Tests filling a large form by finding all input elements on the page and entering text into each one, then clicking the submit button.

Starting URL: http://suninjuly.github.io/huge_form.html

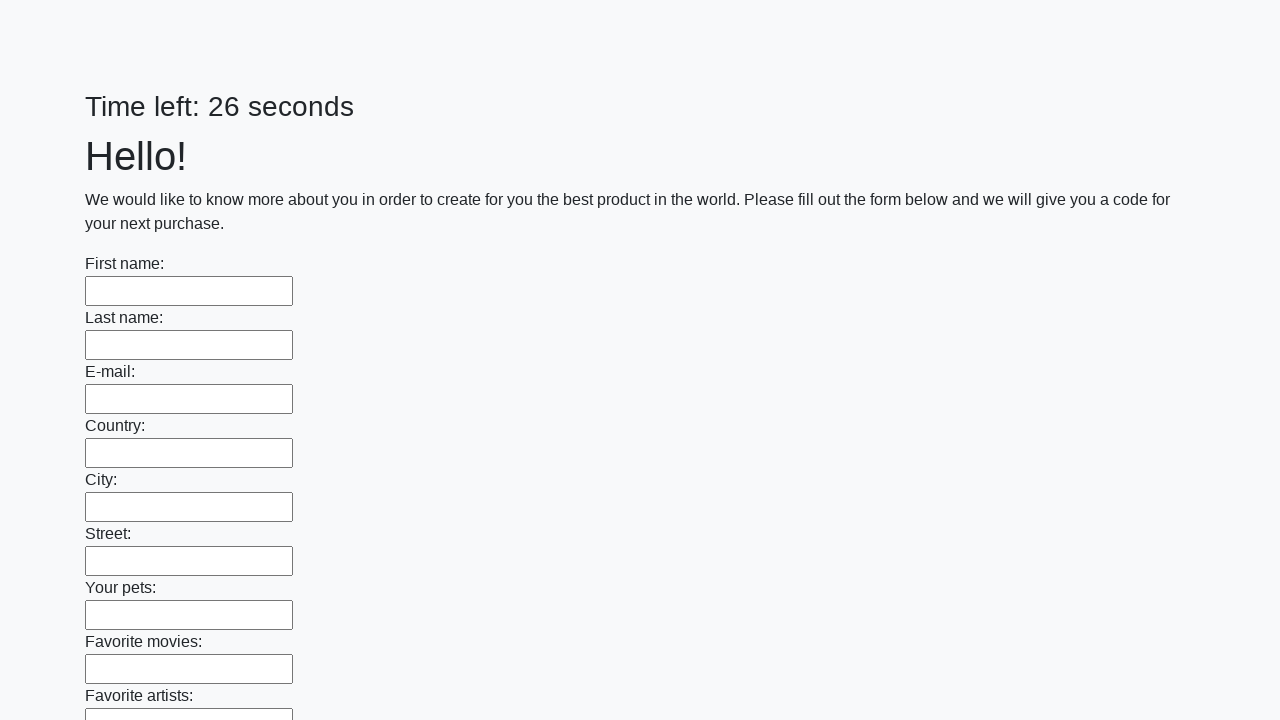

Located all input elements on the huge form page
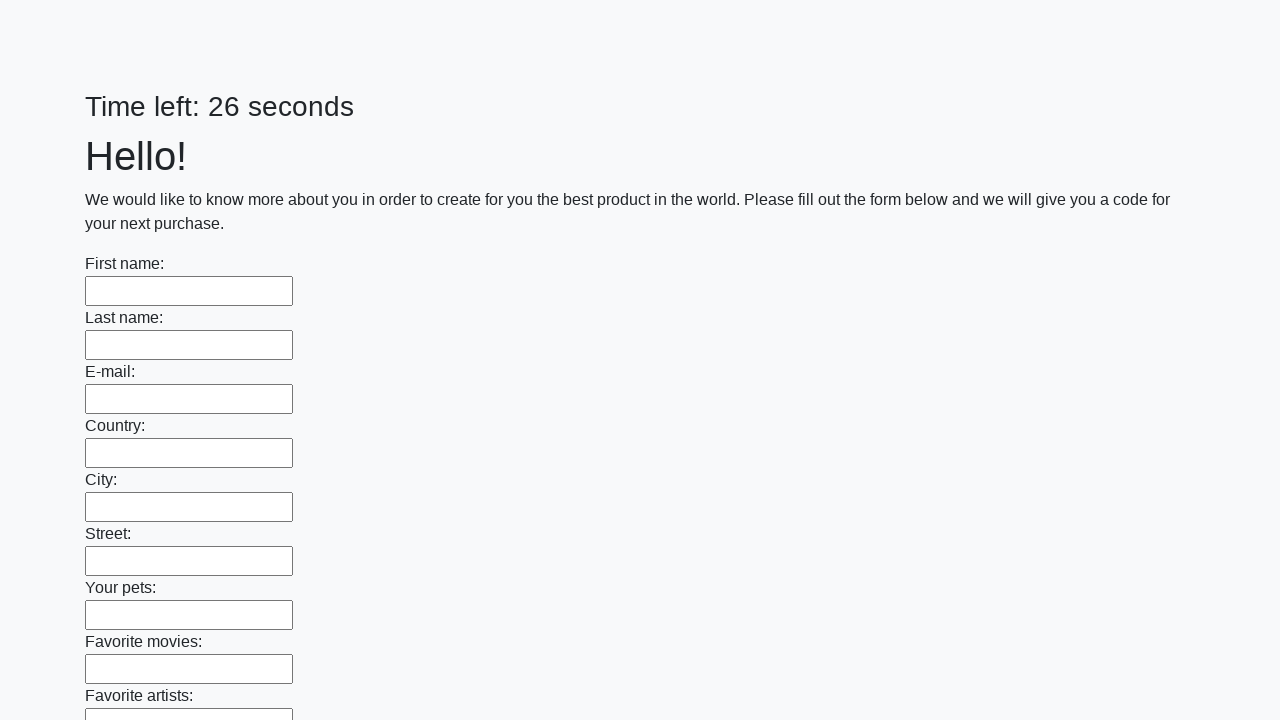

Filled input field with text 'Мой ответ' on input >> nth=0
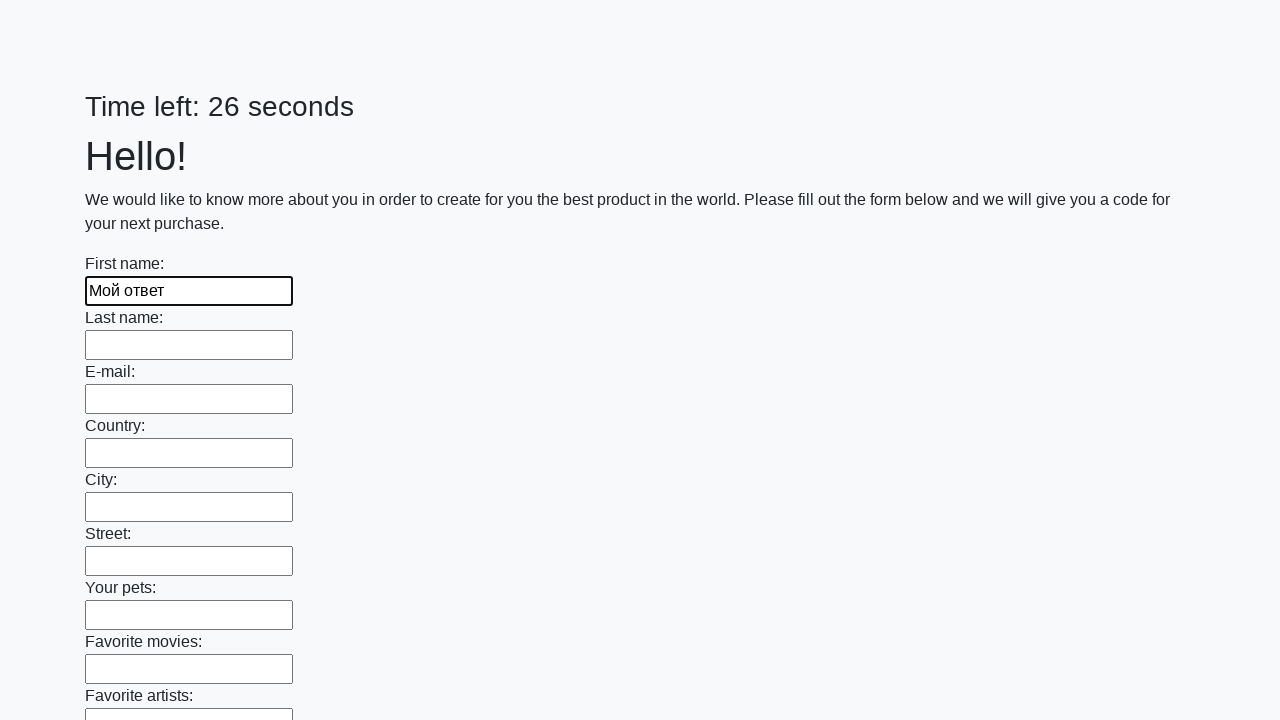

Filled input field with text 'Мой ответ' on input >> nth=1
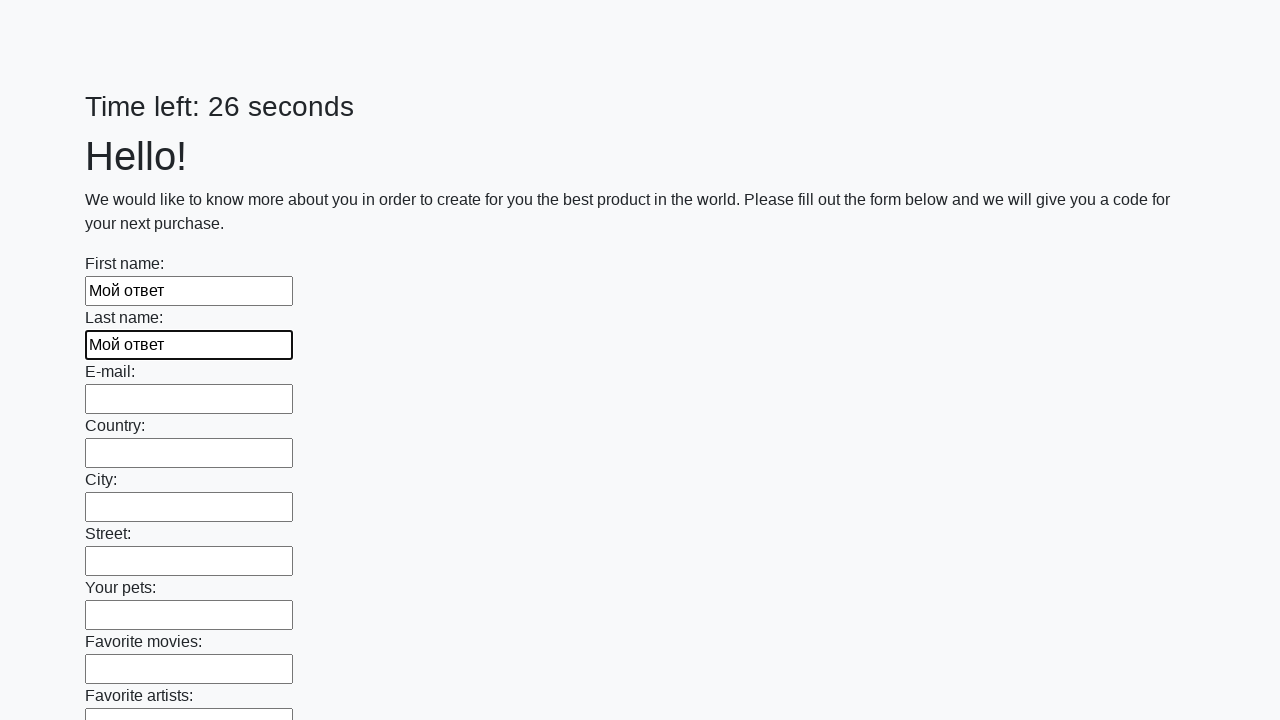

Filled input field with text 'Мой ответ' on input >> nth=2
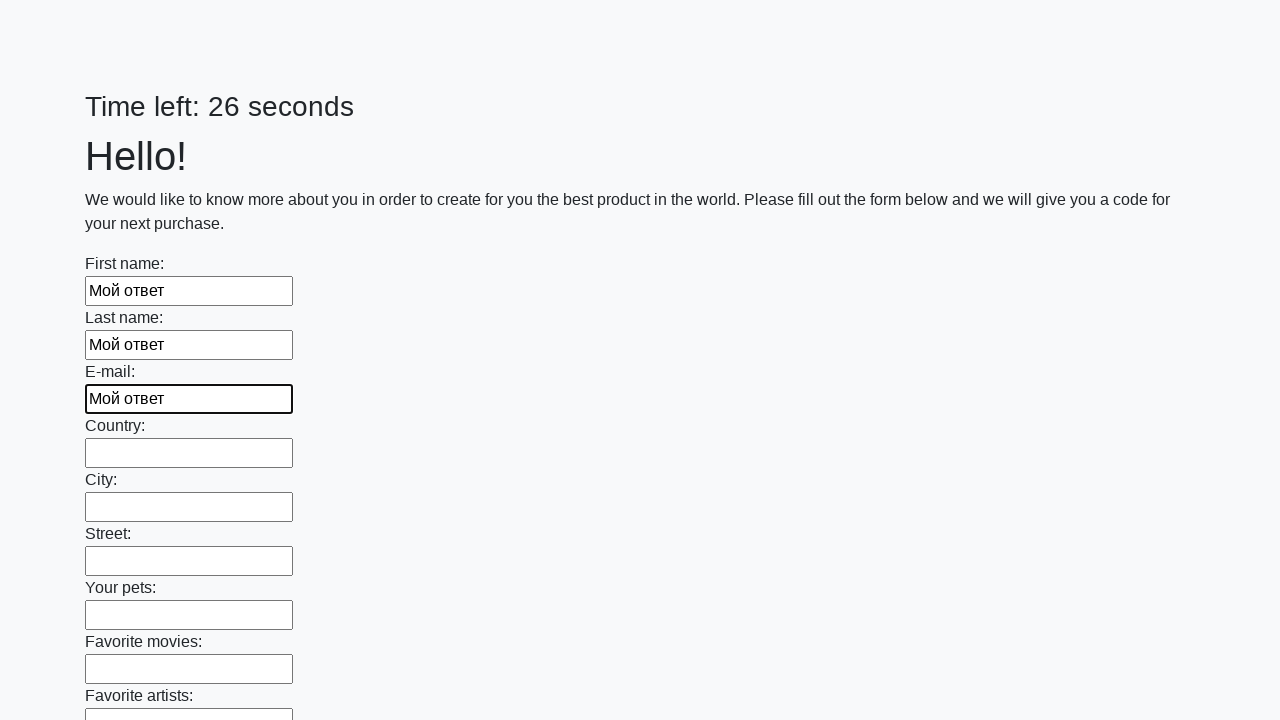

Filled input field with text 'Мой ответ' on input >> nth=3
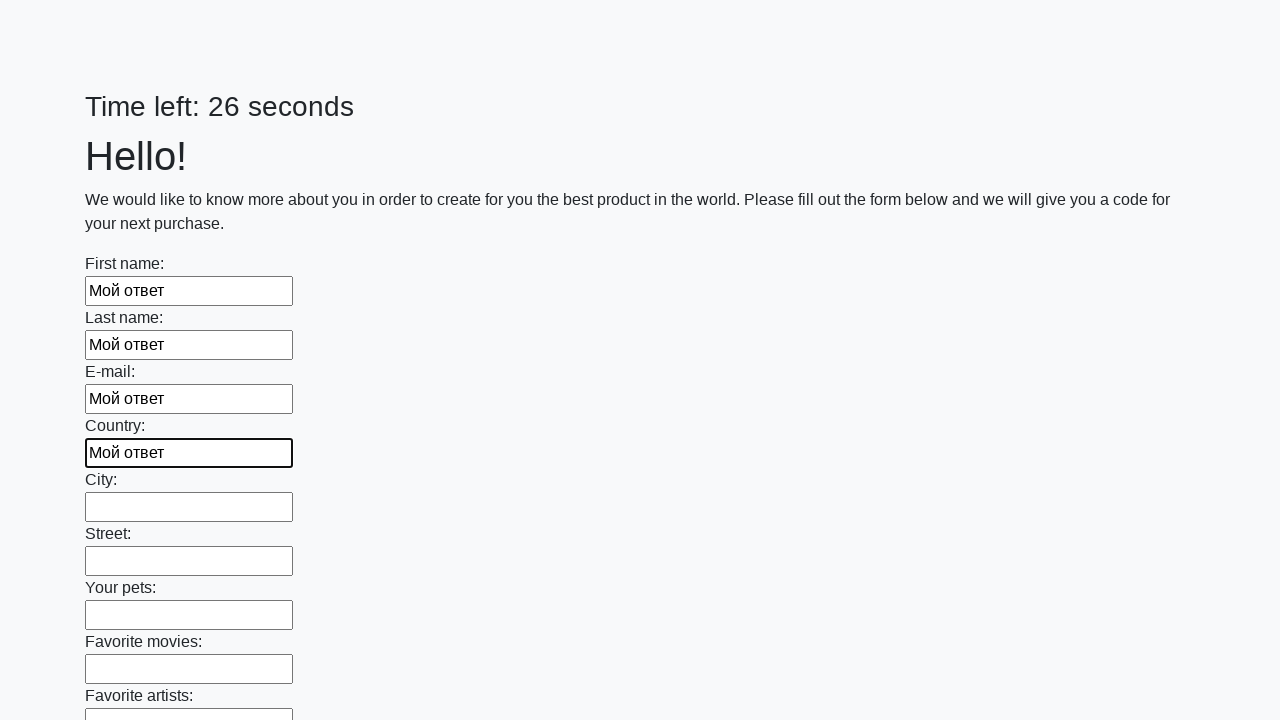

Filled input field with text 'Мой ответ' on input >> nth=4
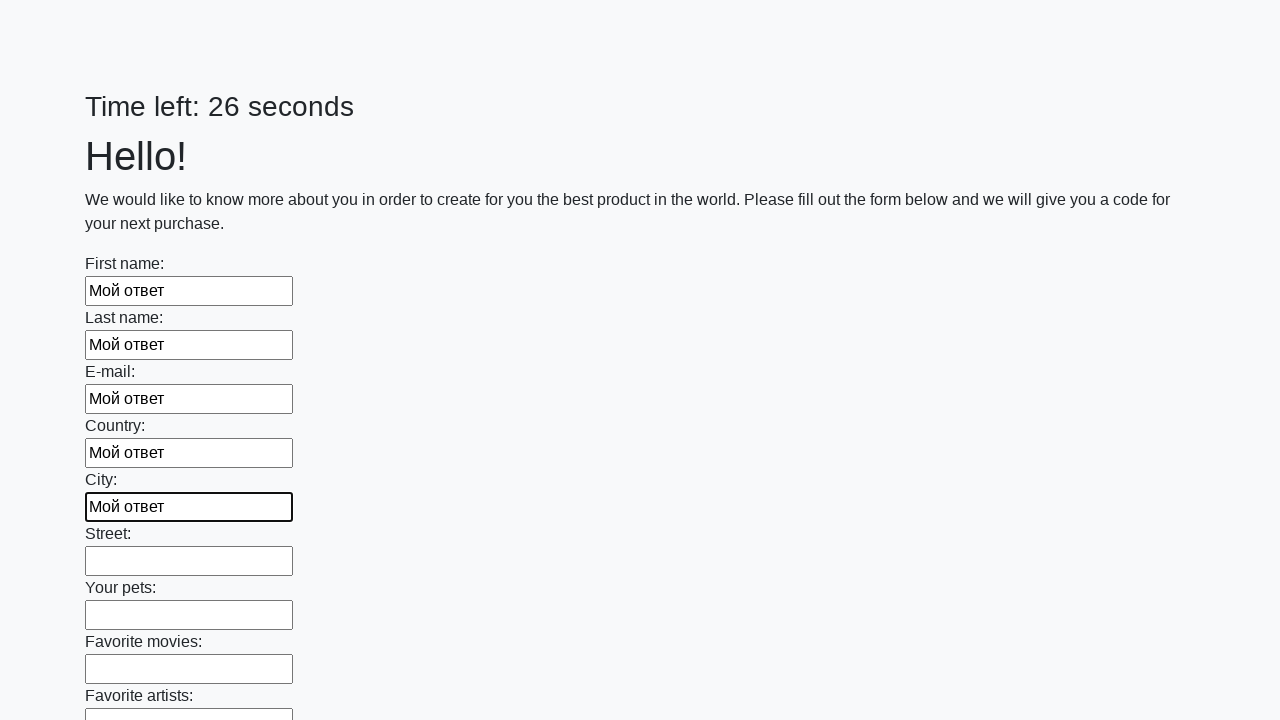

Filled input field with text 'Мой ответ' on input >> nth=5
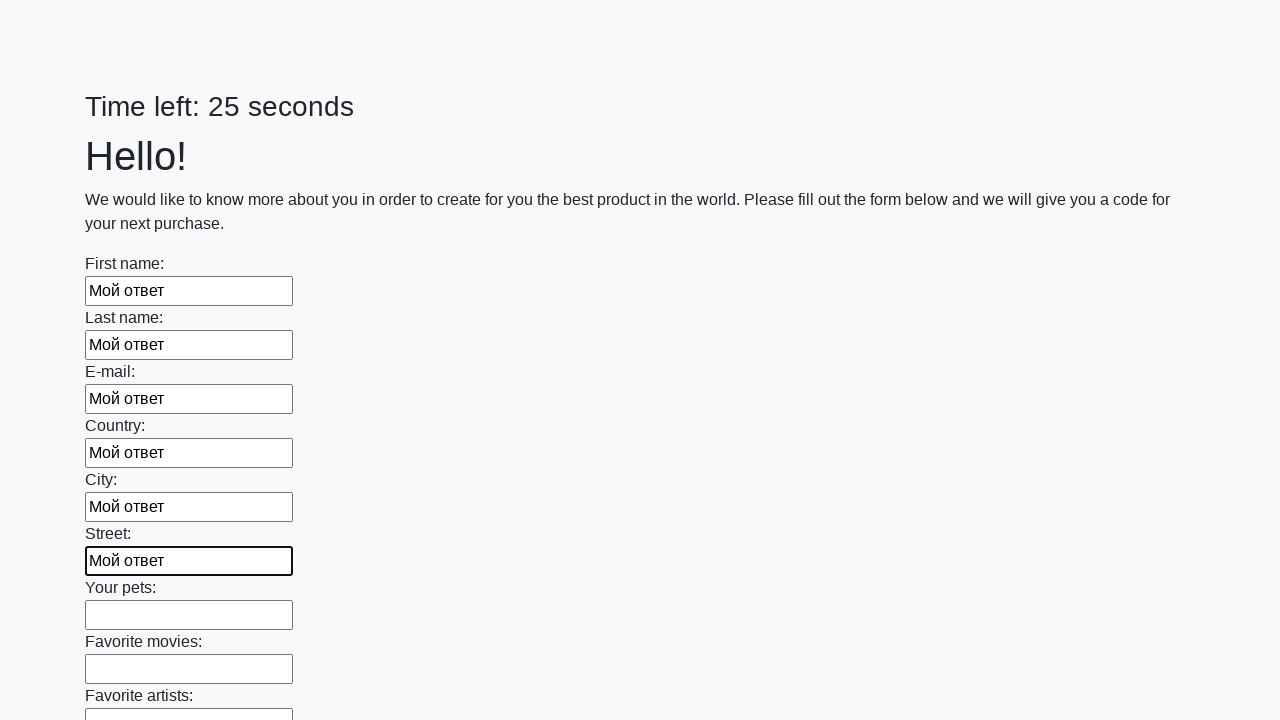

Filled input field with text 'Мой ответ' on input >> nth=6
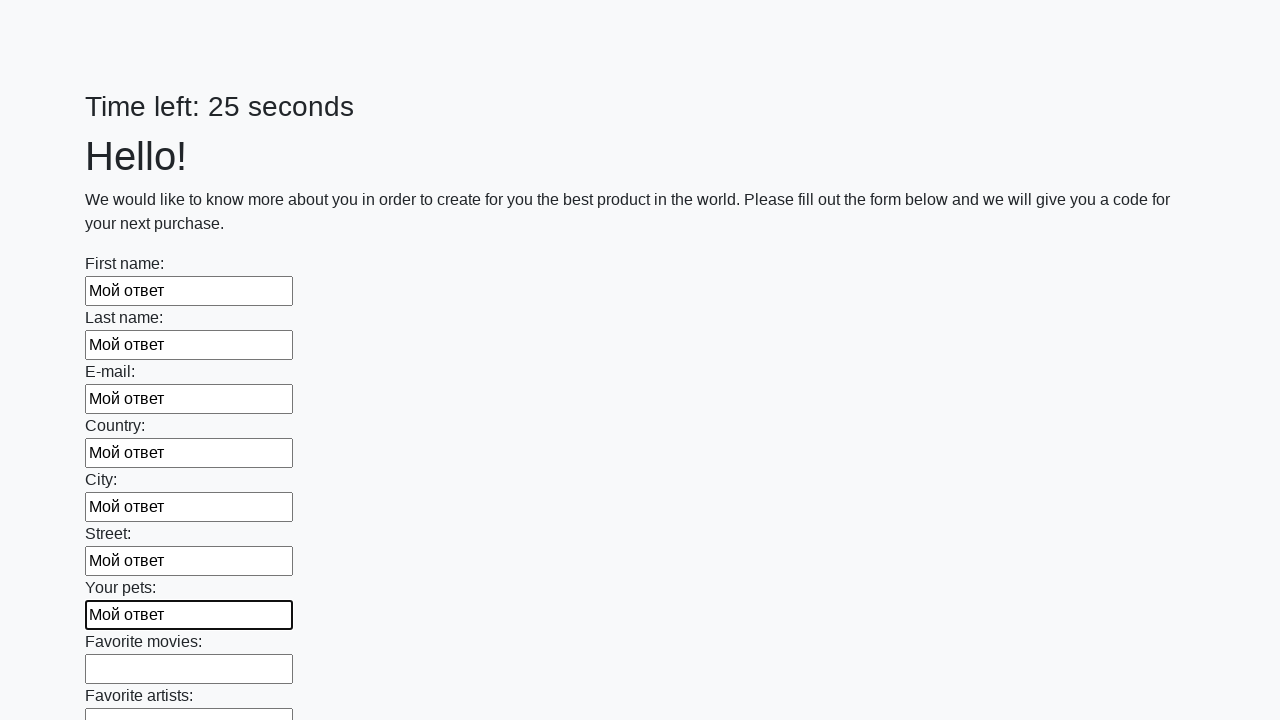

Filled input field with text 'Мой ответ' on input >> nth=7
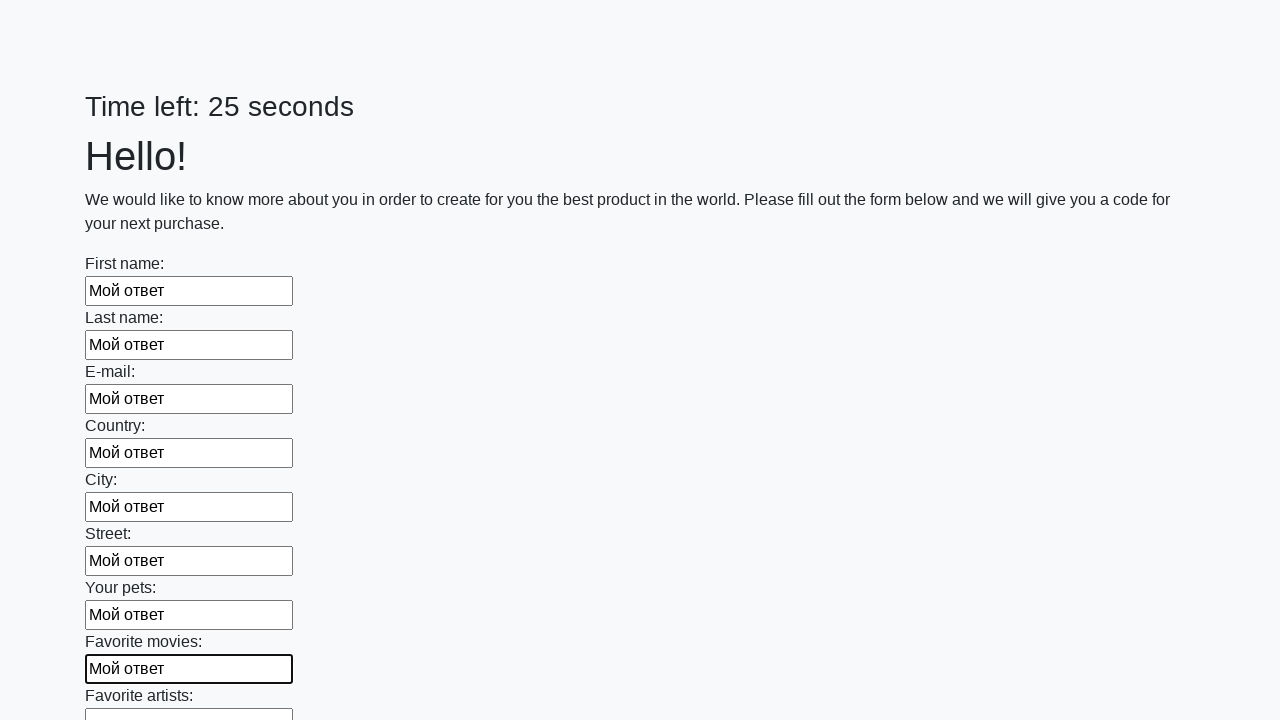

Filled input field with text 'Мой ответ' on input >> nth=8
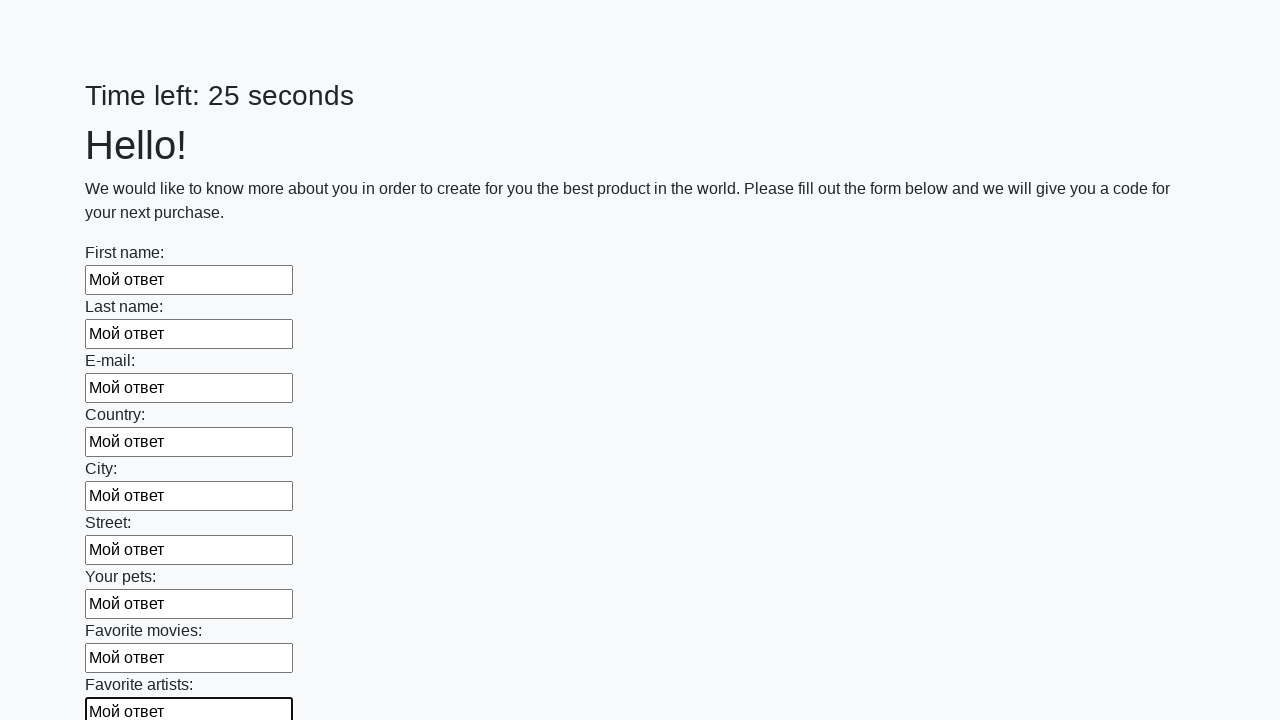

Filled input field with text 'Мой ответ' on input >> nth=9
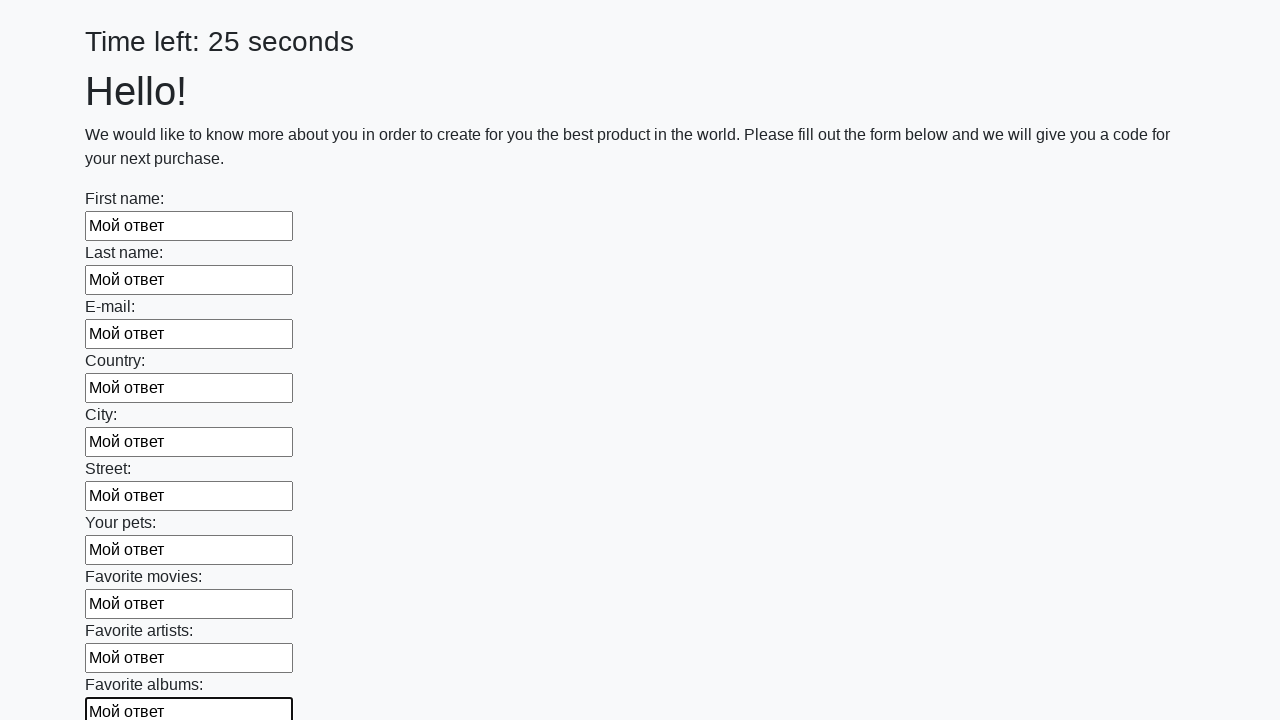

Filled input field with text 'Мой ответ' on input >> nth=10
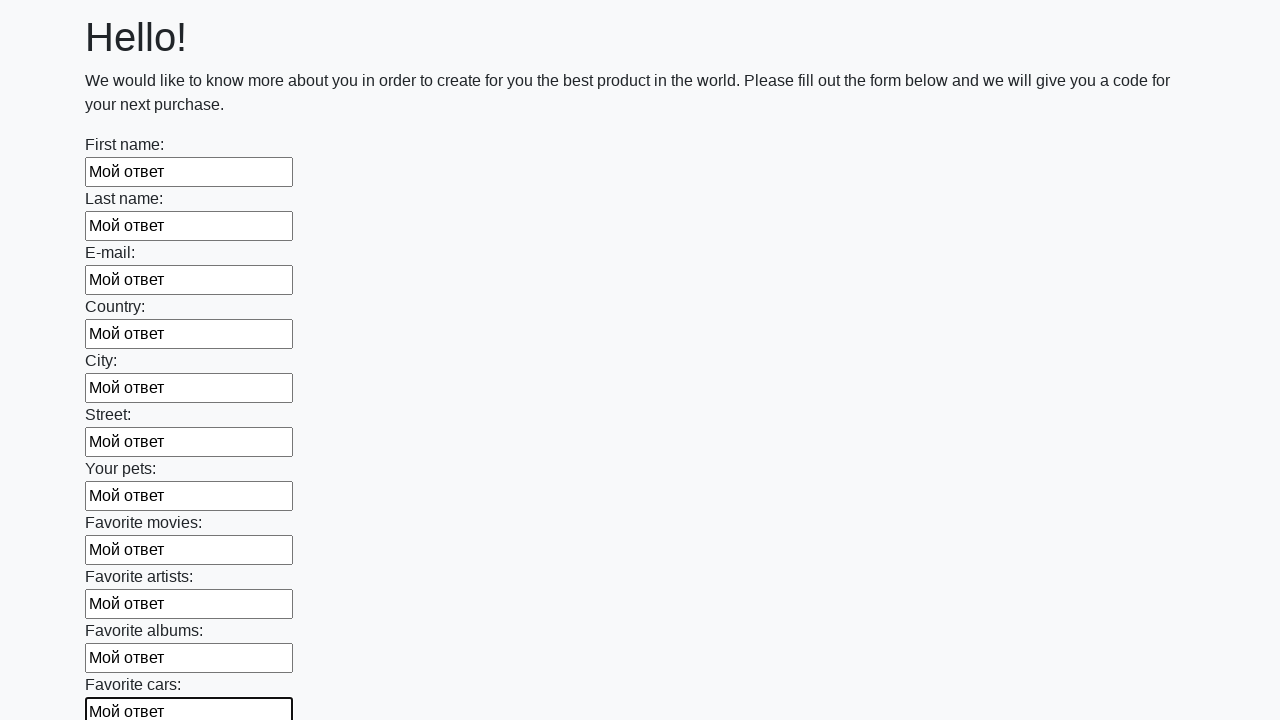

Filled input field with text 'Мой ответ' on input >> nth=11
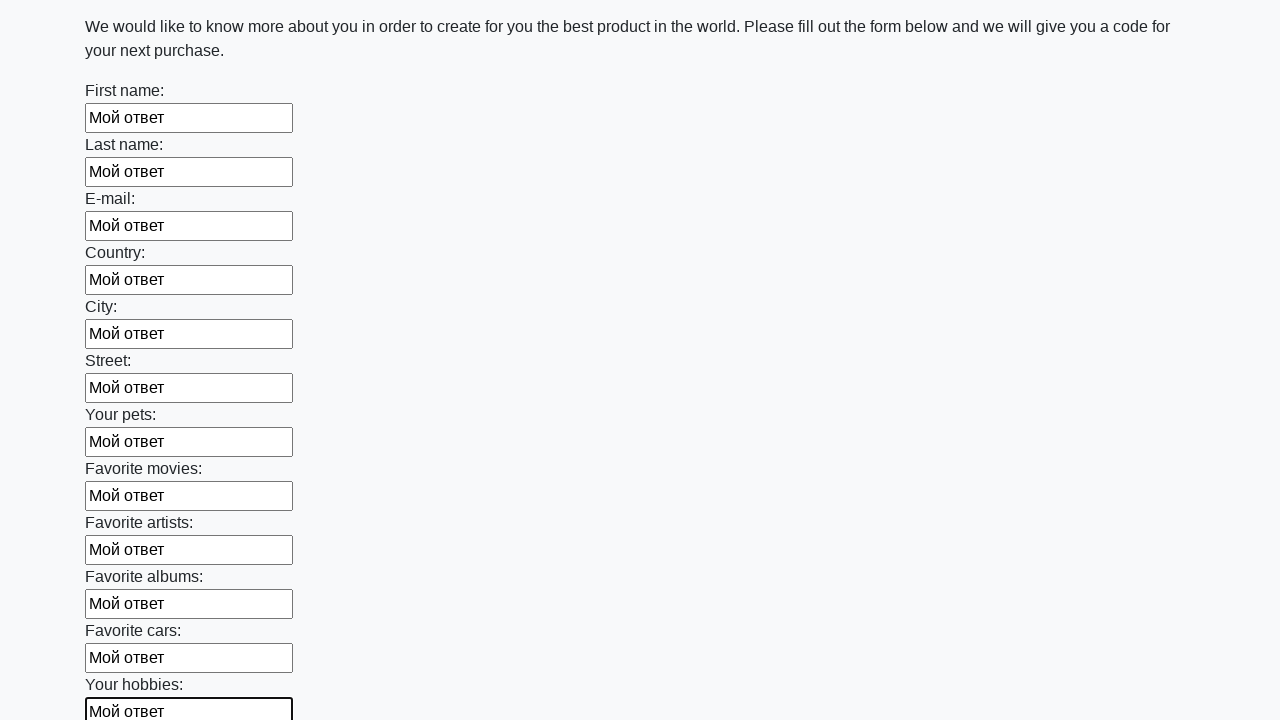

Filled input field with text 'Мой ответ' on input >> nth=12
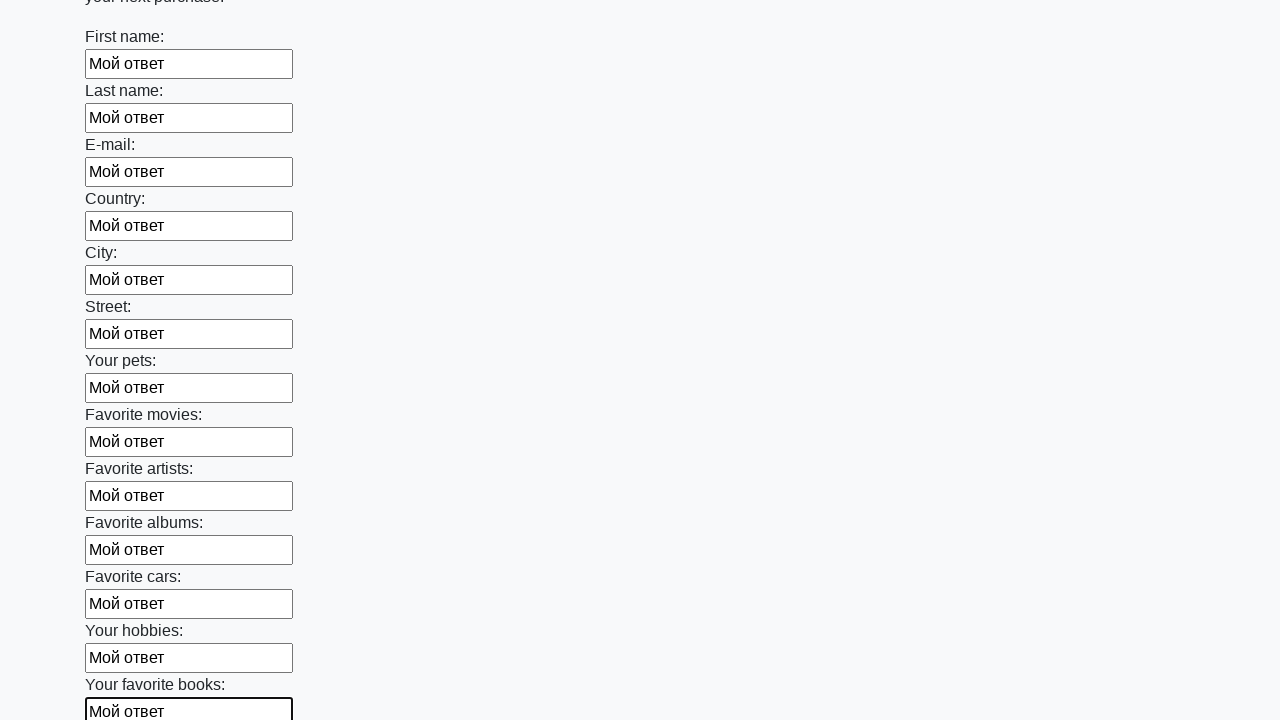

Filled input field with text 'Мой ответ' on input >> nth=13
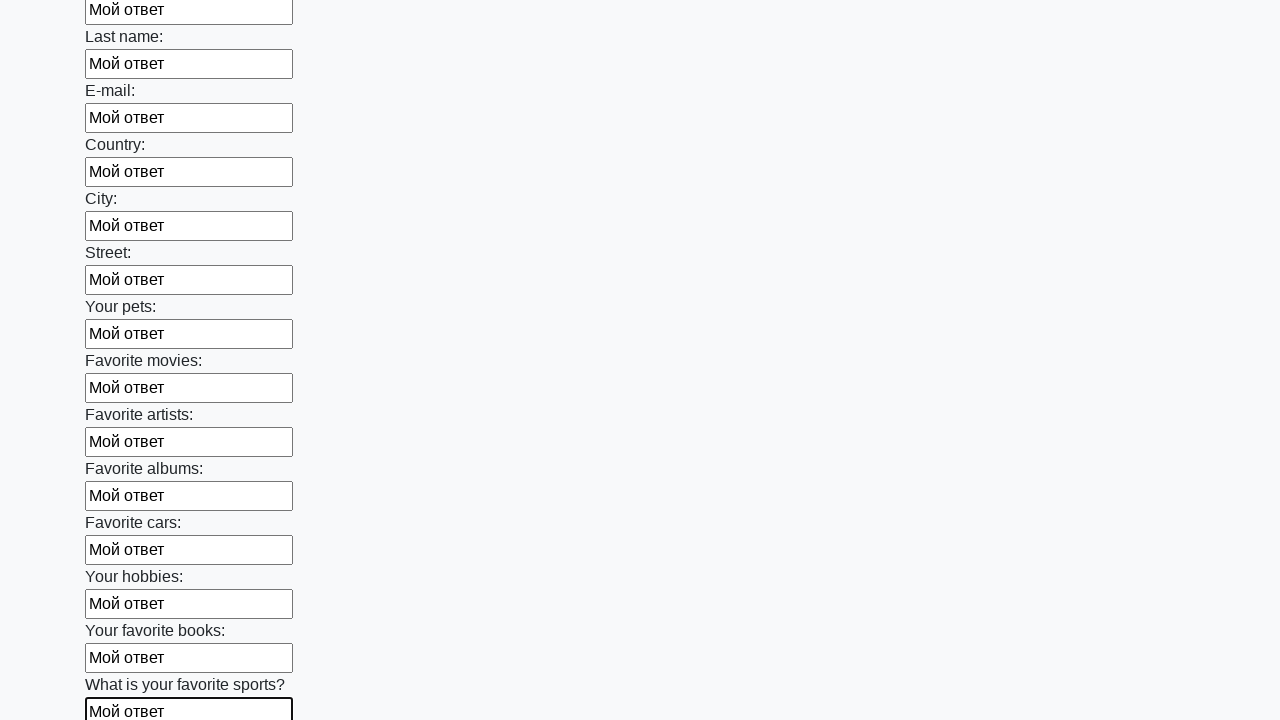

Filled input field with text 'Мой ответ' on input >> nth=14
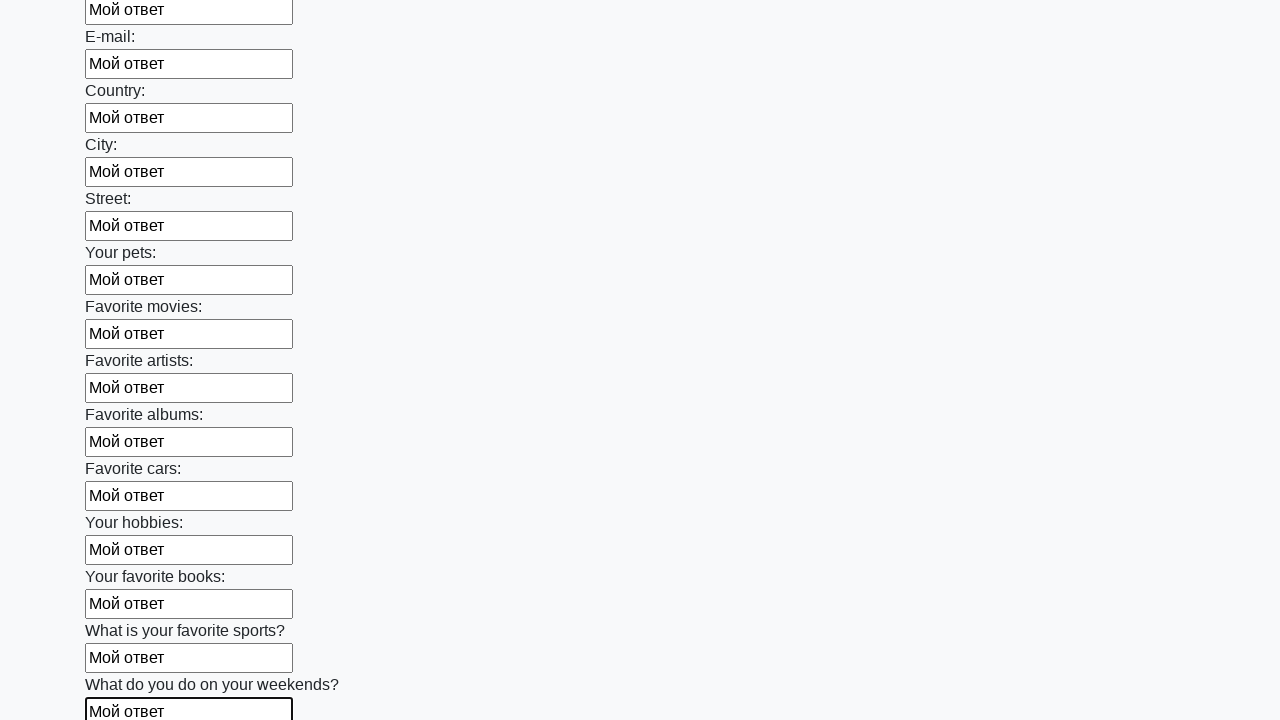

Filled input field with text 'Мой ответ' on input >> nth=15
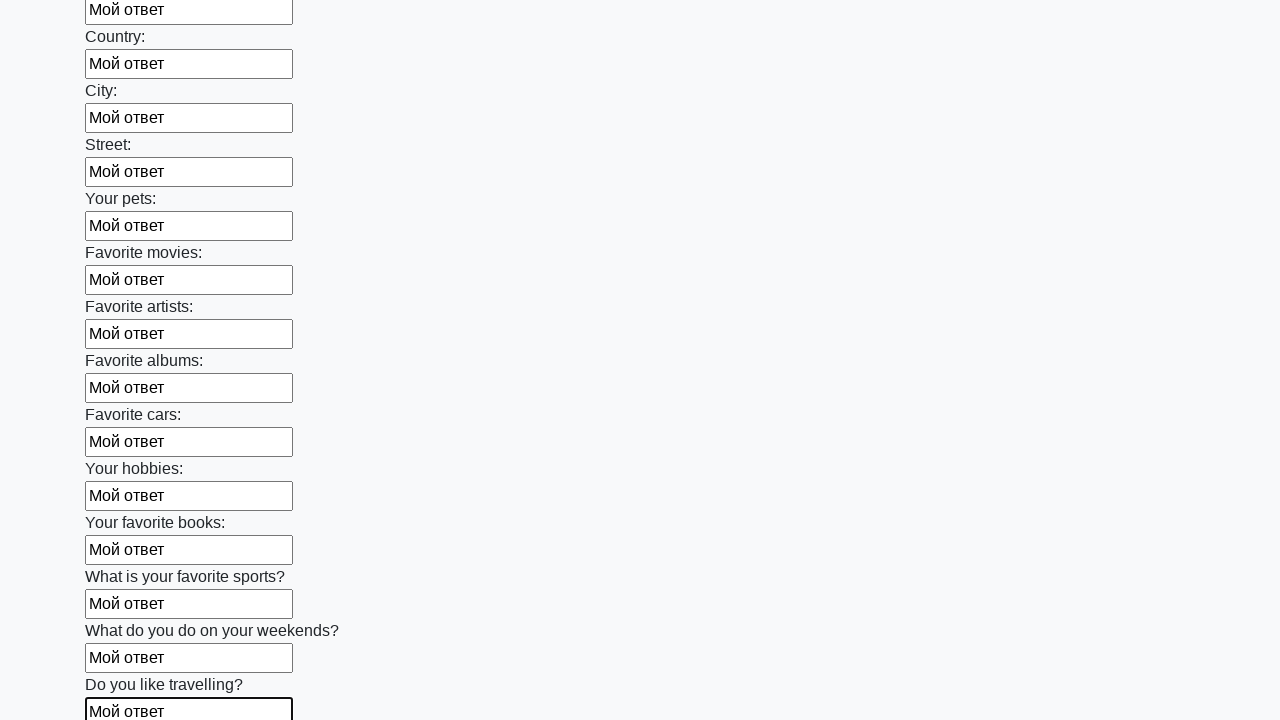

Filled input field with text 'Мой ответ' on input >> nth=16
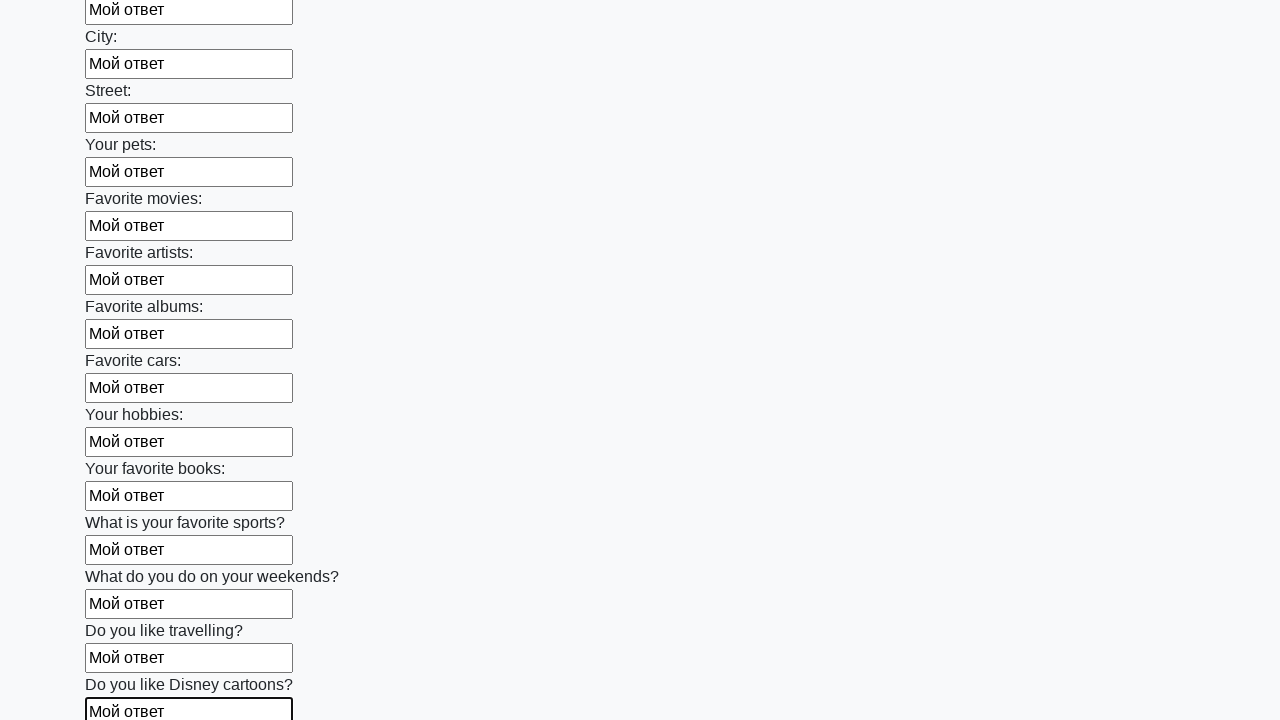

Filled input field with text 'Мой ответ' on input >> nth=17
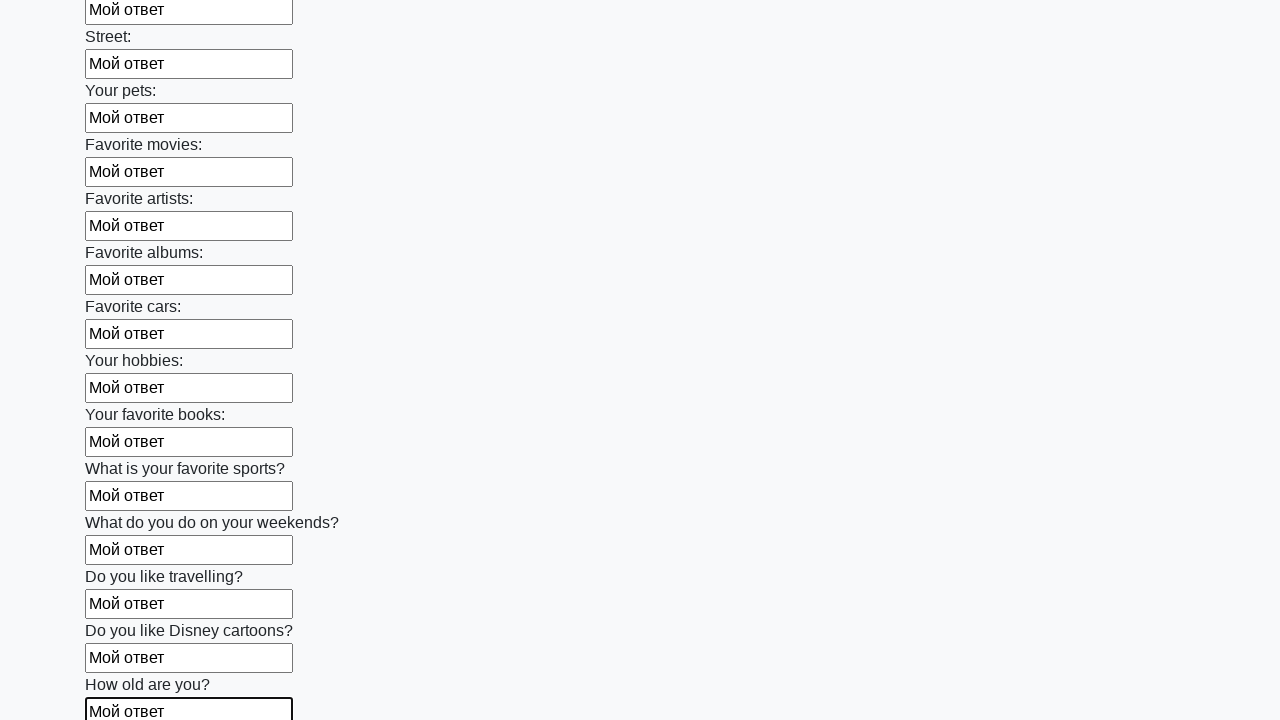

Filled input field with text 'Мой ответ' on input >> nth=18
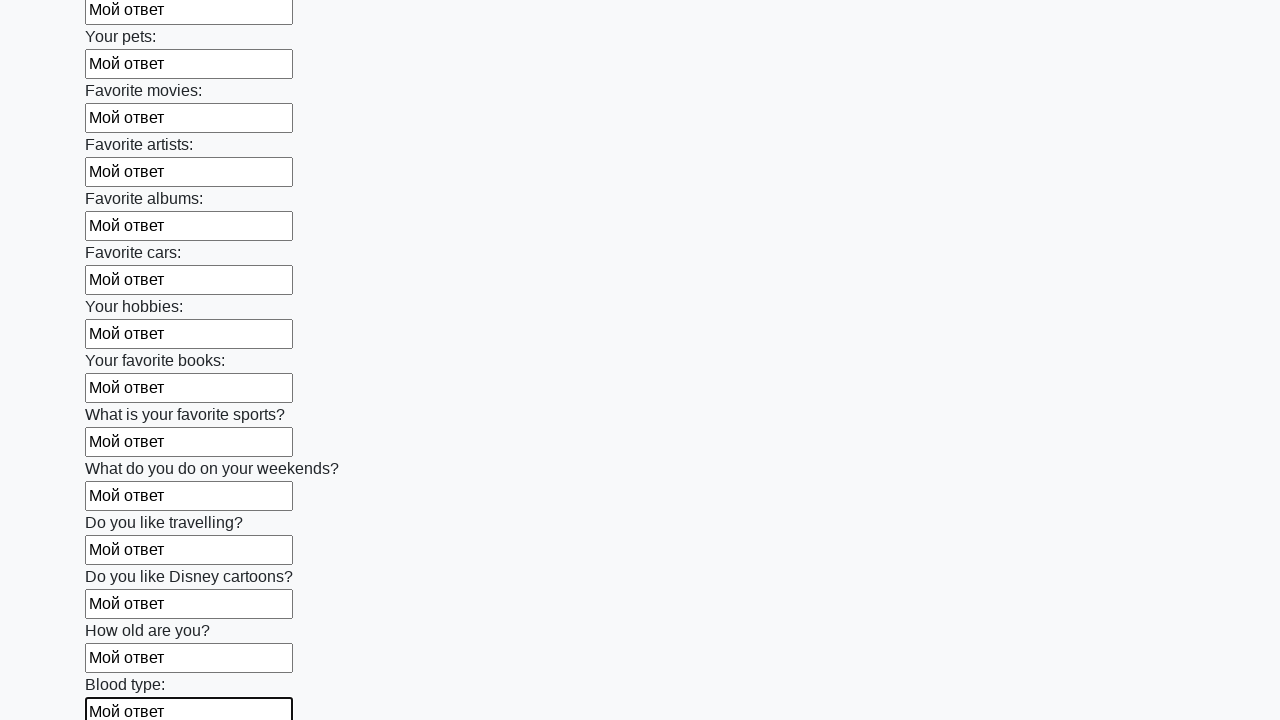

Filled input field with text 'Мой ответ' on input >> nth=19
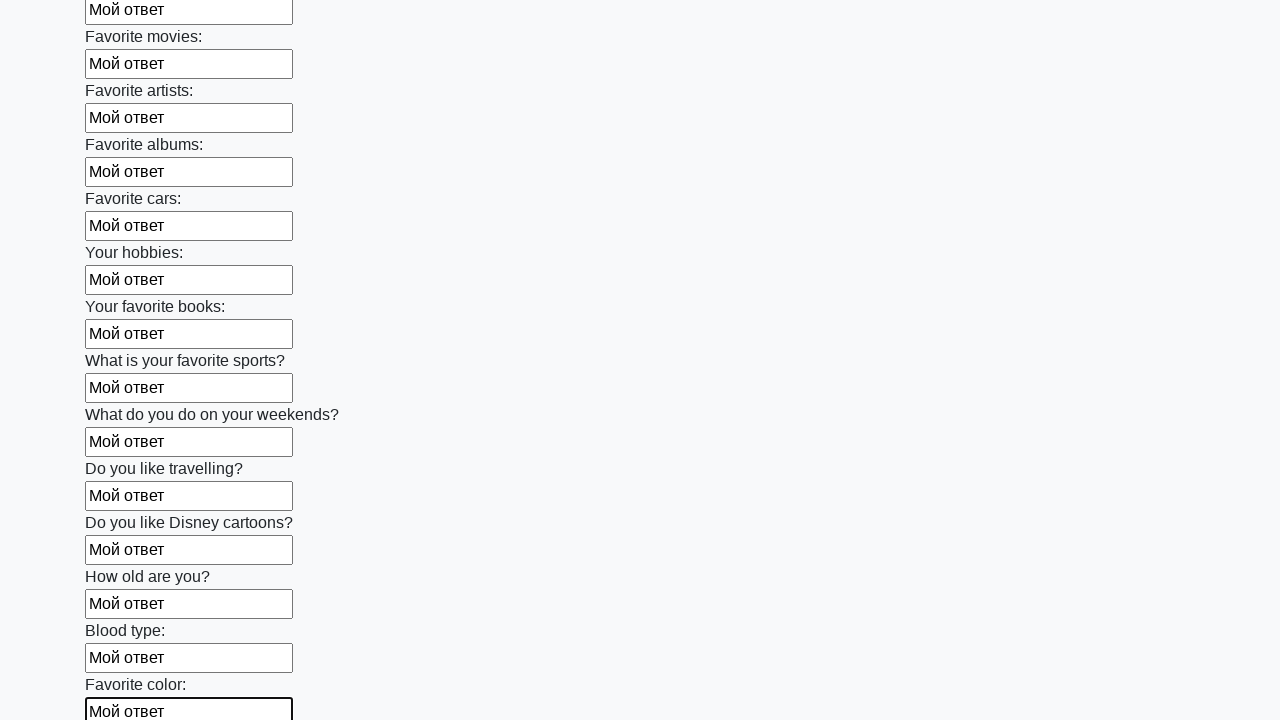

Filled input field with text 'Мой ответ' on input >> nth=20
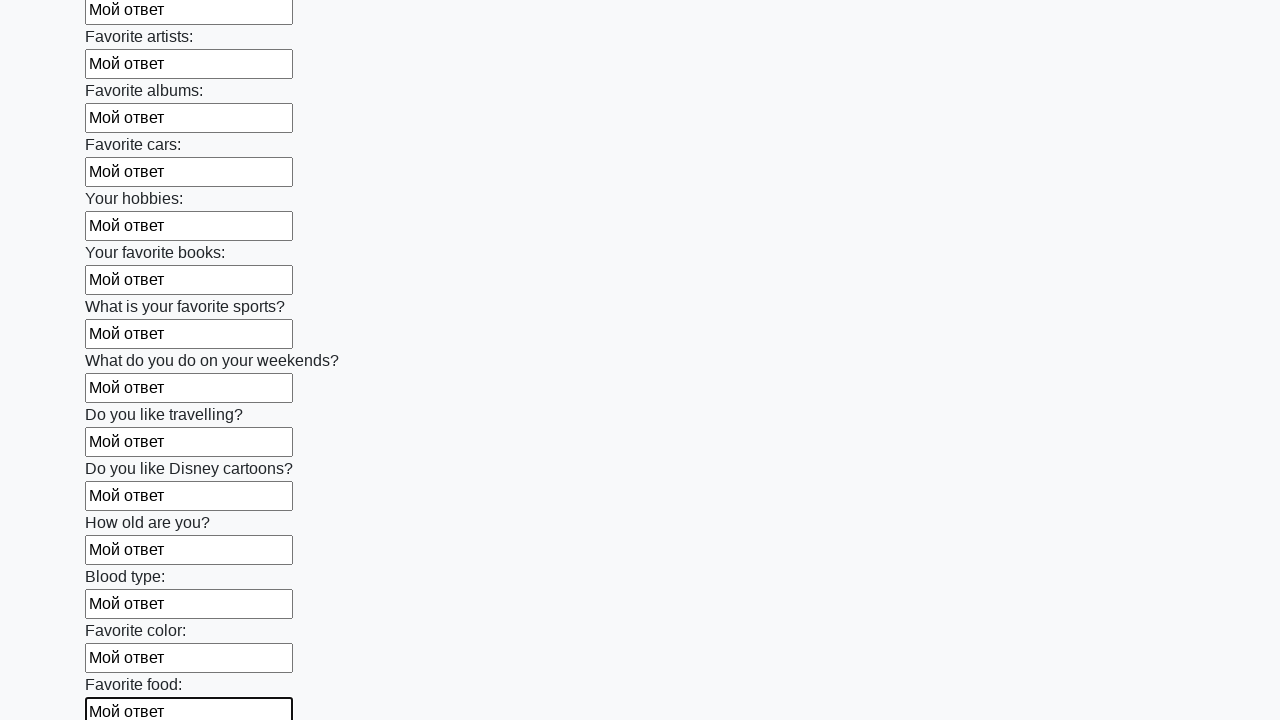

Filled input field with text 'Мой ответ' on input >> nth=21
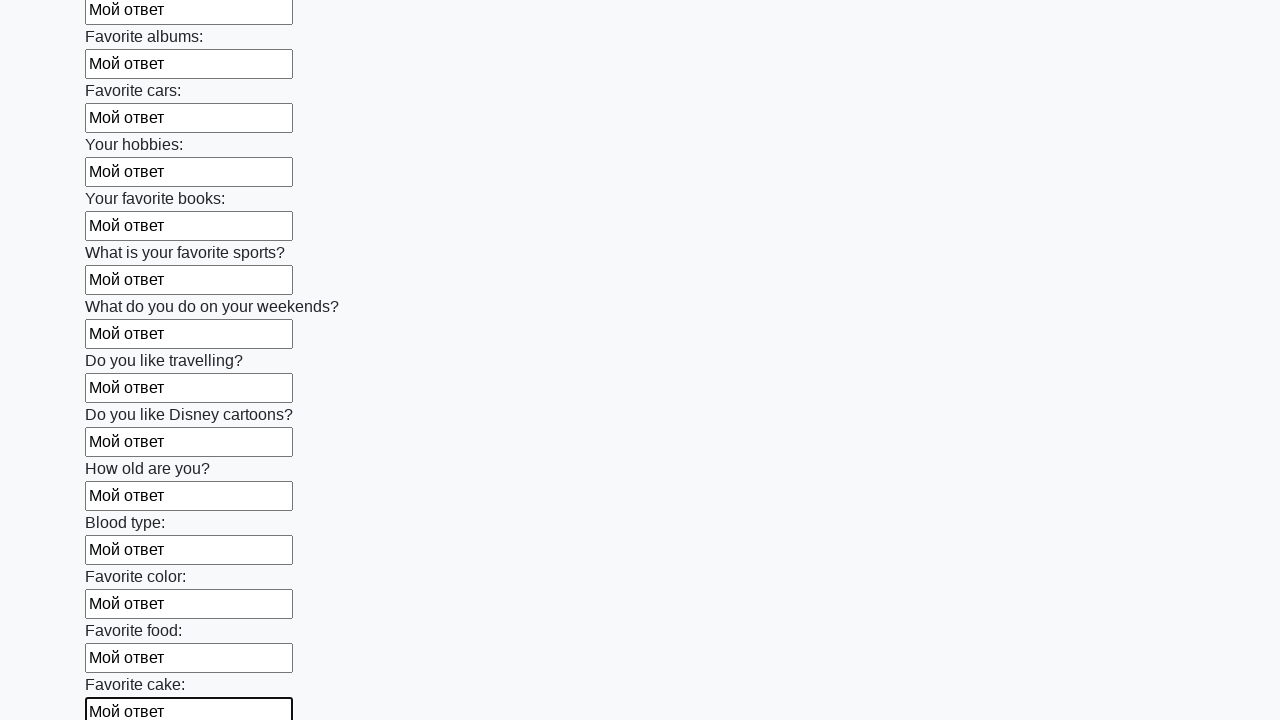

Filled input field with text 'Мой ответ' on input >> nth=22
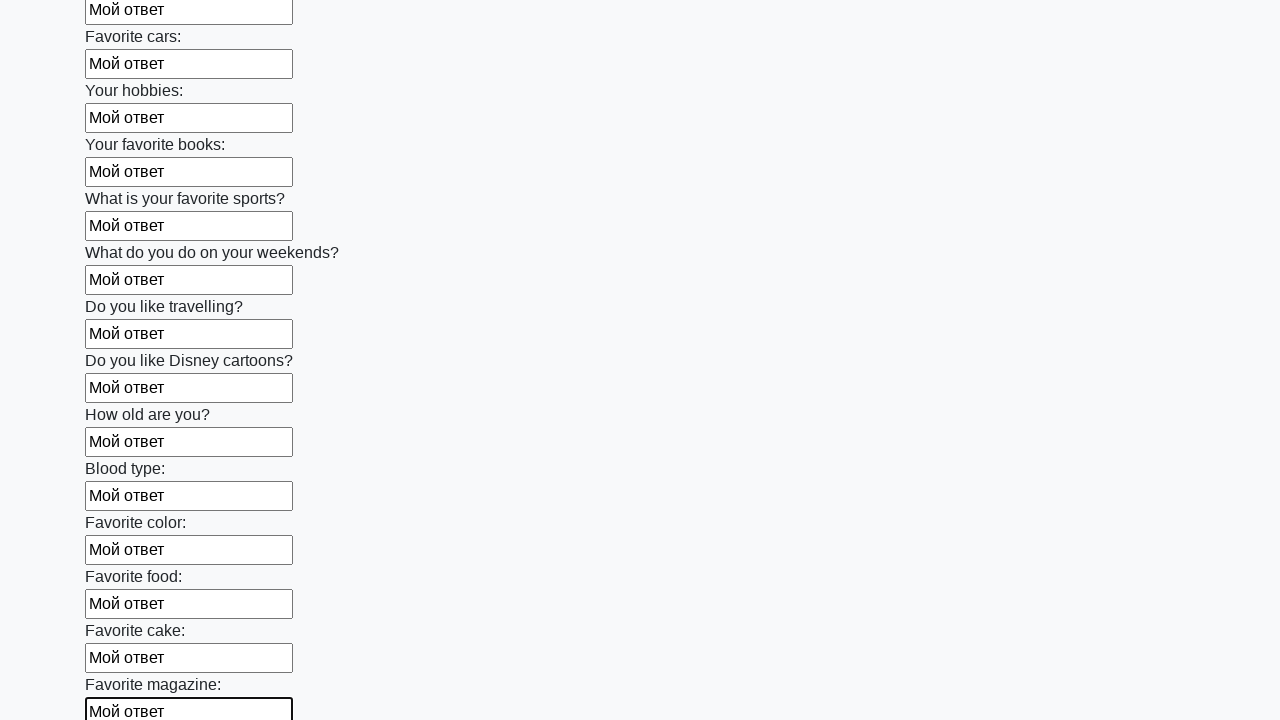

Filled input field with text 'Мой ответ' on input >> nth=23
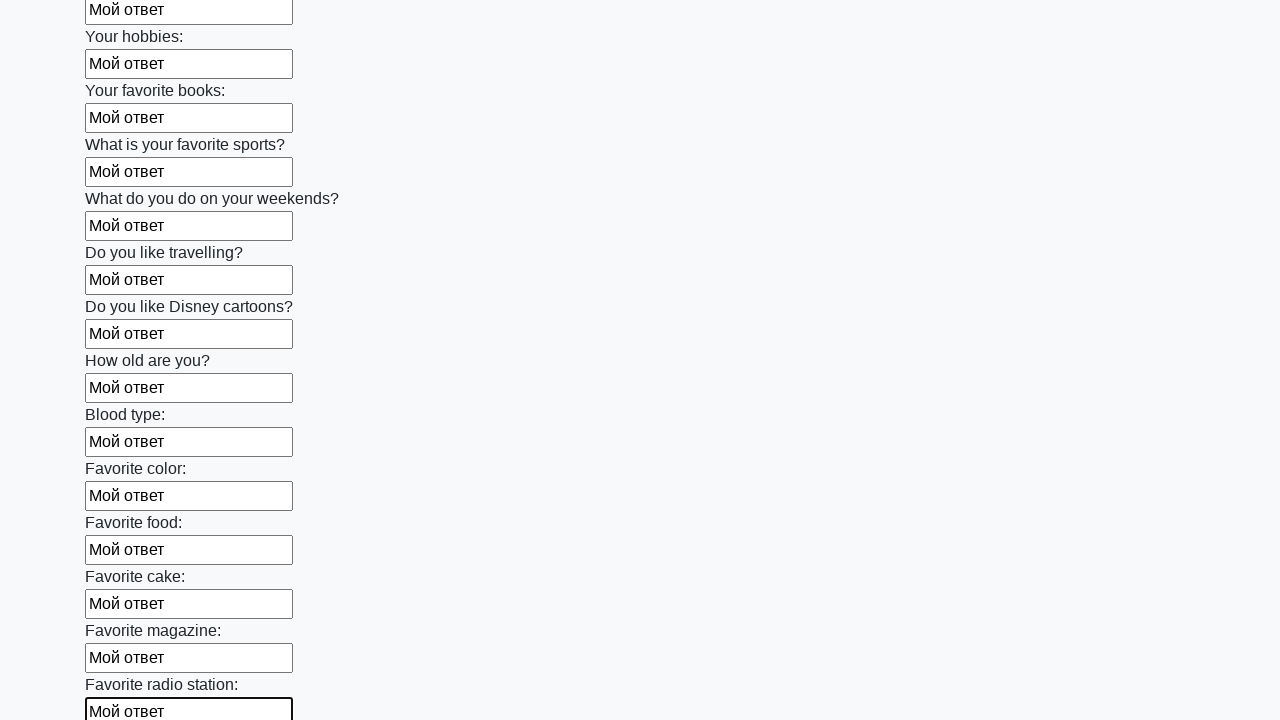

Filled input field with text 'Мой ответ' on input >> nth=24
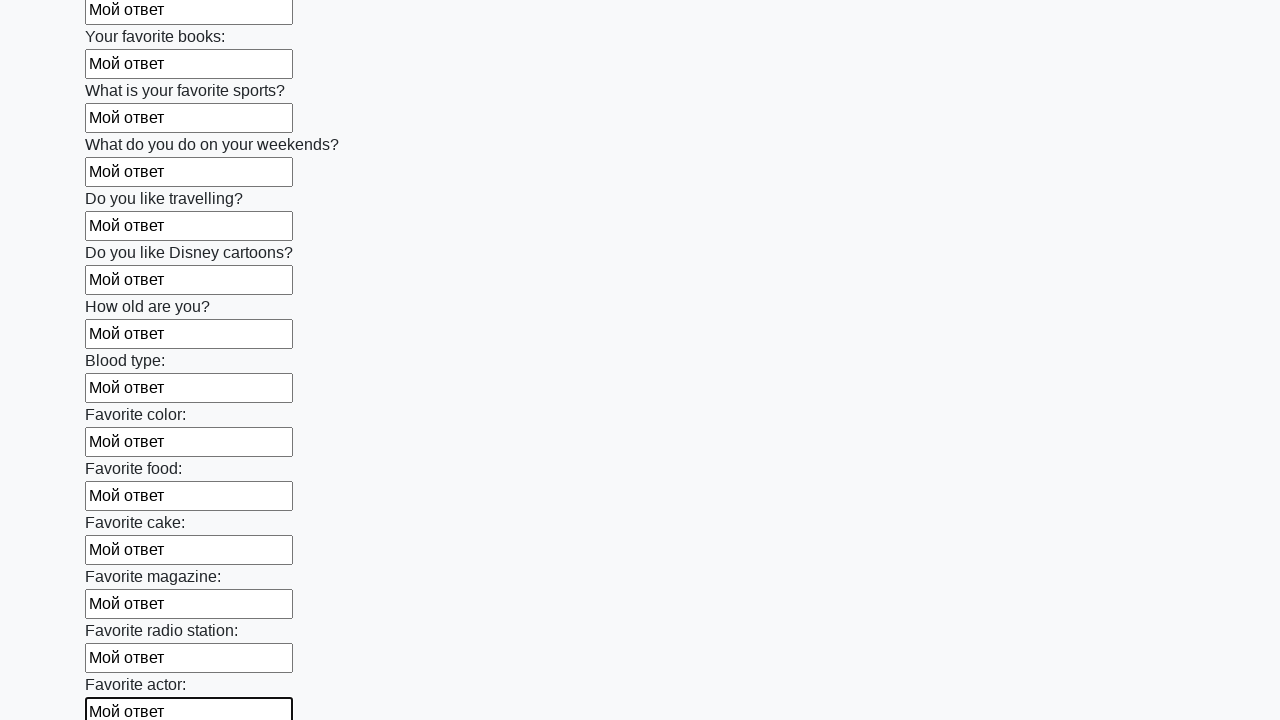

Filled input field with text 'Мой ответ' on input >> nth=25
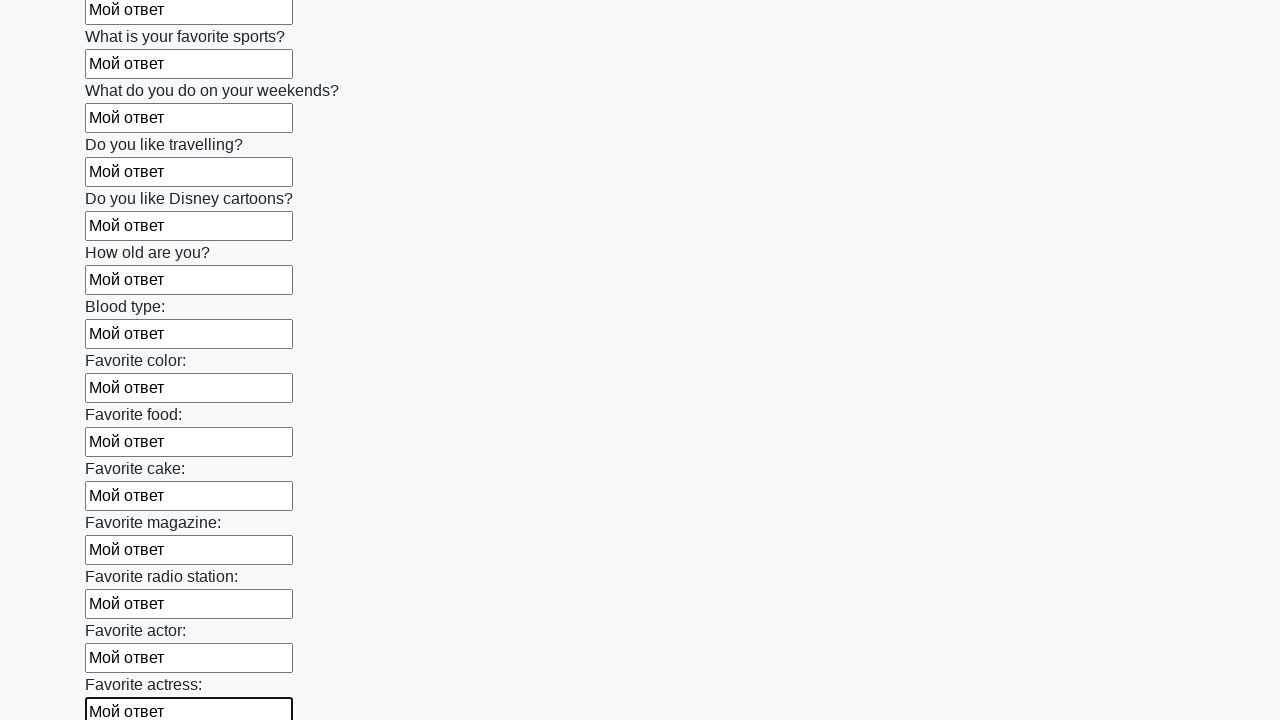

Filled input field with text 'Мой ответ' on input >> nth=26
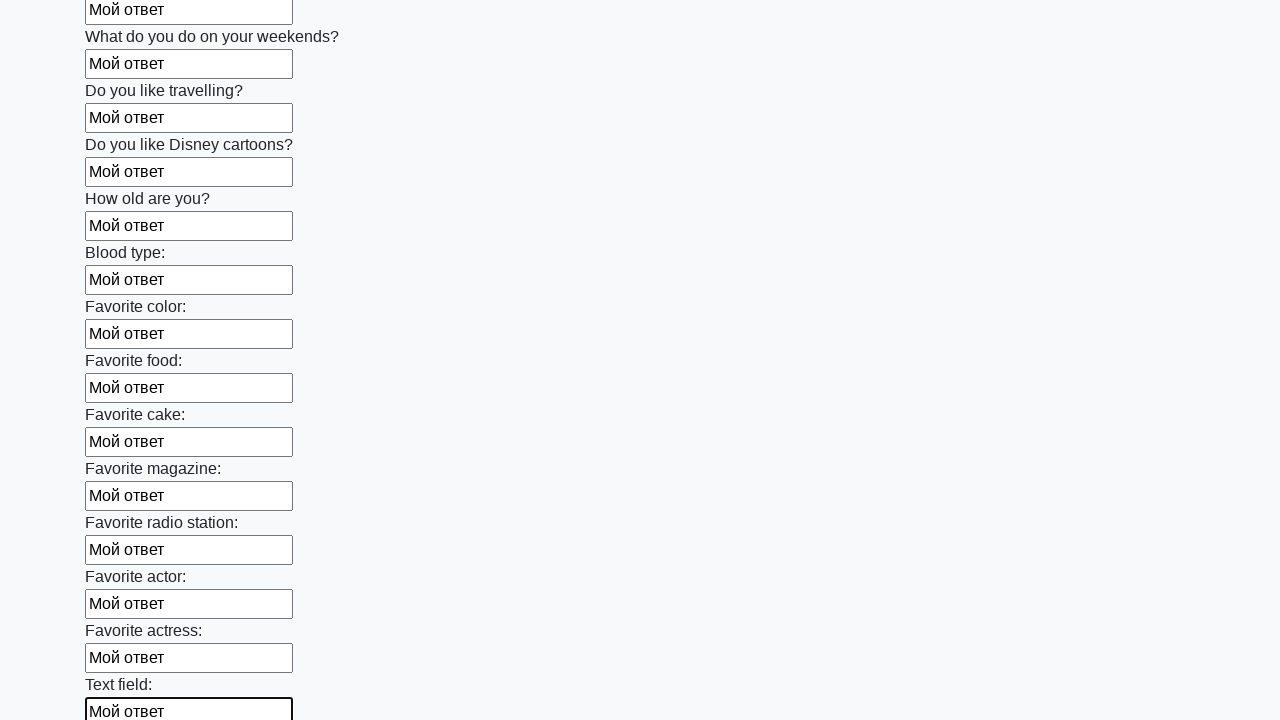

Filled input field with text 'Мой ответ' on input >> nth=27
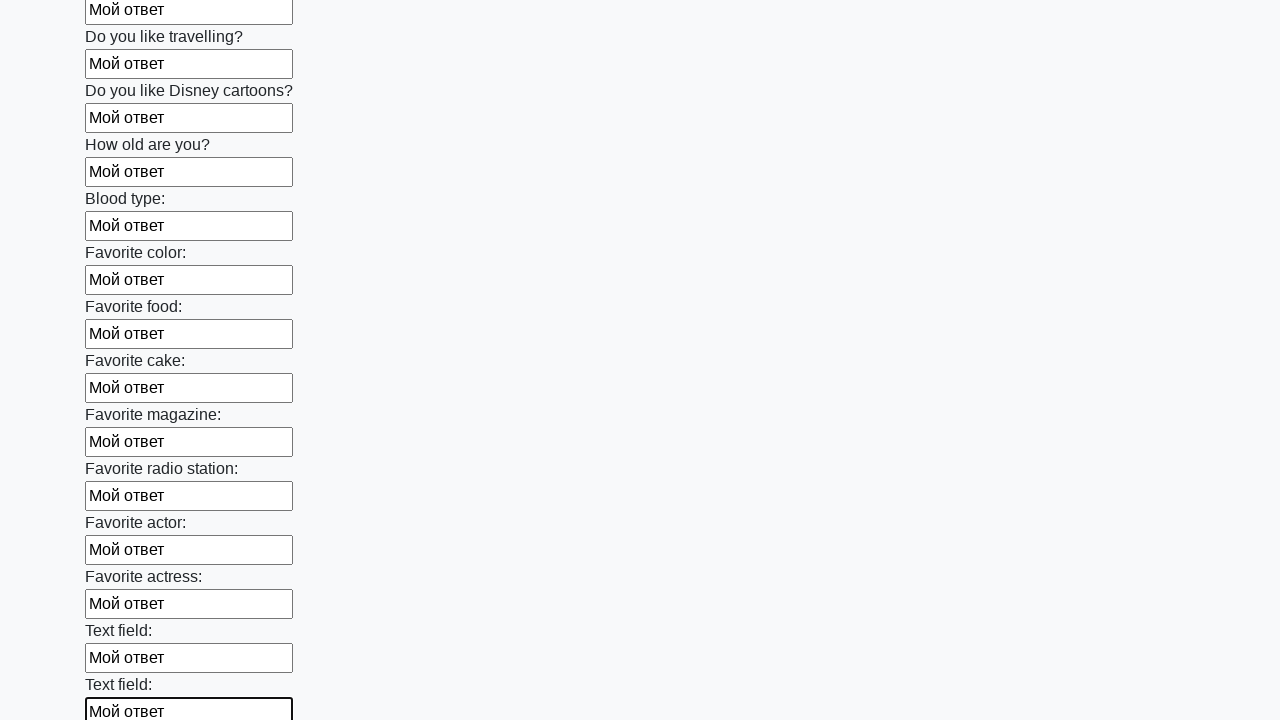

Filled input field with text 'Мой ответ' on input >> nth=28
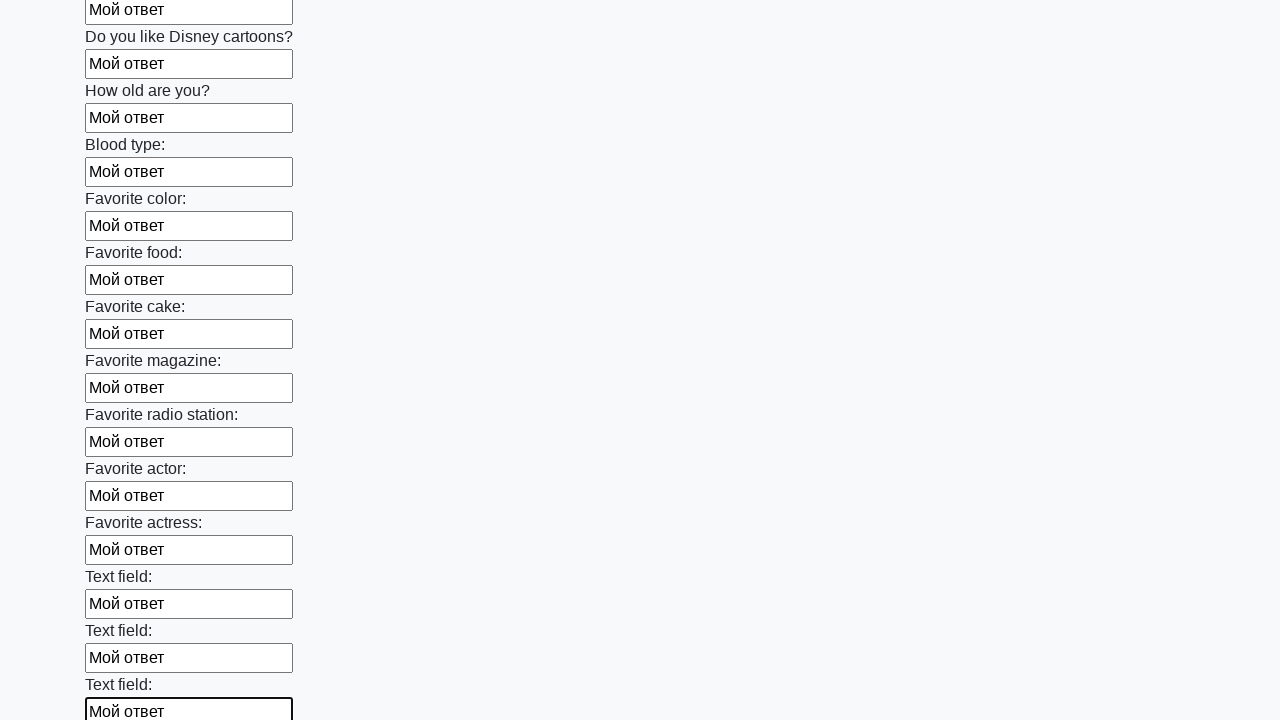

Filled input field with text 'Мой ответ' on input >> nth=29
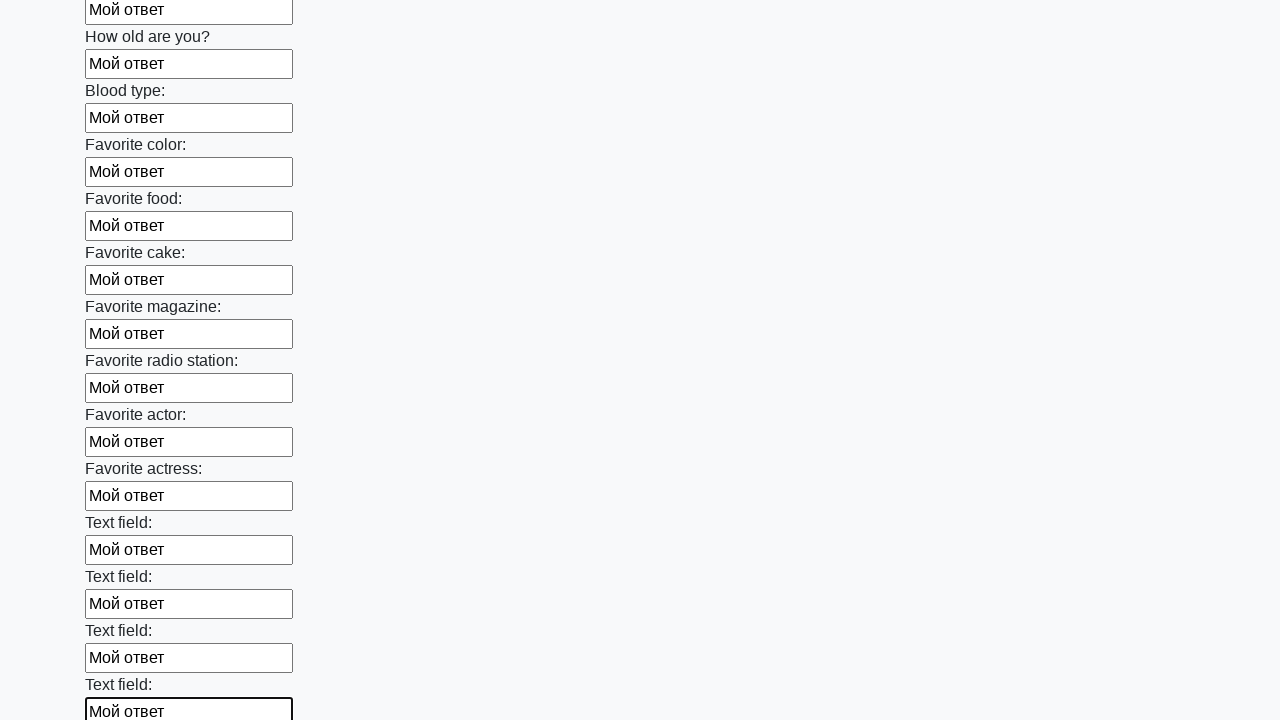

Filled input field with text 'Мой ответ' on input >> nth=30
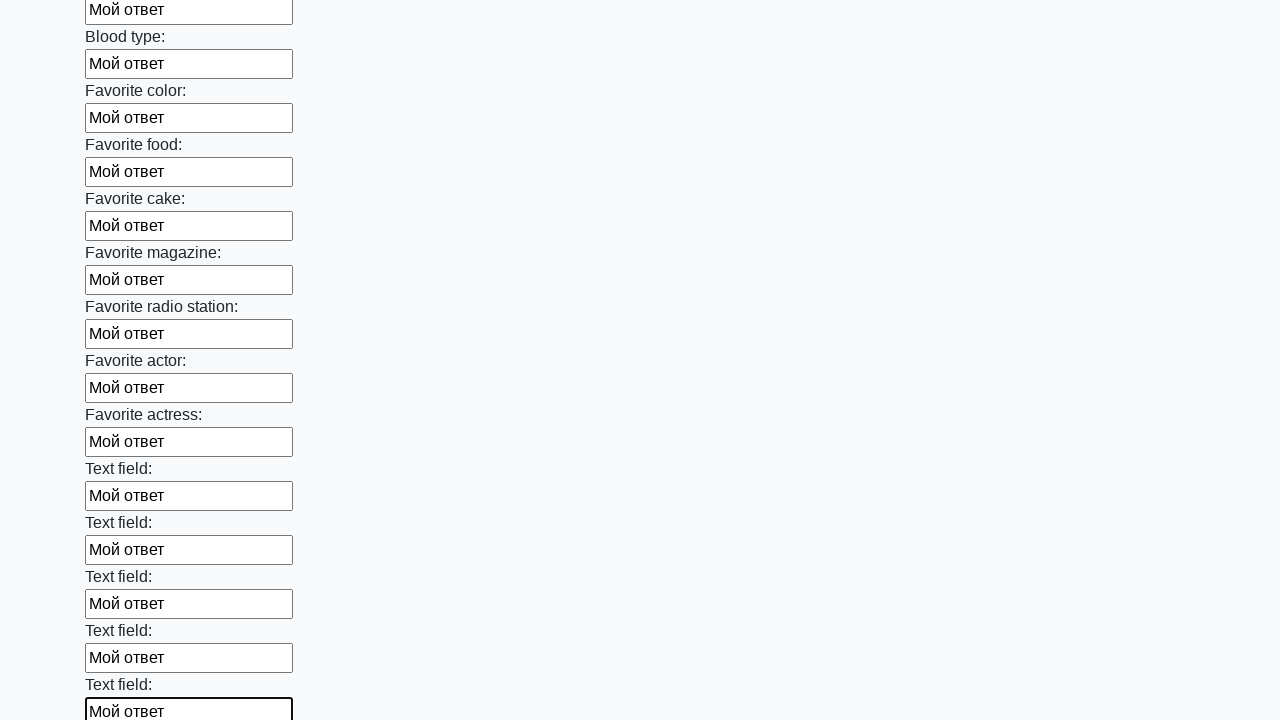

Filled input field with text 'Мой ответ' on input >> nth=31
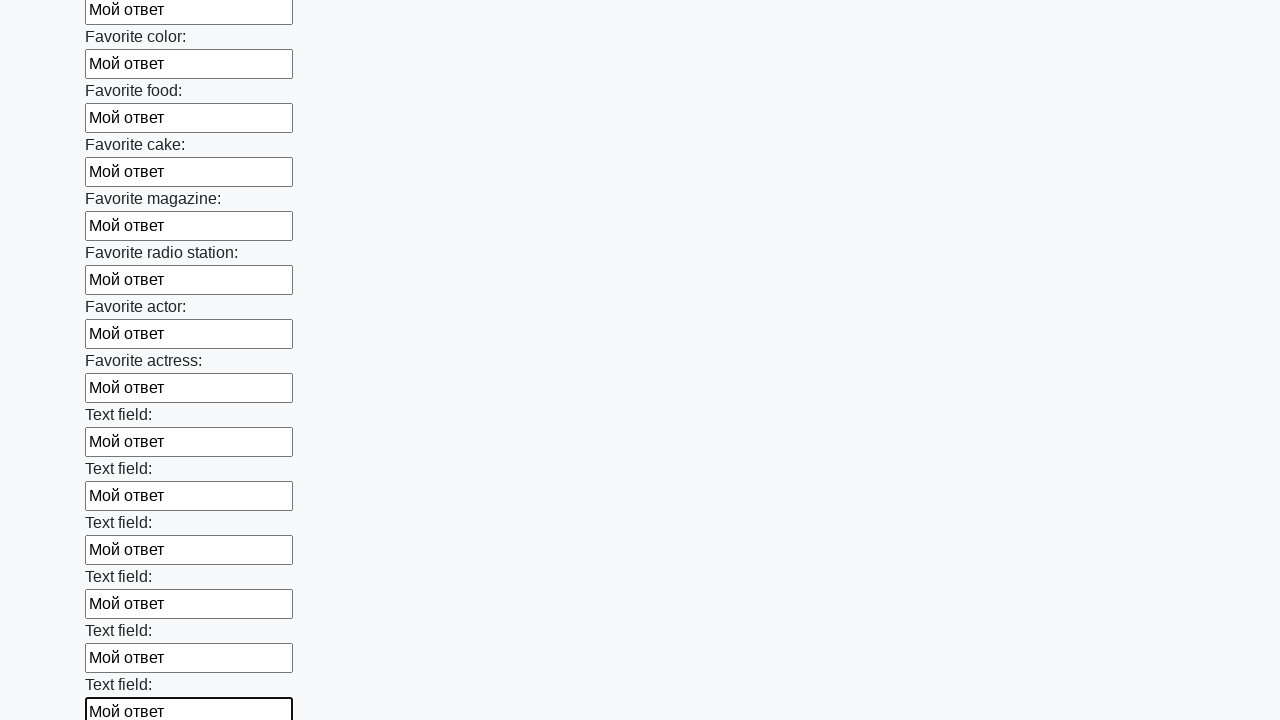

Filled input field with text 'Мой ответ' on input >> nth=32
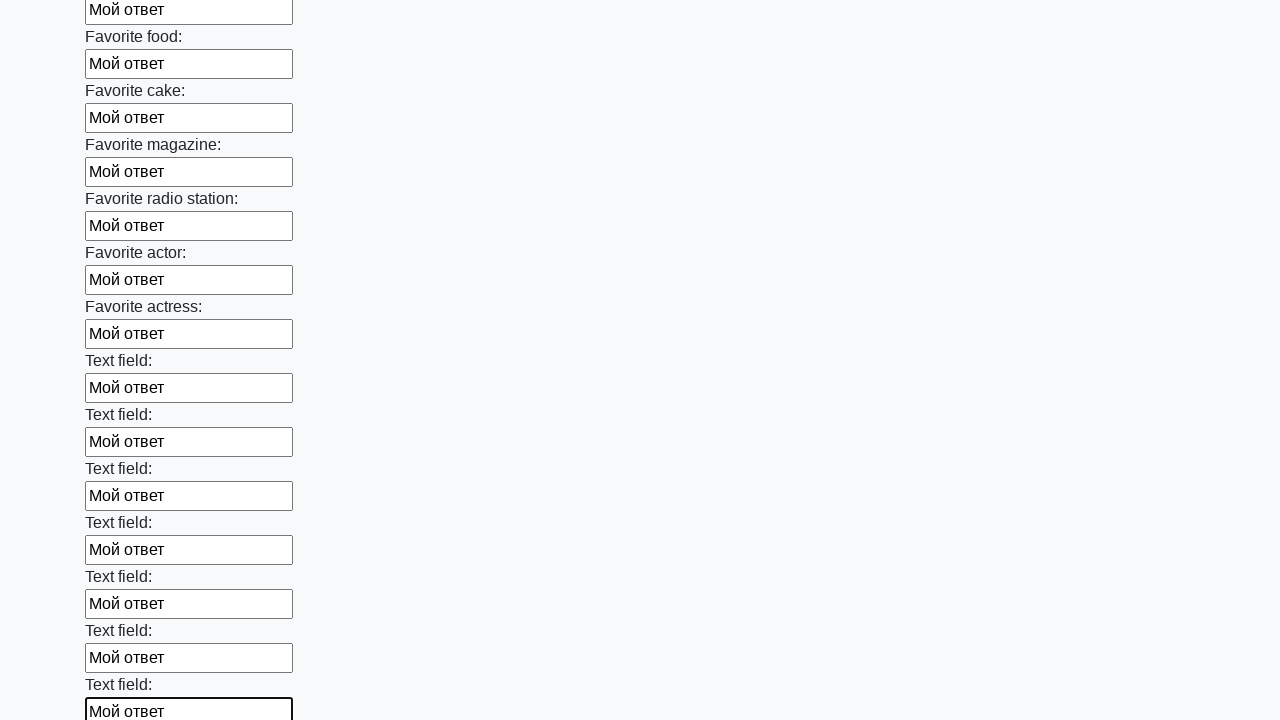

Filled input field with text 'Мой ответ' on input >> nth=33
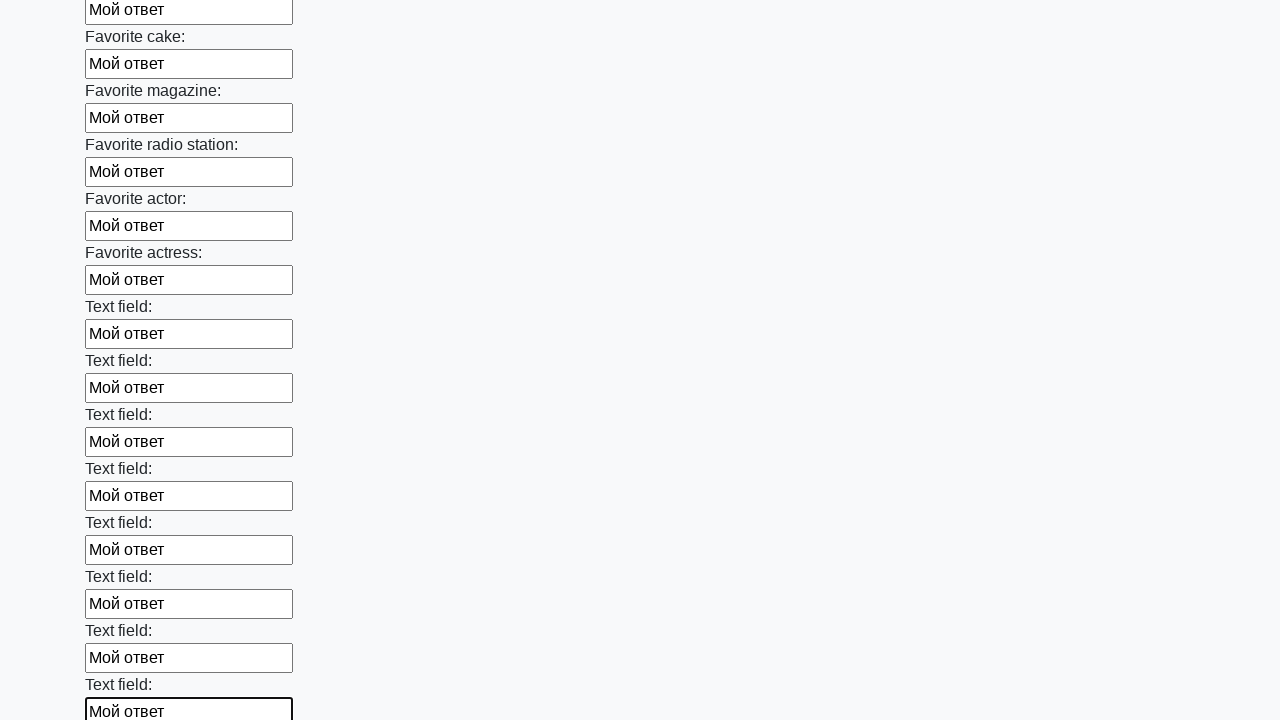

Filled input field with text 'Мой ответ' on input >> nth=34
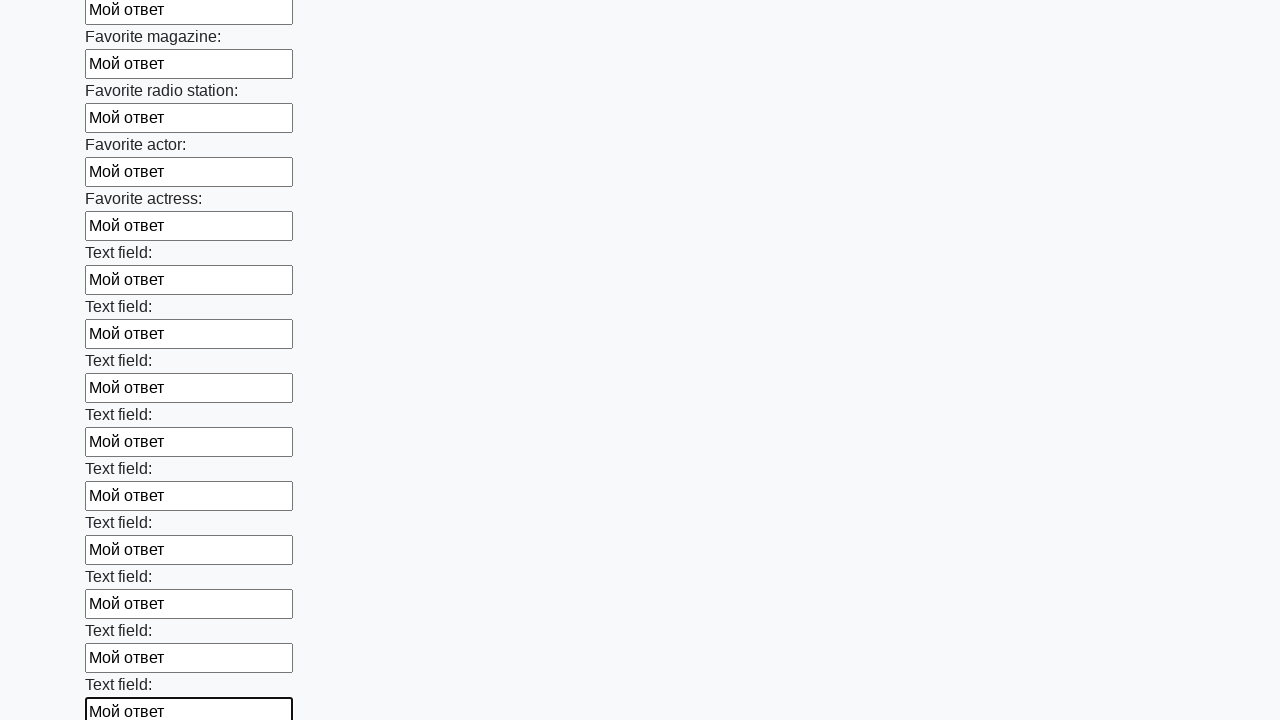

Filled input field with text 'Мой ответ' on input >> nth=35
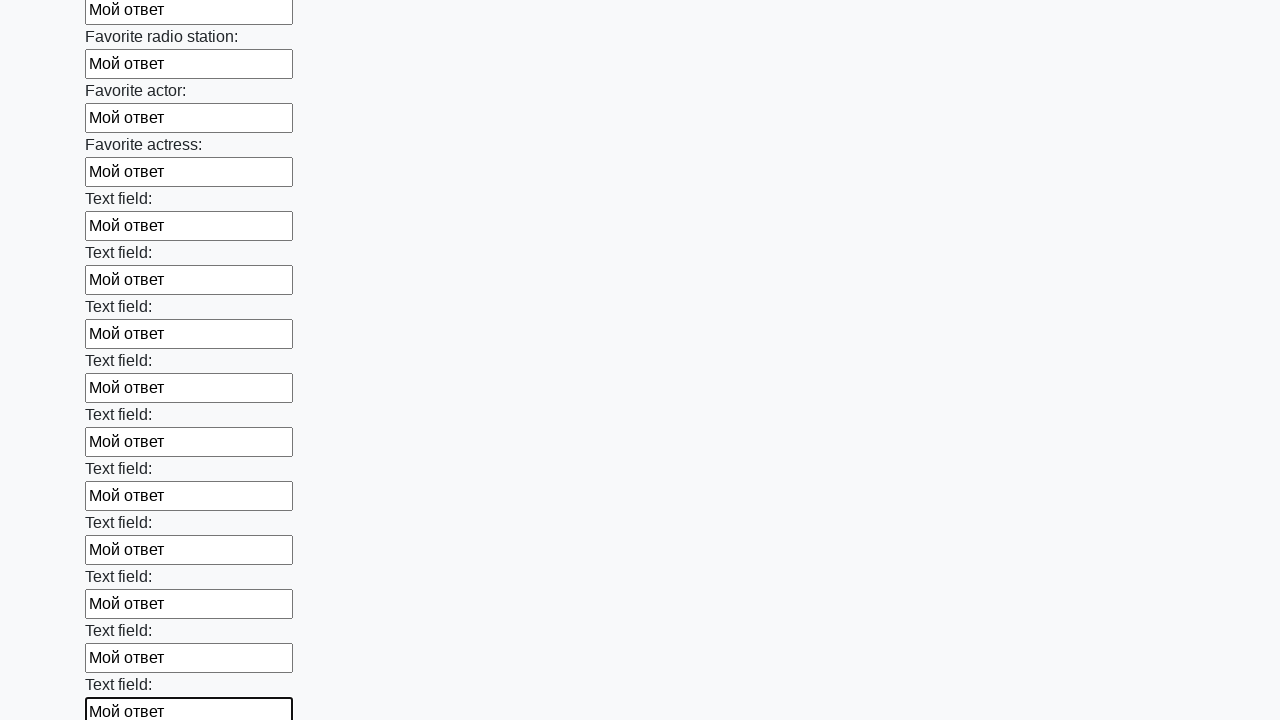

Filled input field with text 'Мой ответ' on input >> nth=36
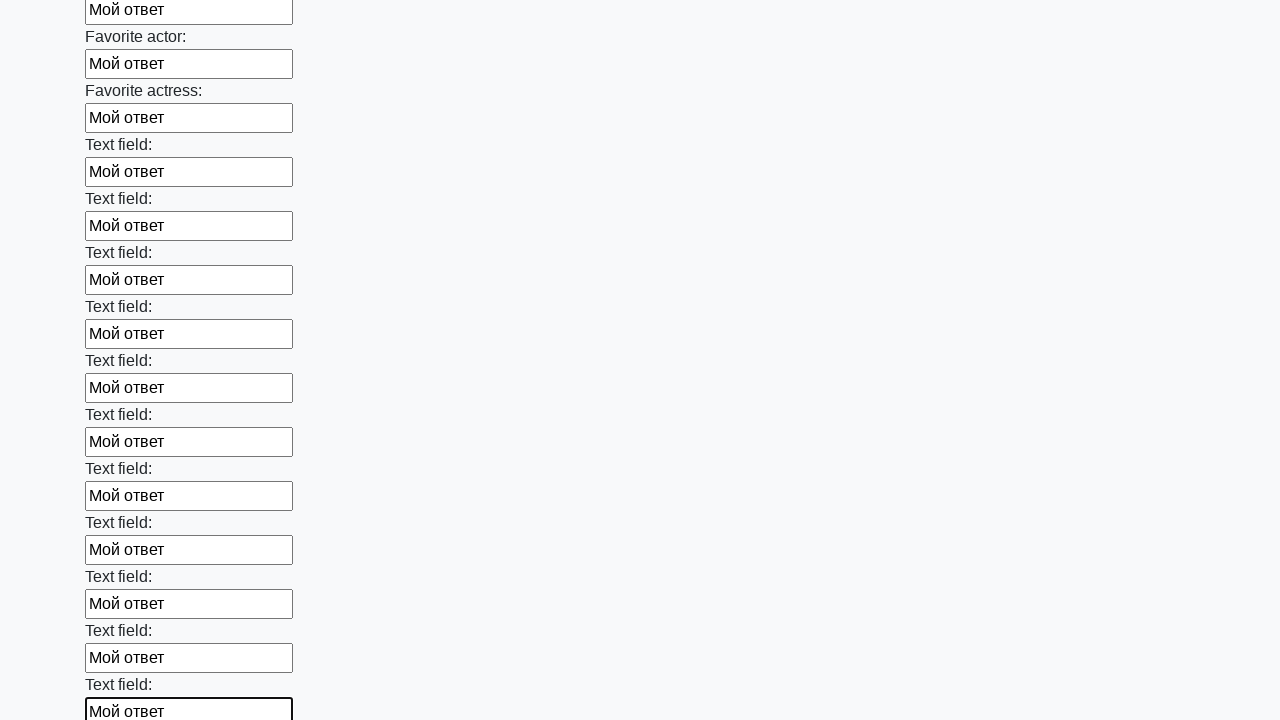

Filled input field with text 'Мой ответ' on input >> nth=37
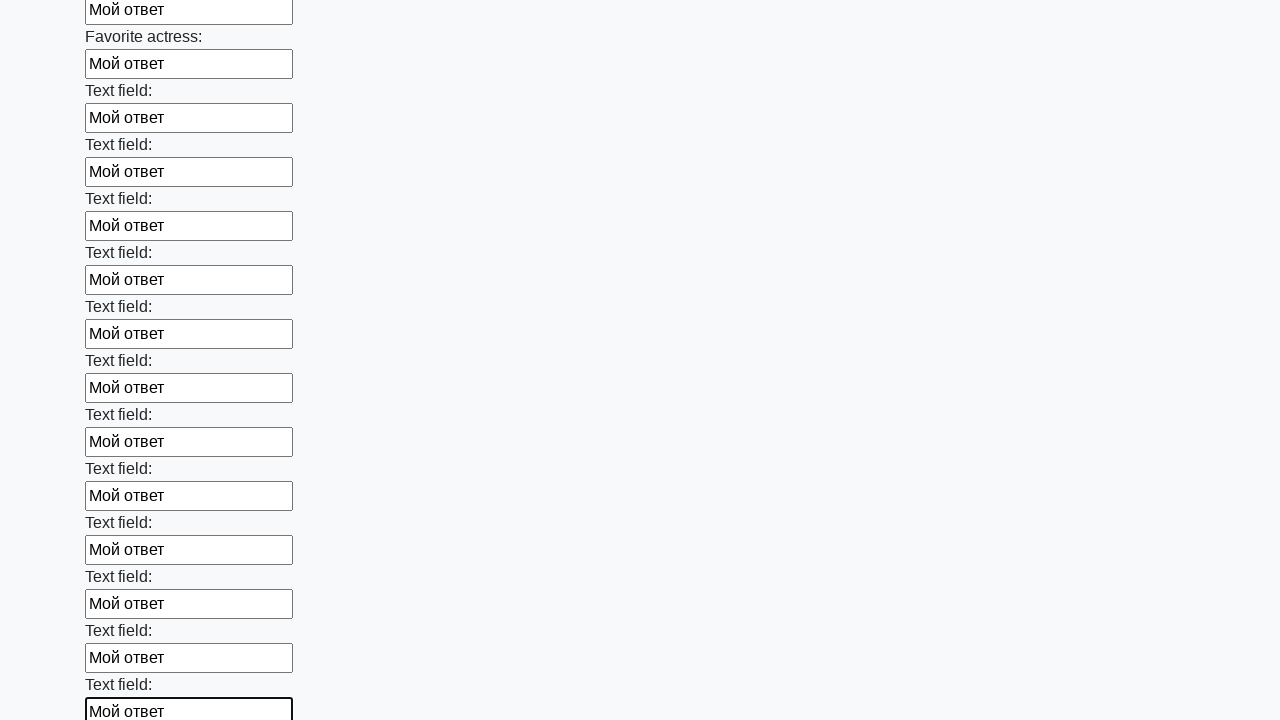

Filled input field with text 'Мой ответ' on input >> nth=38
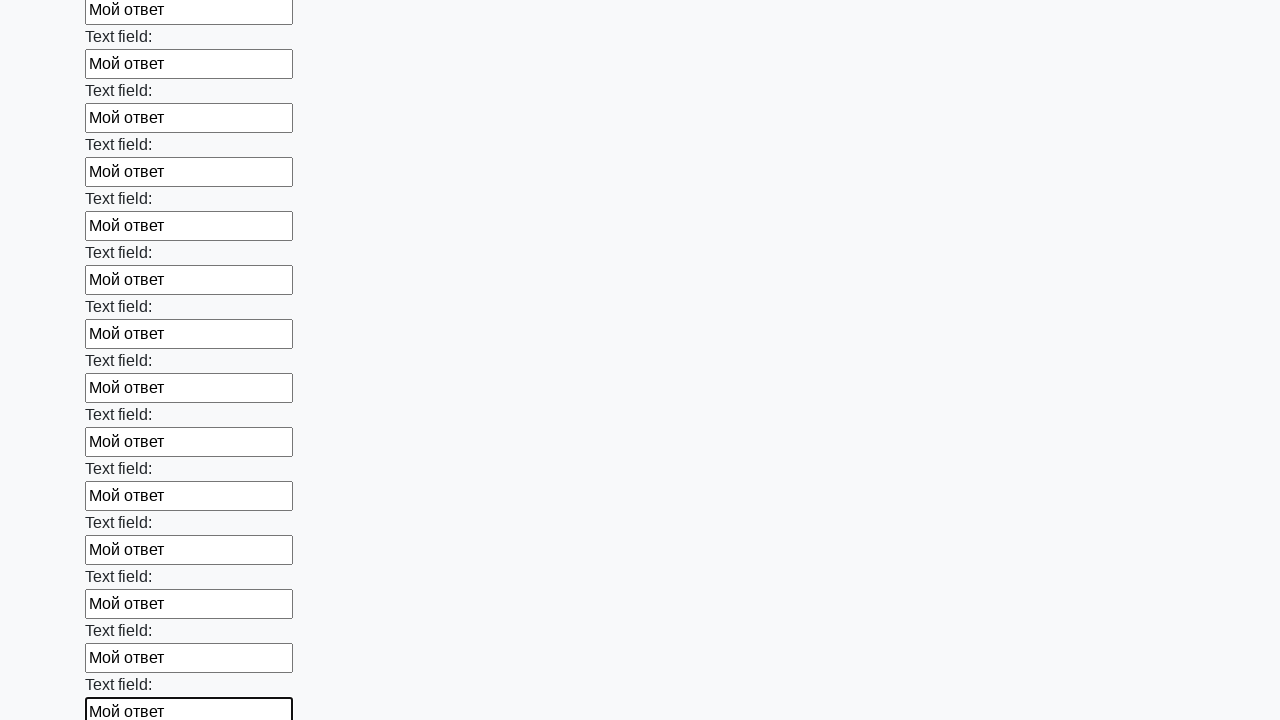

Filled input field with text 'Мой ответ' on input >> nth=39
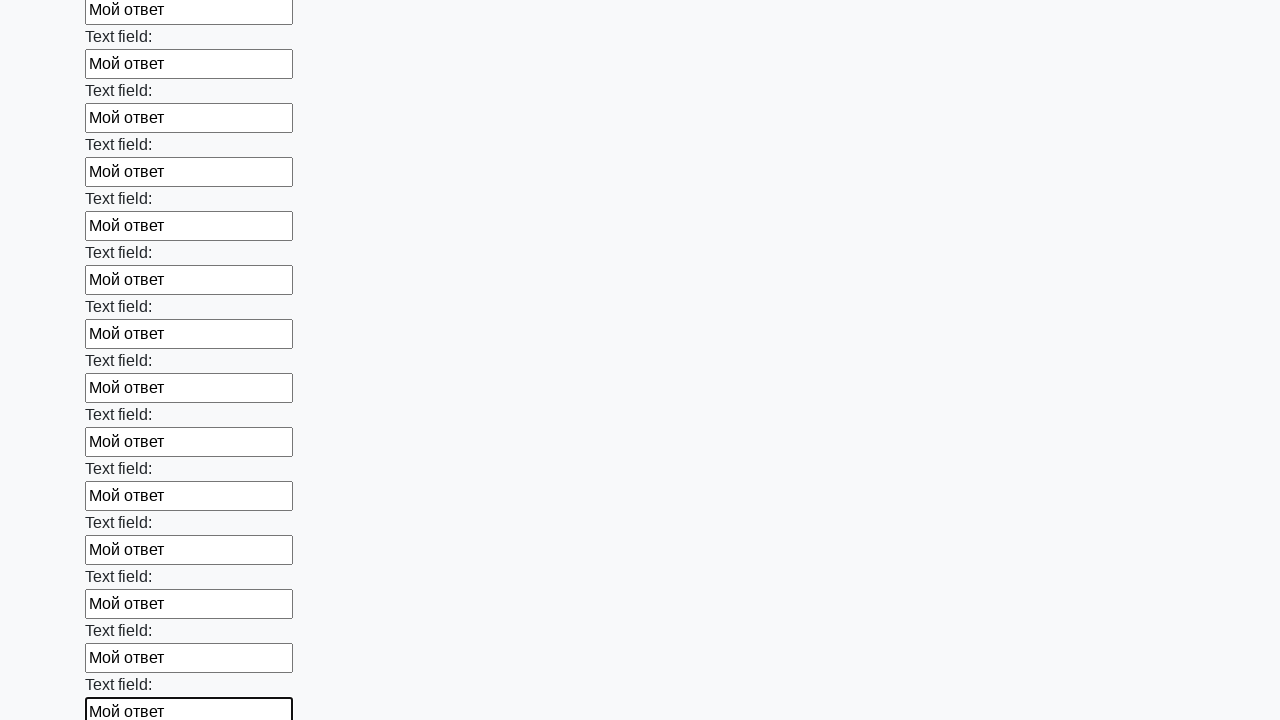

Filled input field with text 'Мой ответ' on input >> nth=40
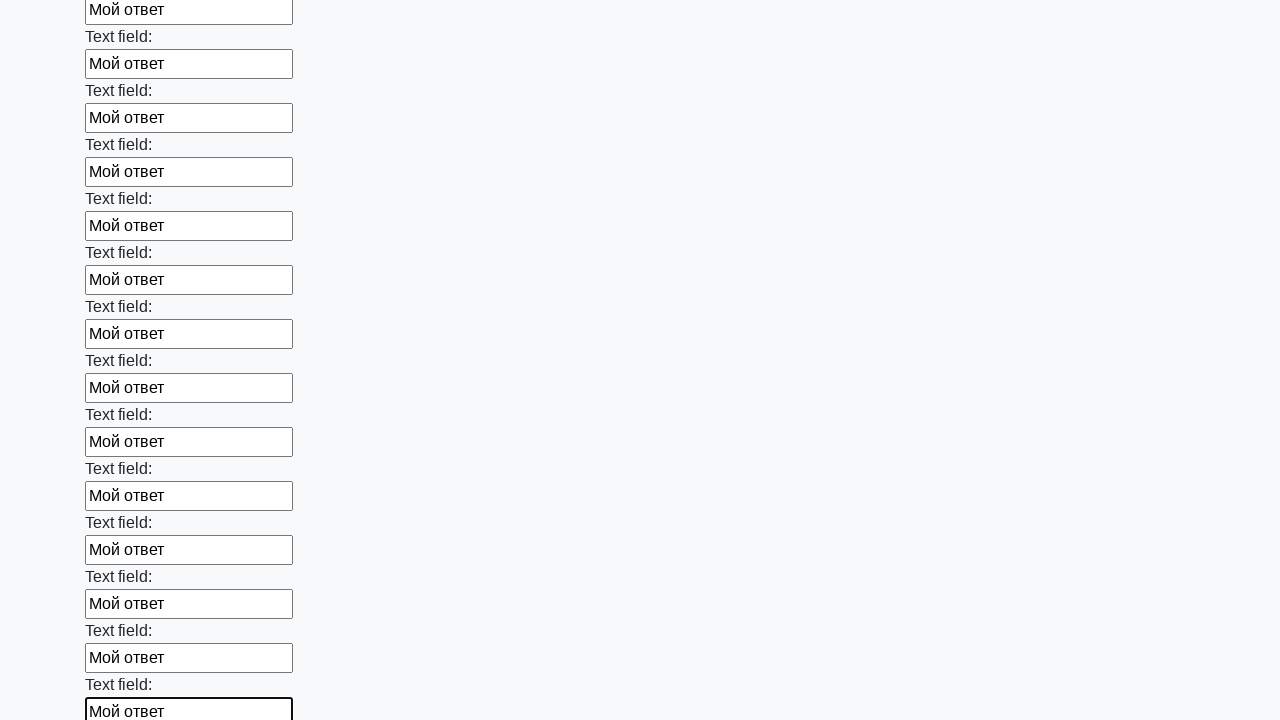

Filled input field with text 'Мой ответ' on input >> nth=41
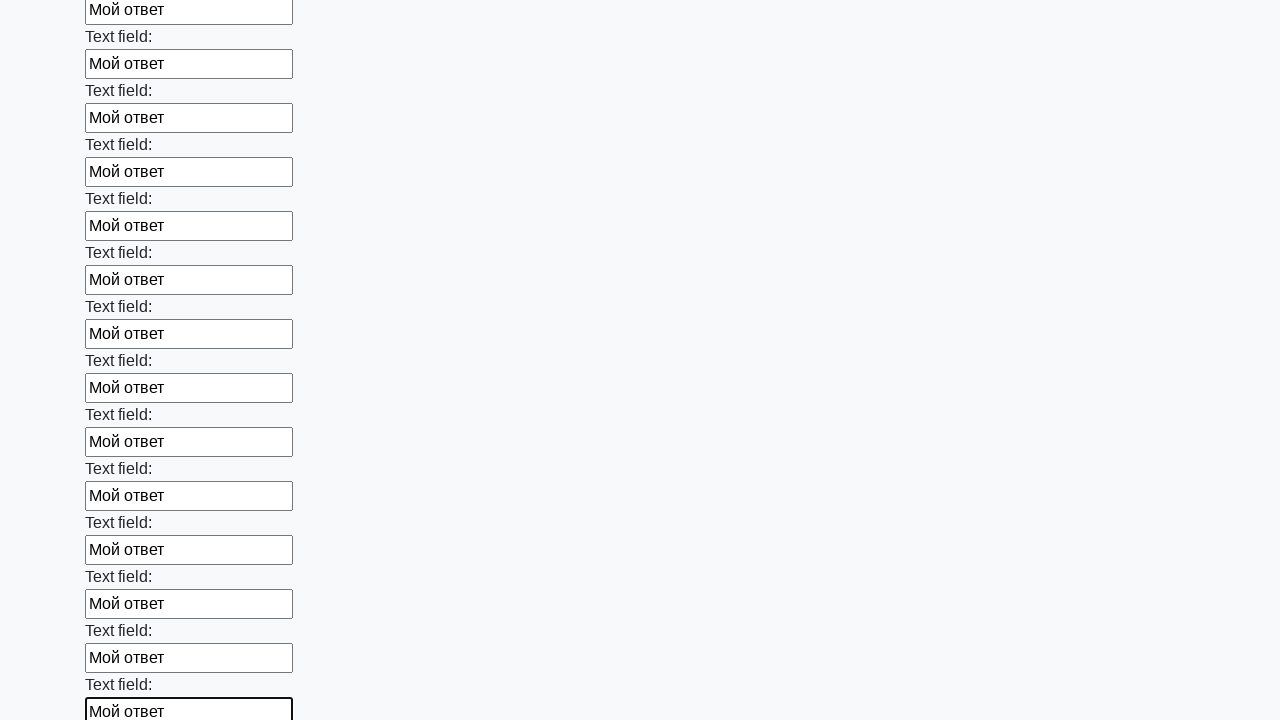

Filled input field with text 'Мой ответ' on input >> nth=42
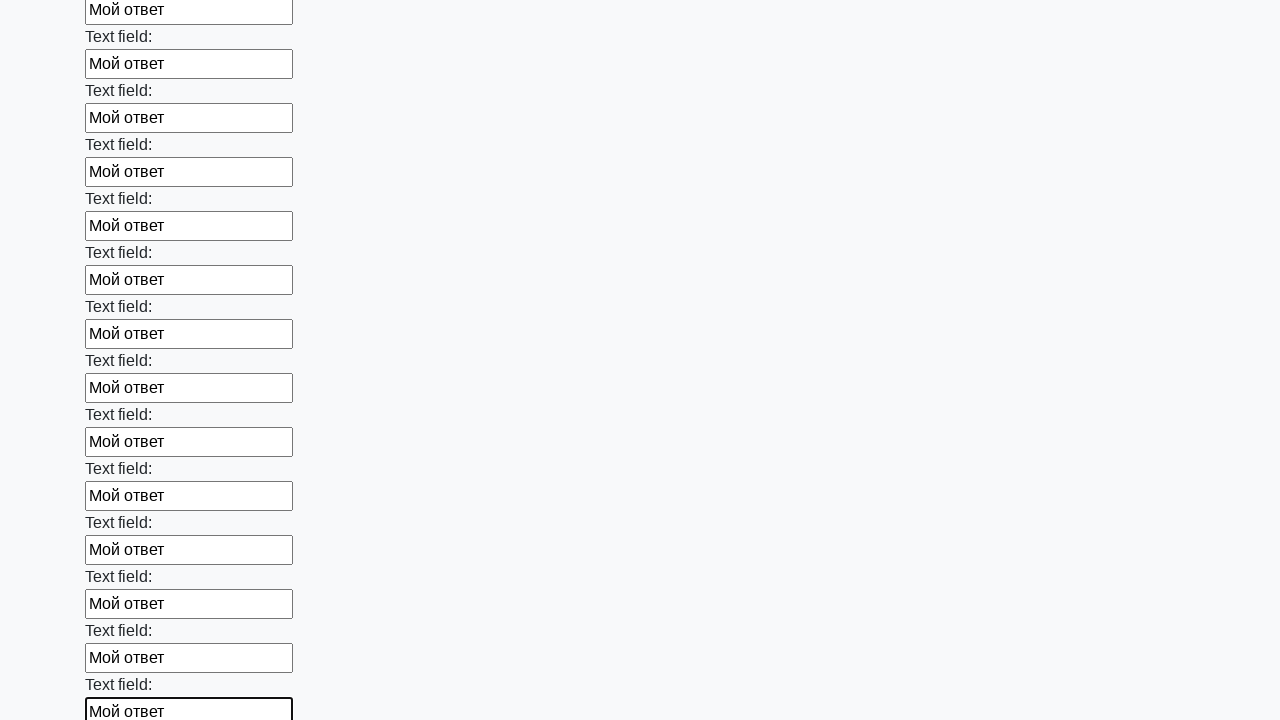

Filled input field with text 'Мой ответ' on input >> nth=43
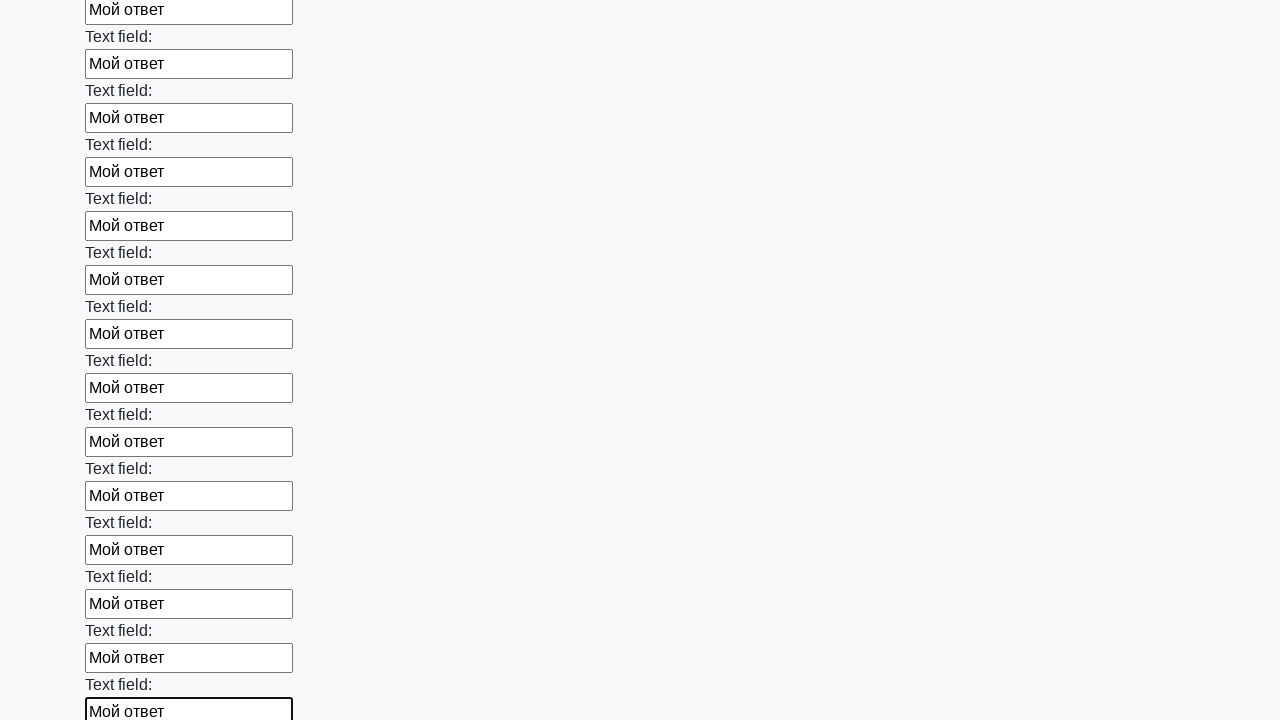

Filled input field with text 'Мой ответ' on input >> nth=44
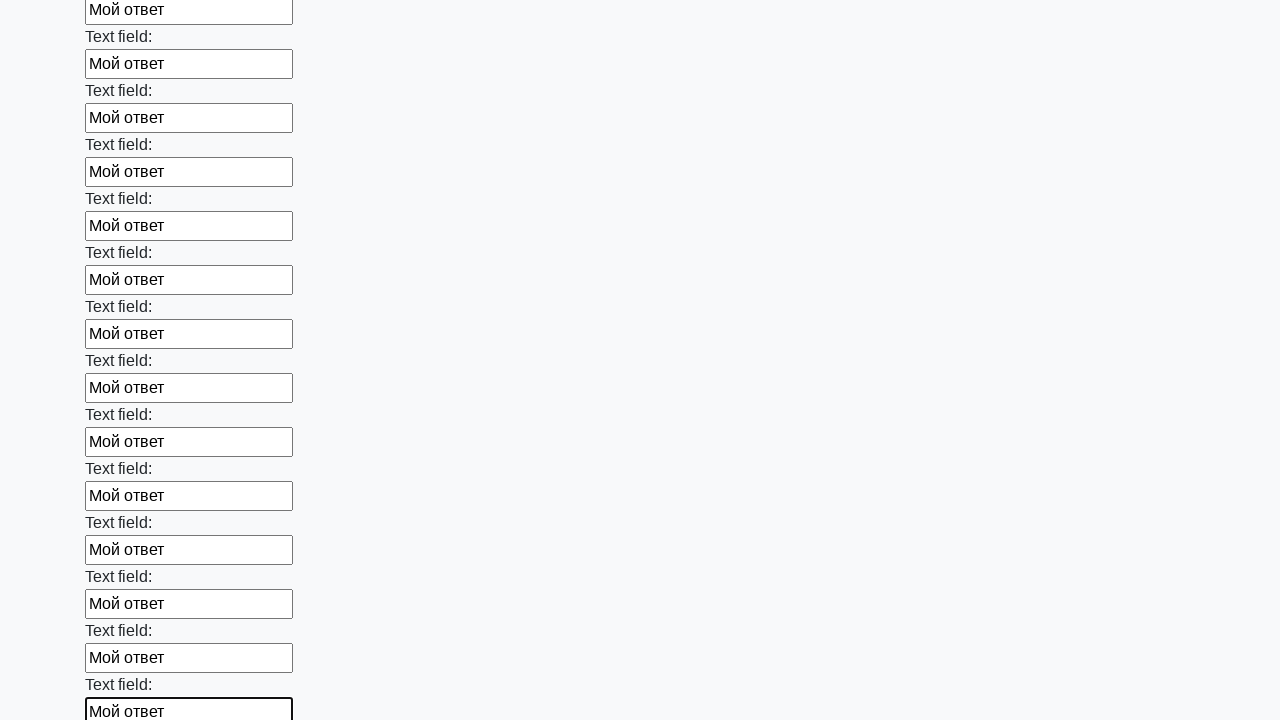

Filled input field with text 'Мой ответ' on input >> nth=45
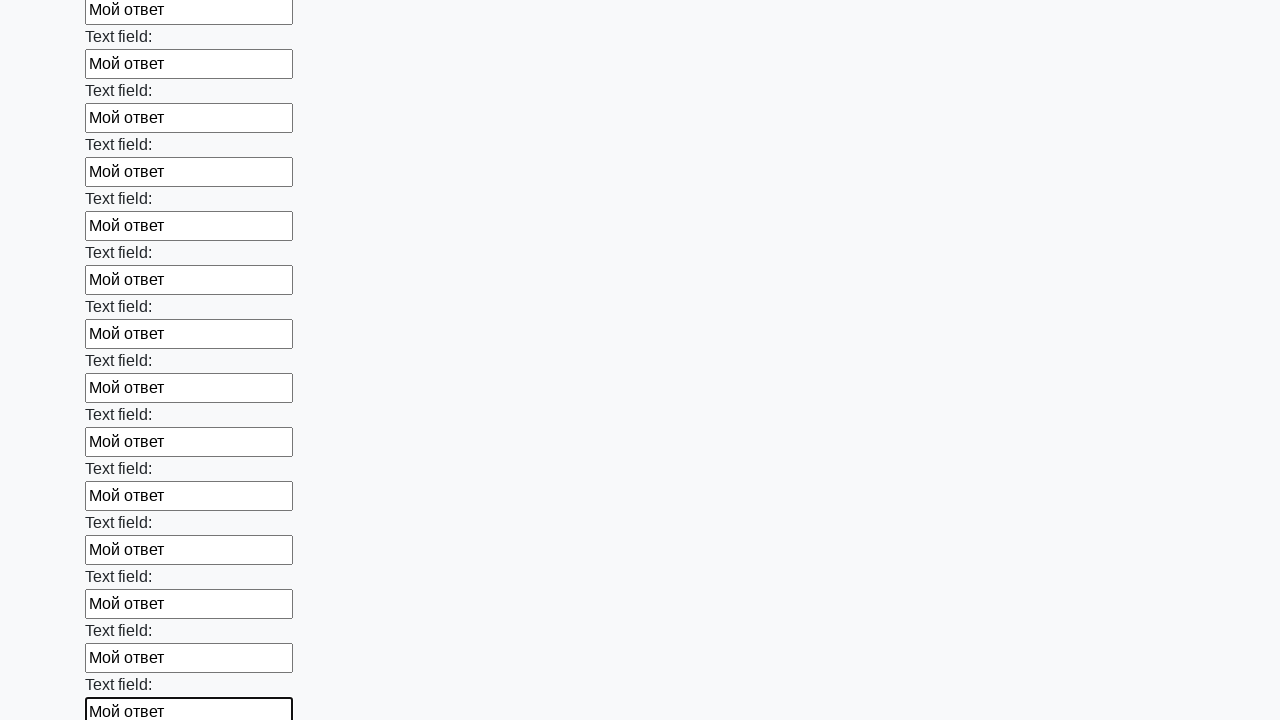

Filled input field with text 'Мой ответ' on input >> nth=46
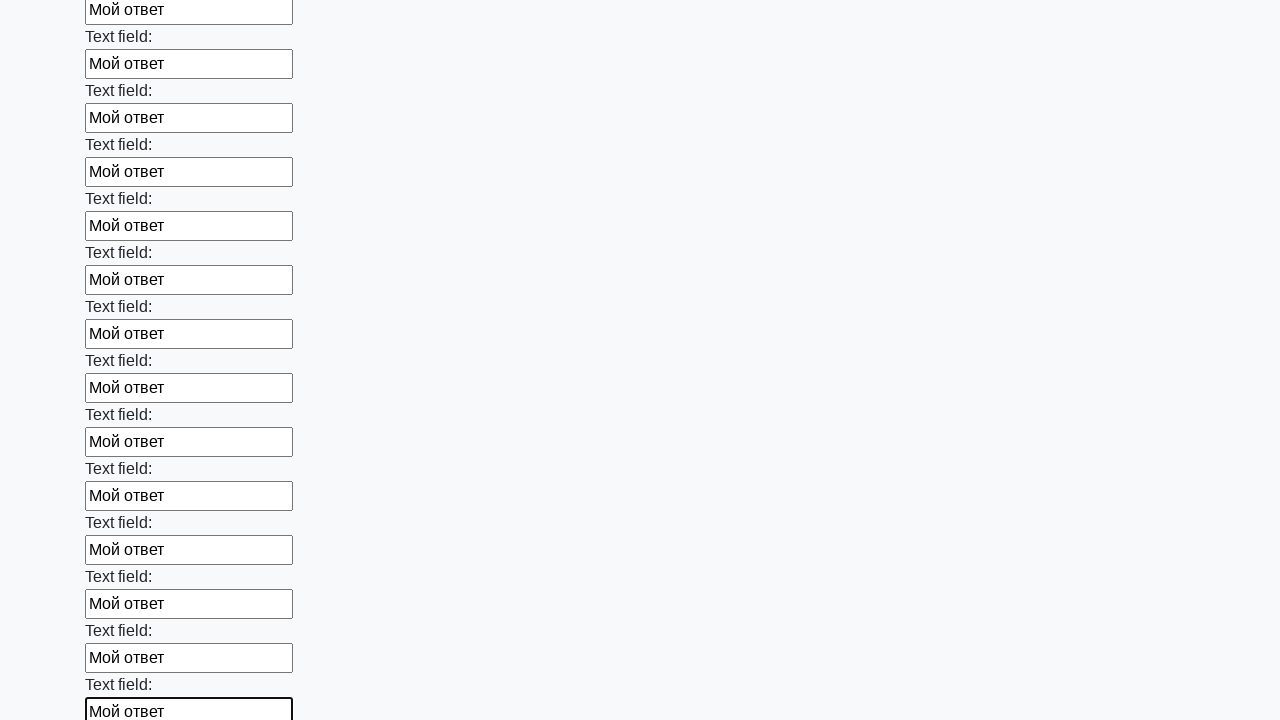

Filled input field with text 'Мой ответ' on input >> nth=47
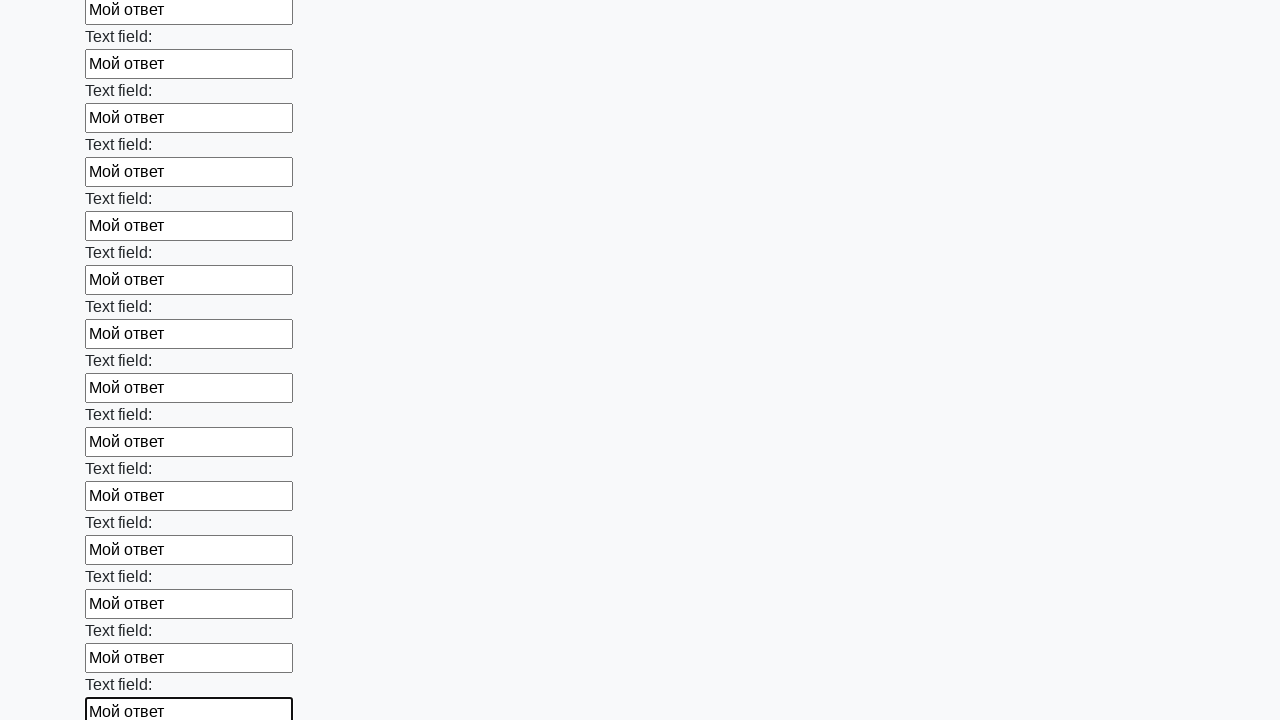

Filled input field with text 'Мой ответ' on input >> nth=48
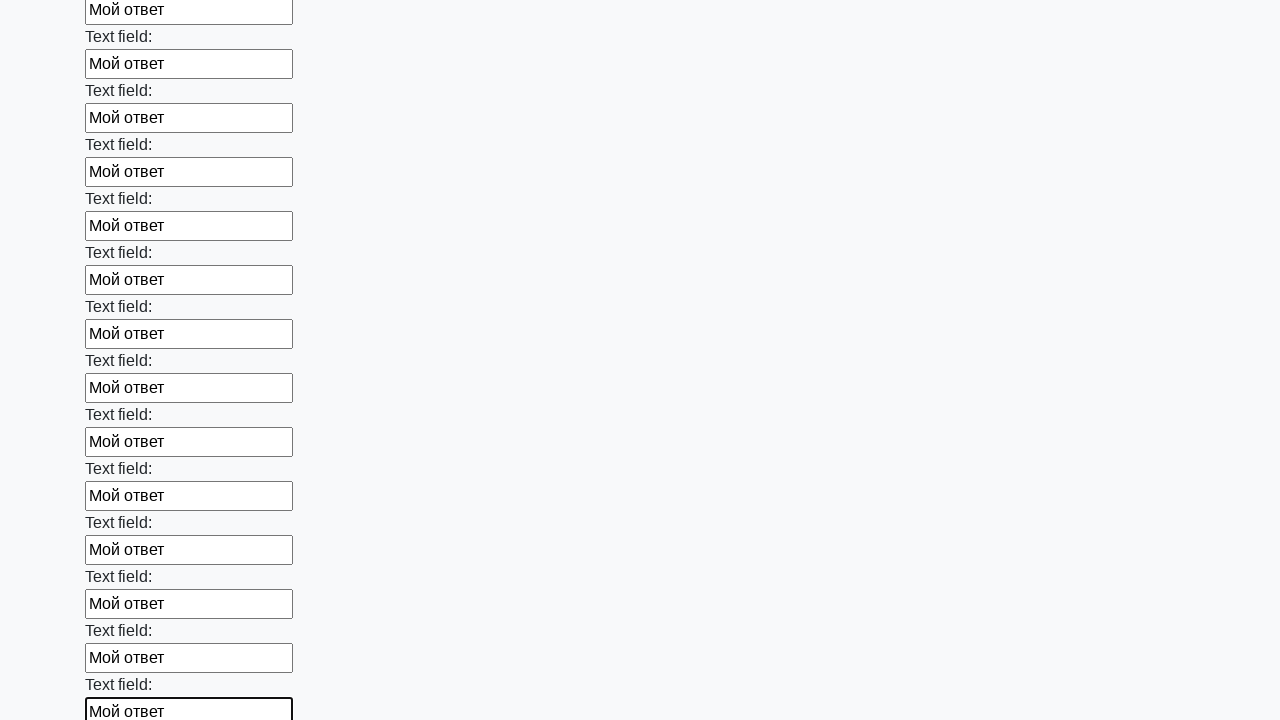

Filled input field with text 'Мой ответ' on input >> nth=49
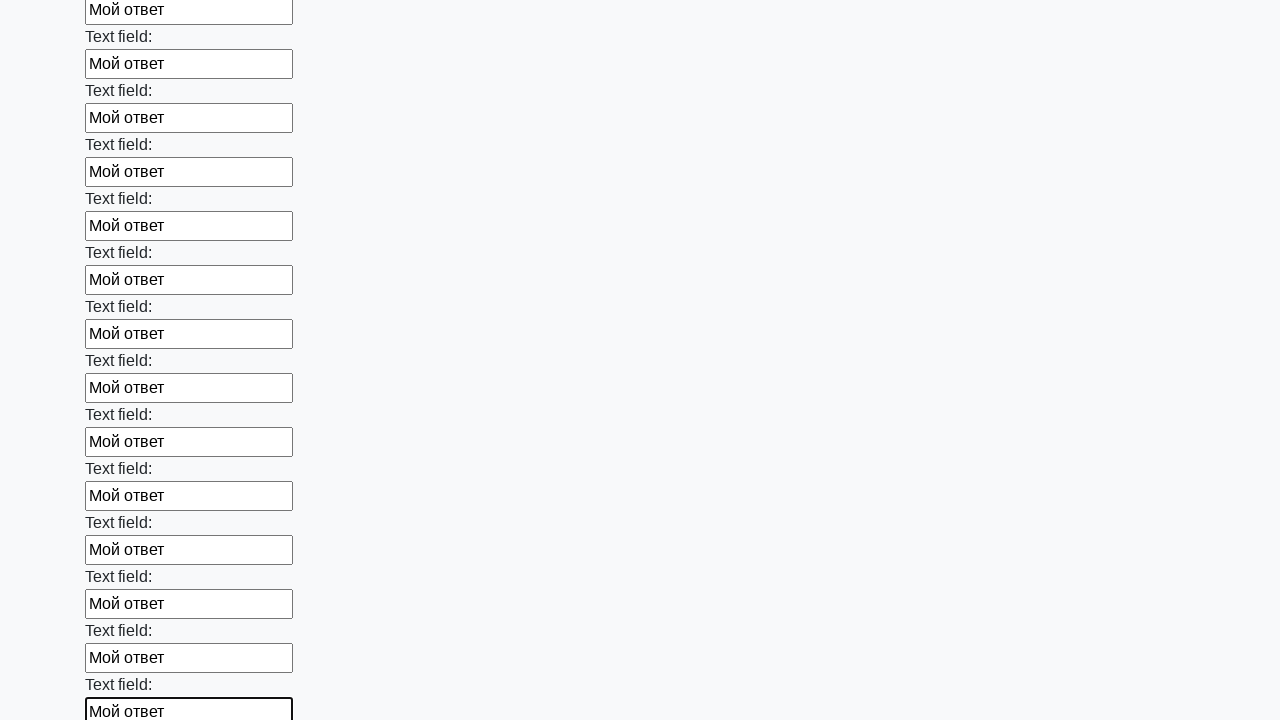

Filled input field with text 'Мой ответ' on input >> nth=50
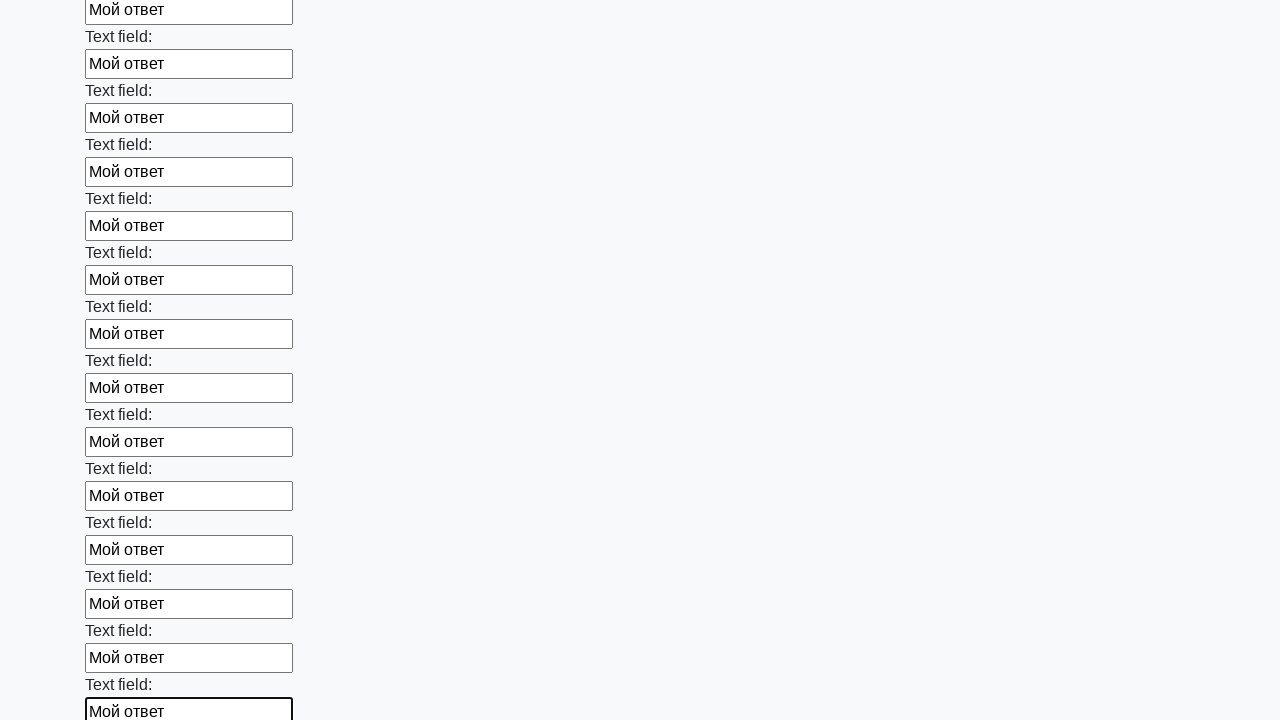

Filled input field with text 'Мой ответ' on input >> nth=51
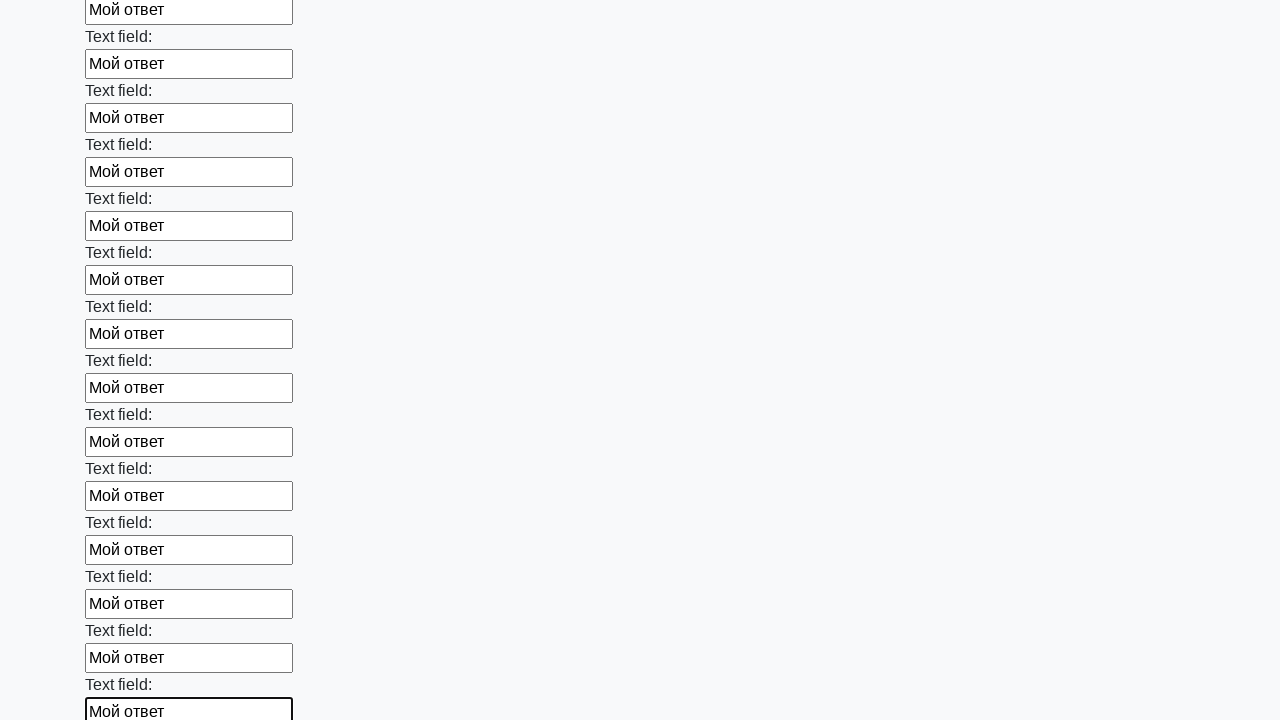

Filled input field with text 'Мой ответ' on input >> nth=52
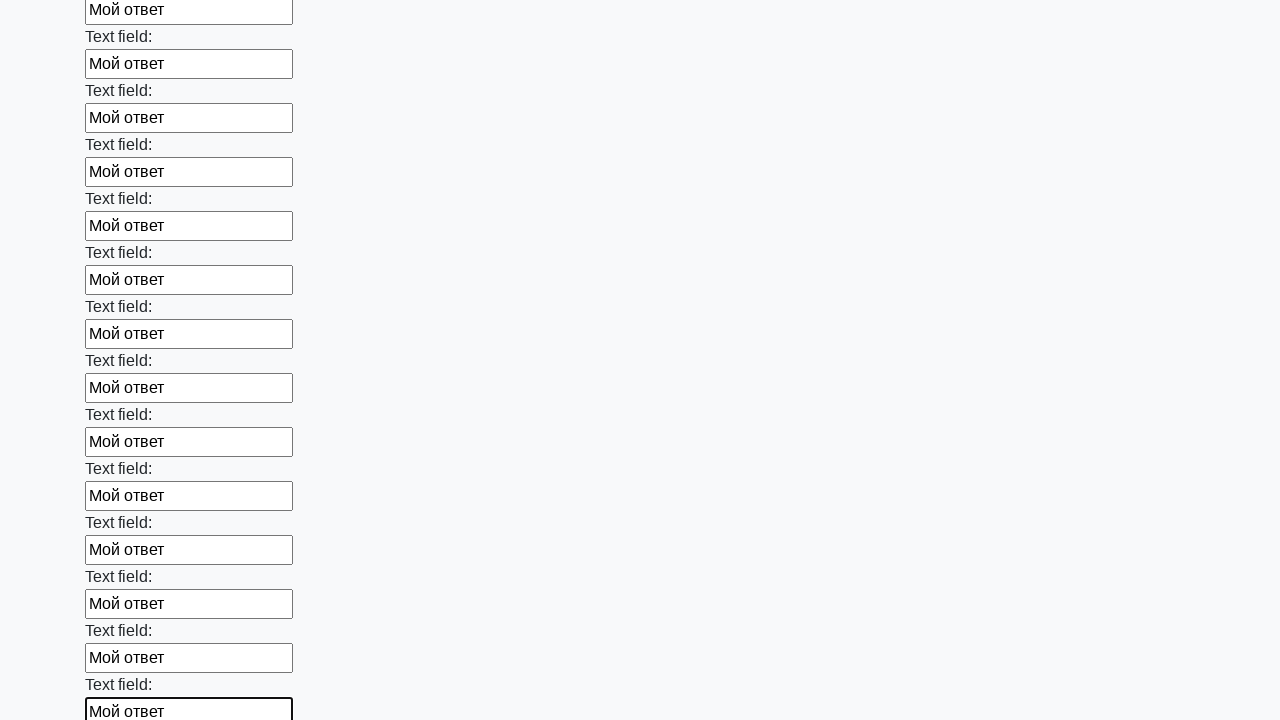

Filled input field with text 'Мой ответ' on input >> nth=53
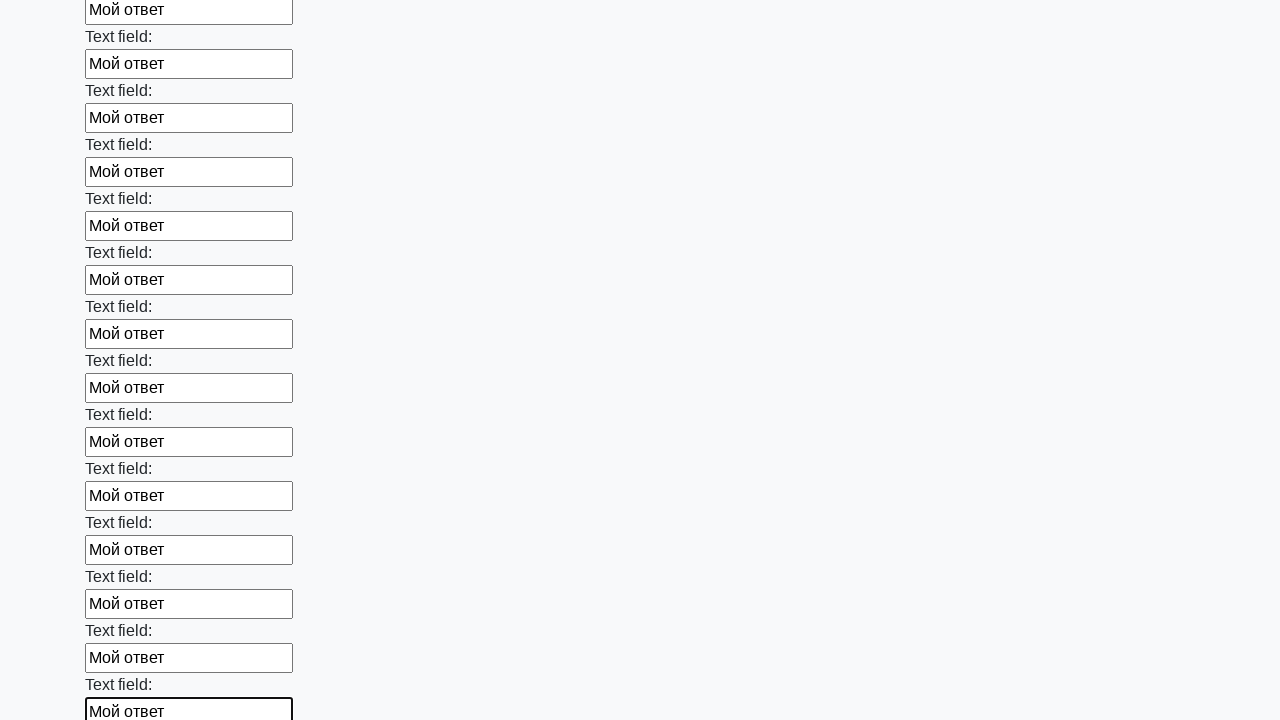

Filled input field with text 'Мой ответ' on input >> nth=54
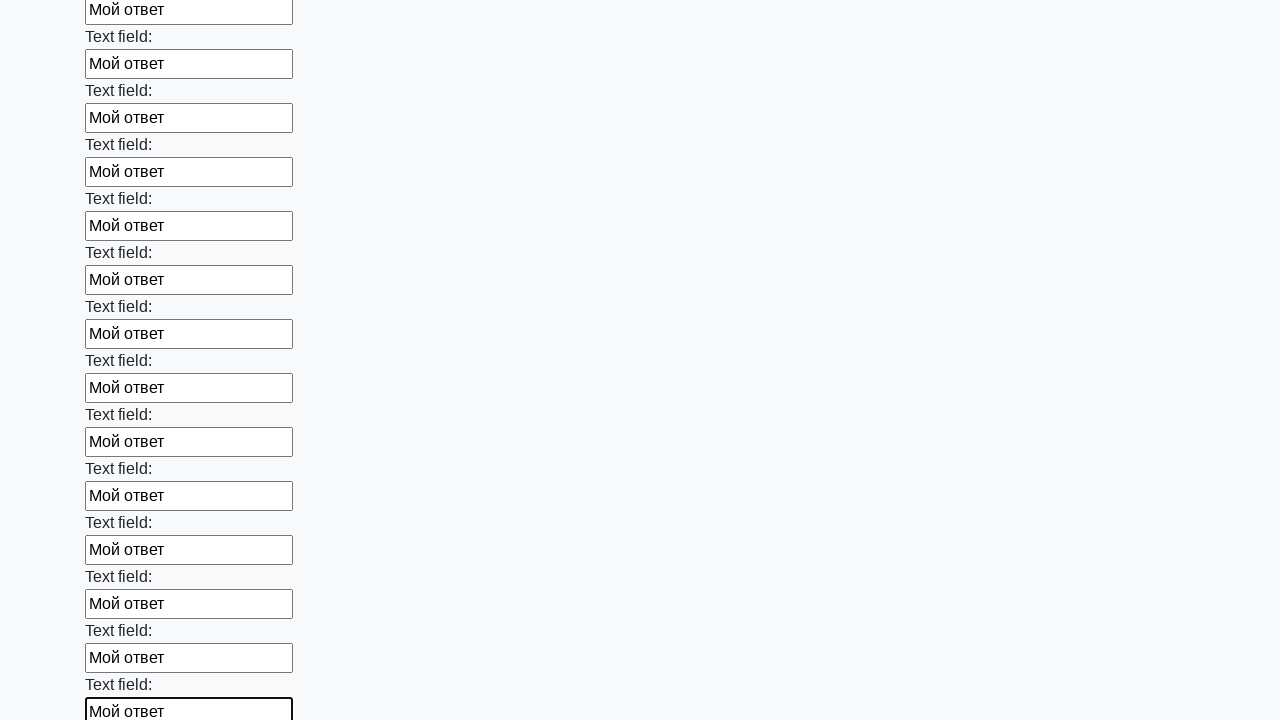

Filled input field with text 'Мой ответ' on input >> nth=55
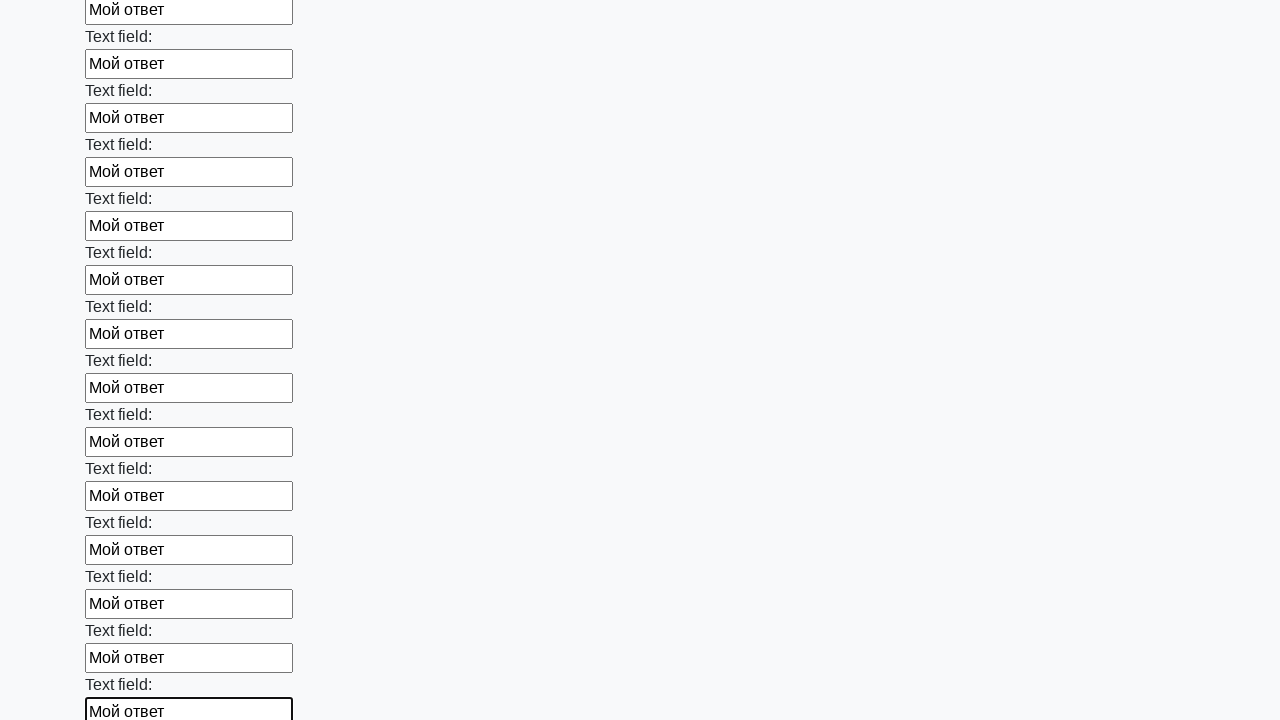

Filled input field with text 'Мой ответ' on input >> nth=56
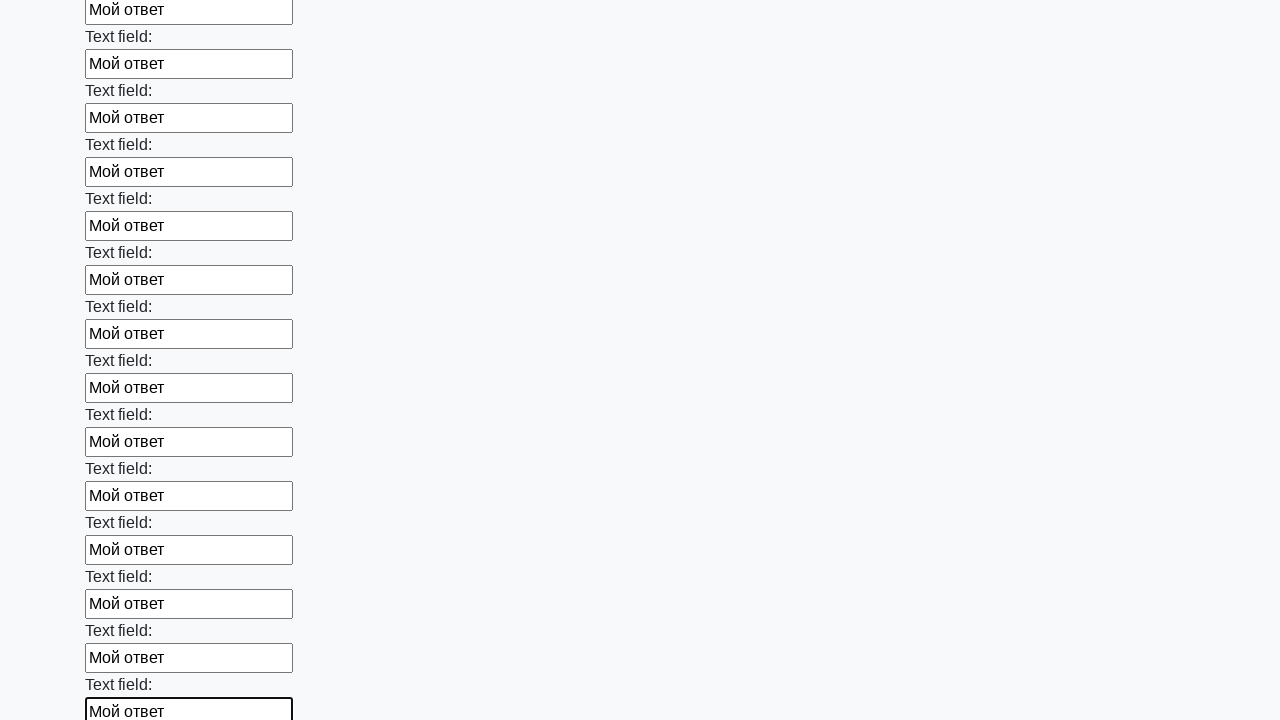

Filled input field with text 'Мой ответ' on input >> nth=57
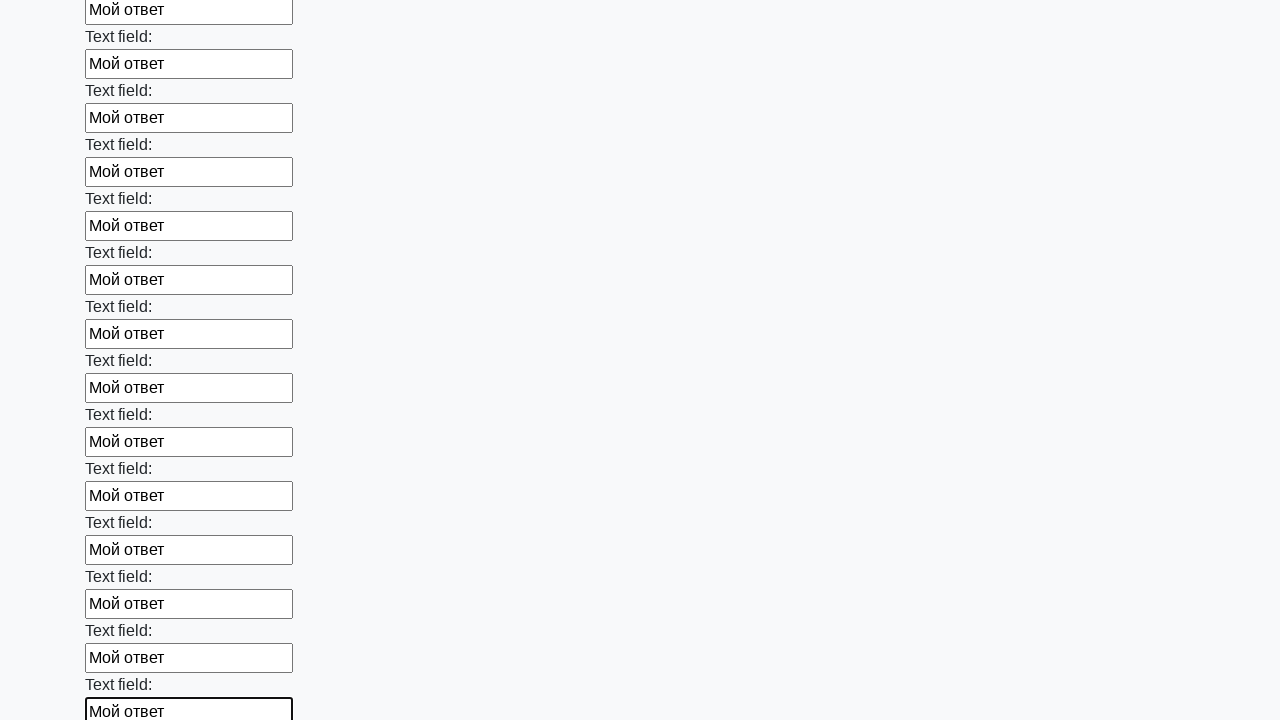

Filled input field with text 'Мой ответ' on input >> nth=58
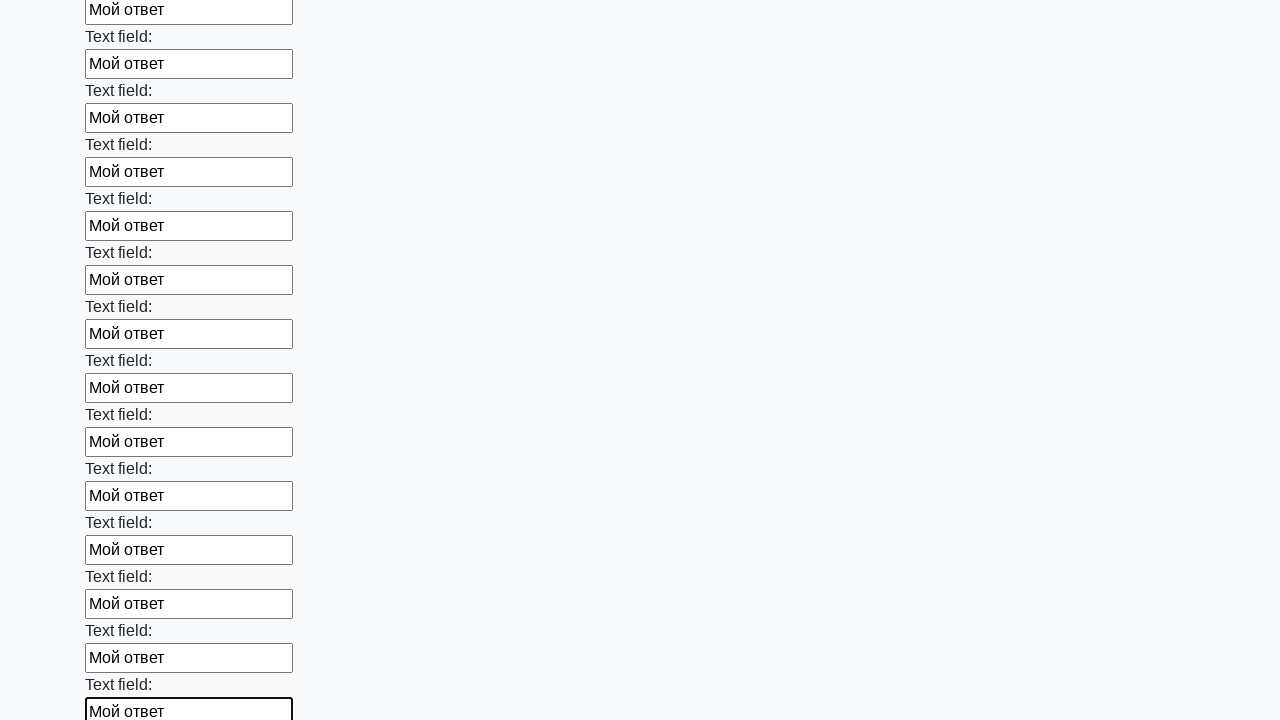

Filled input field with text 'Мой ответ' on input >> nth=59
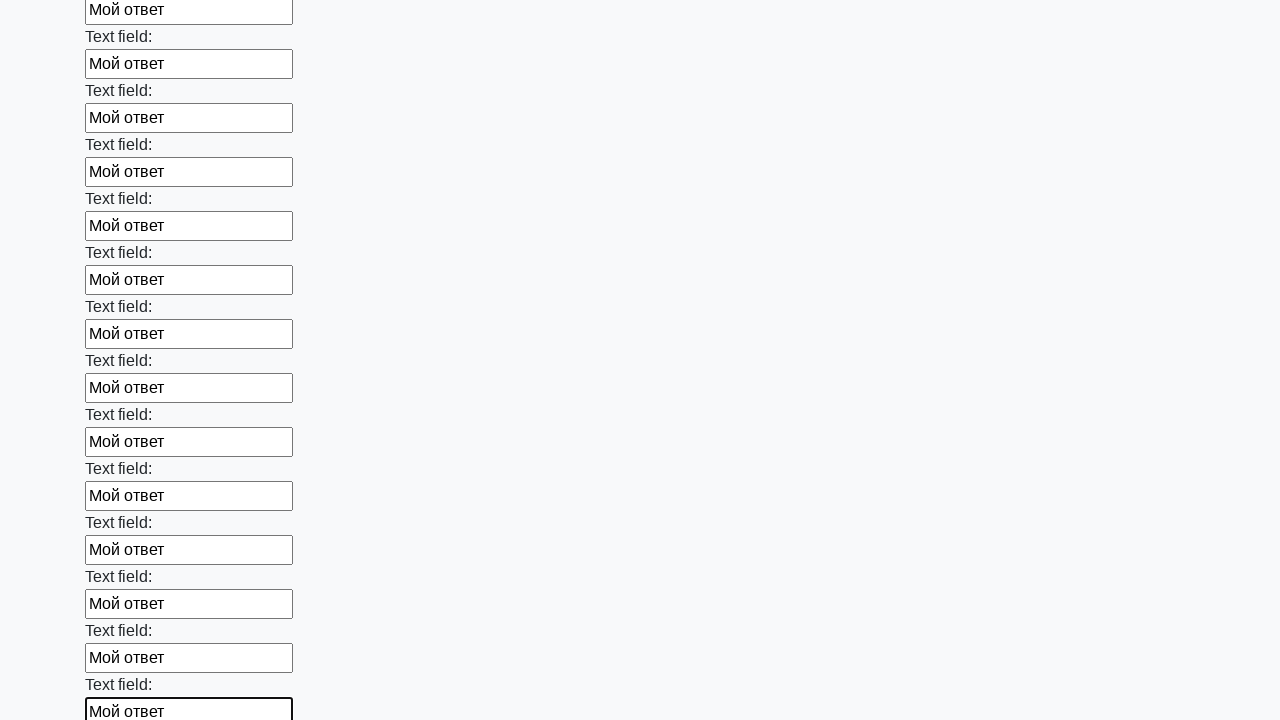

Filled input field with text 'Мой ответ' on input >> nth=60
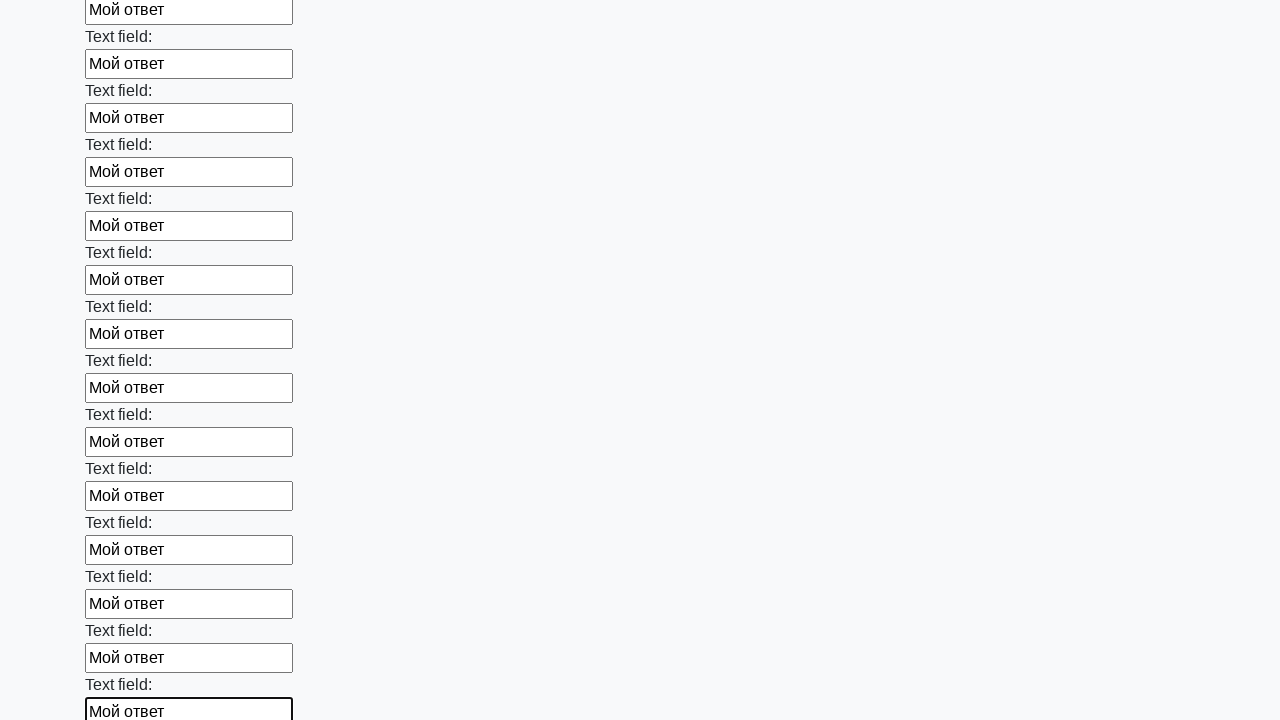

Filled input field with text 'Мой ответ' on input >> nth=61
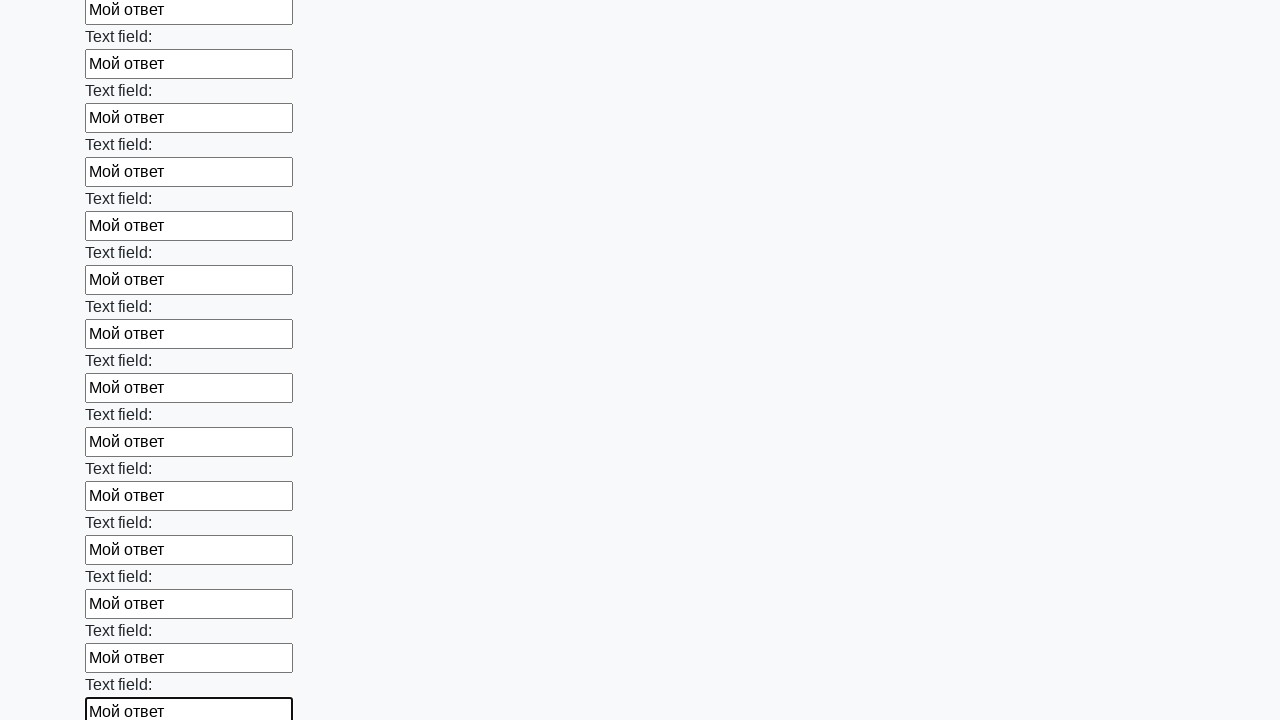

Filled input field with text 'Мой ответ' on input >> nth=62
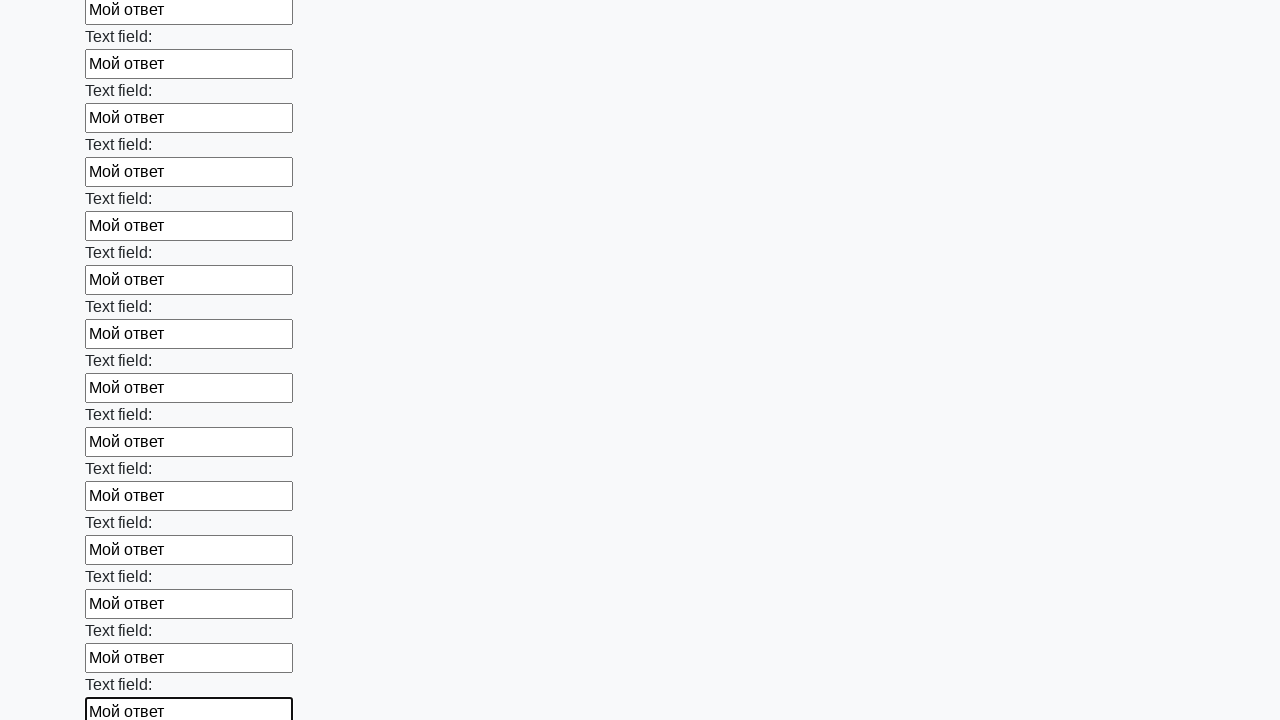

Filled input field with text 'Мой ответ' on input >> nth=63
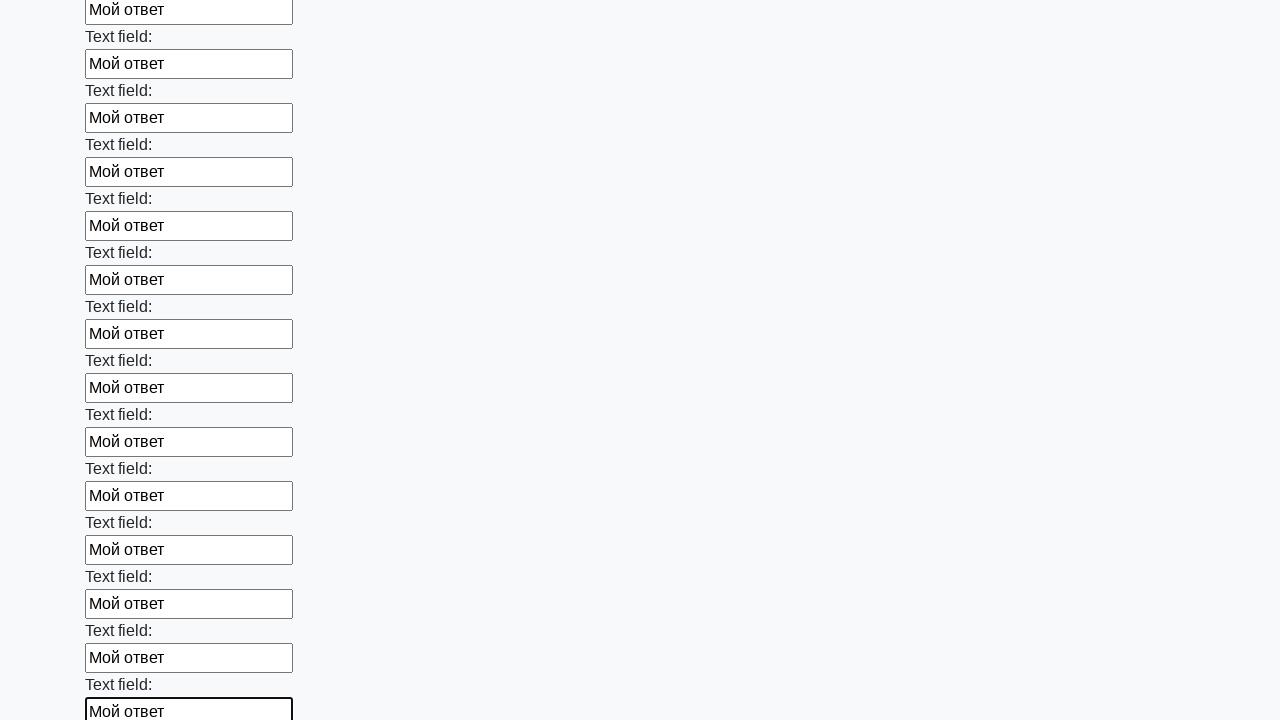

Filled input field with text 'Мой ответ' on input >> nth=64
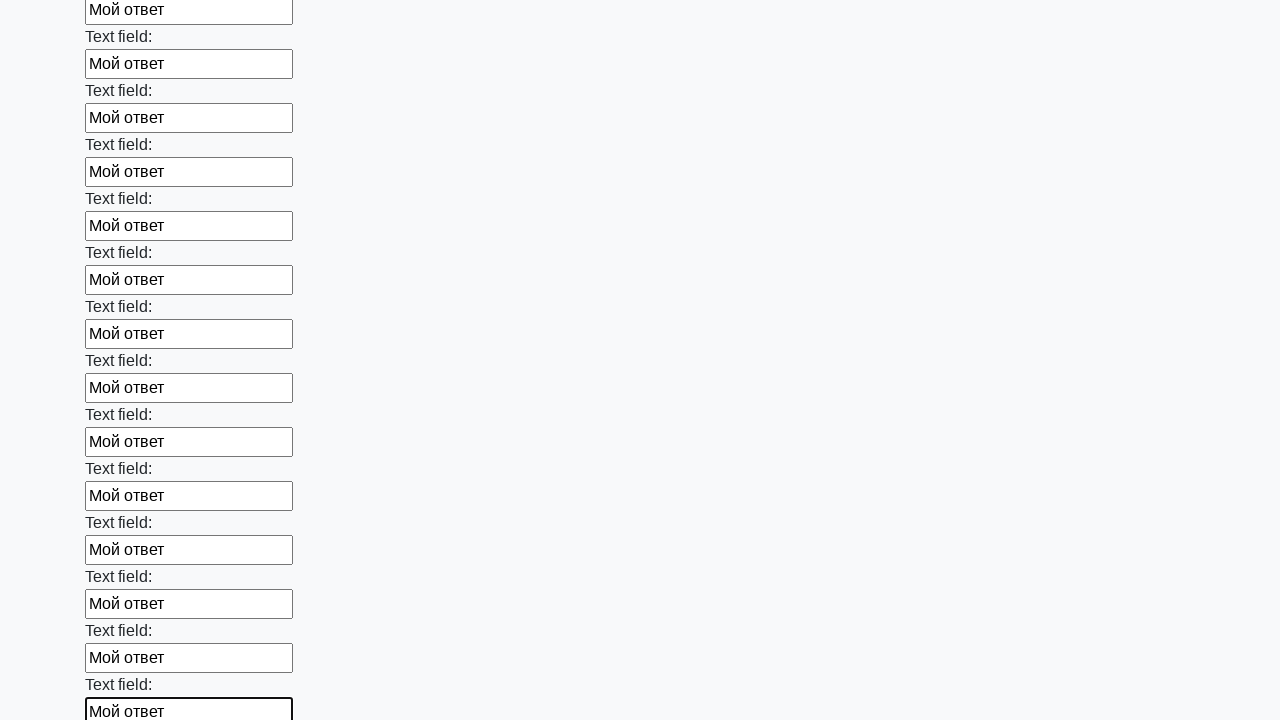

Filled input field with text 'Мой ответ' on input >> nth=65
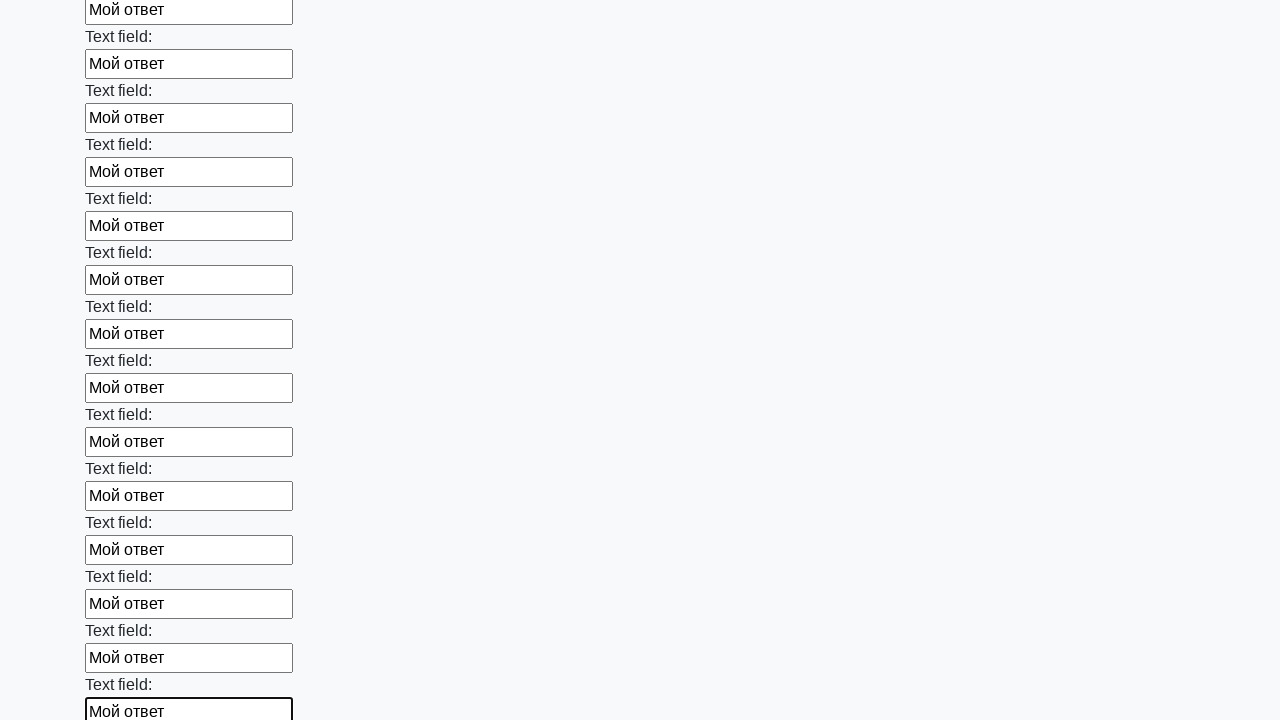

Filled input field with text 'Мой ответ' on input >> nth=66
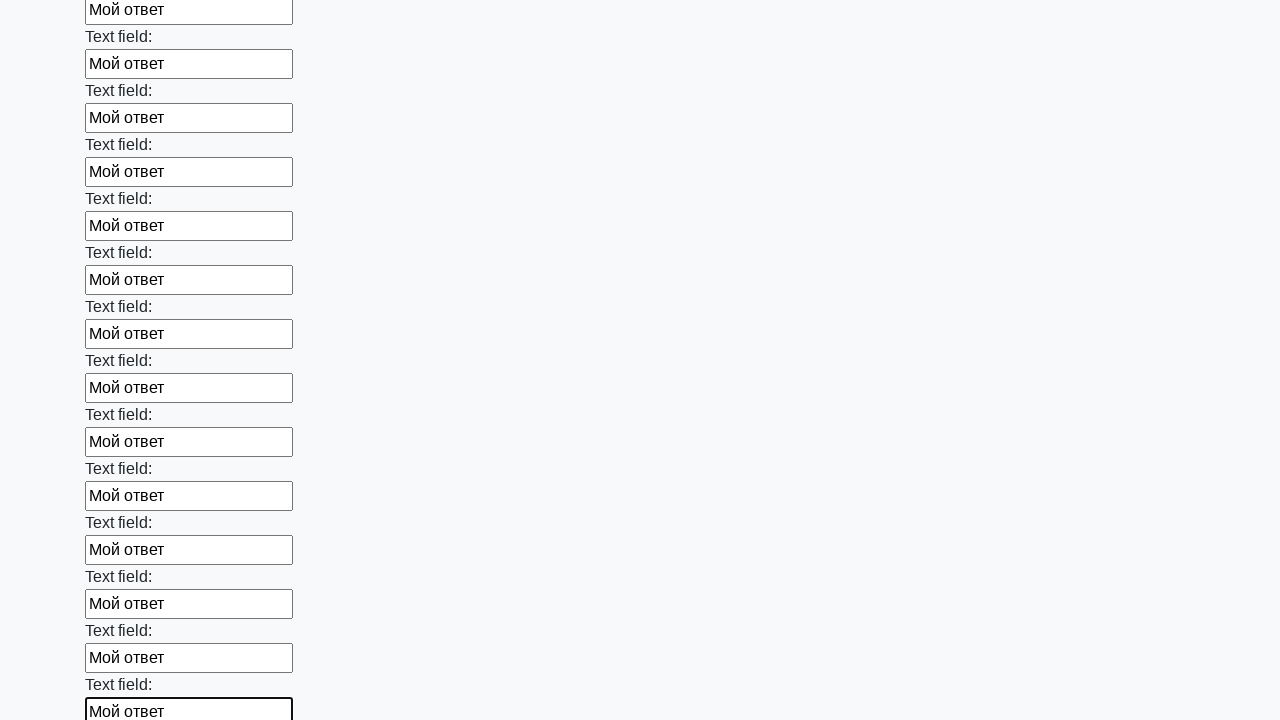

Filled input field with text 'Мой ответ' on input >> nth=67
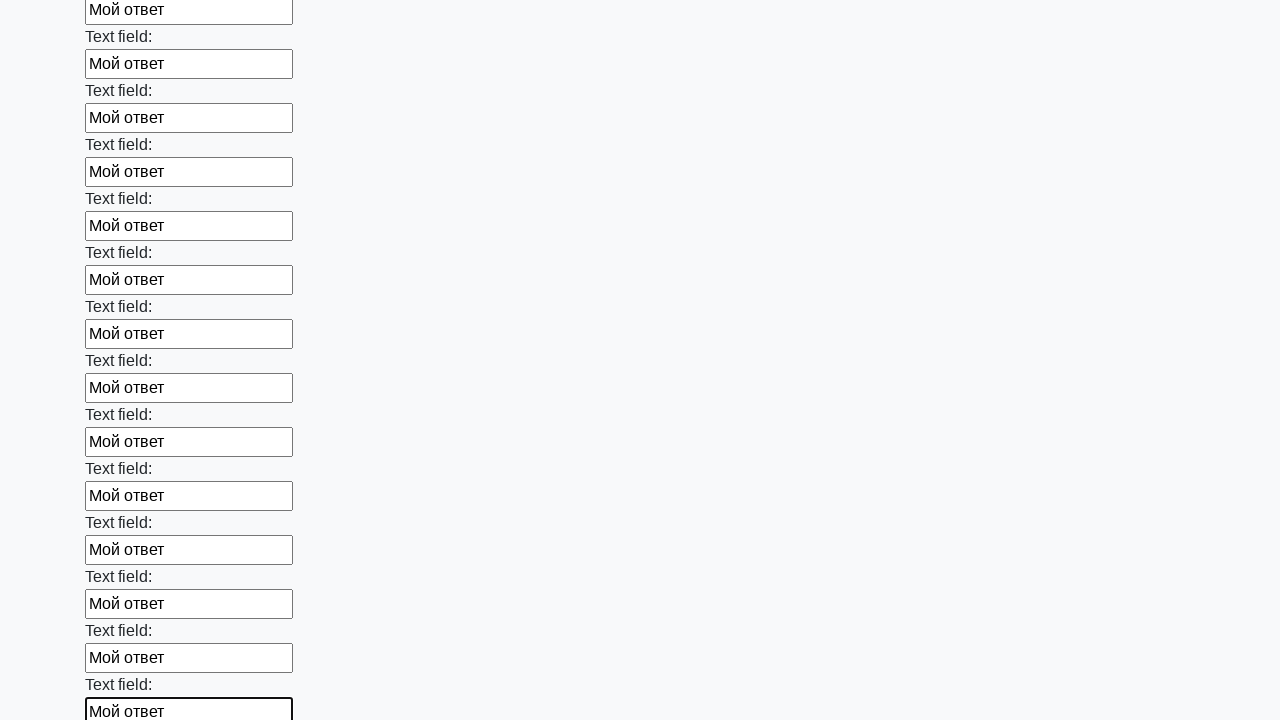

Filled input field with text 'Мой ответ' on input >> nth=68
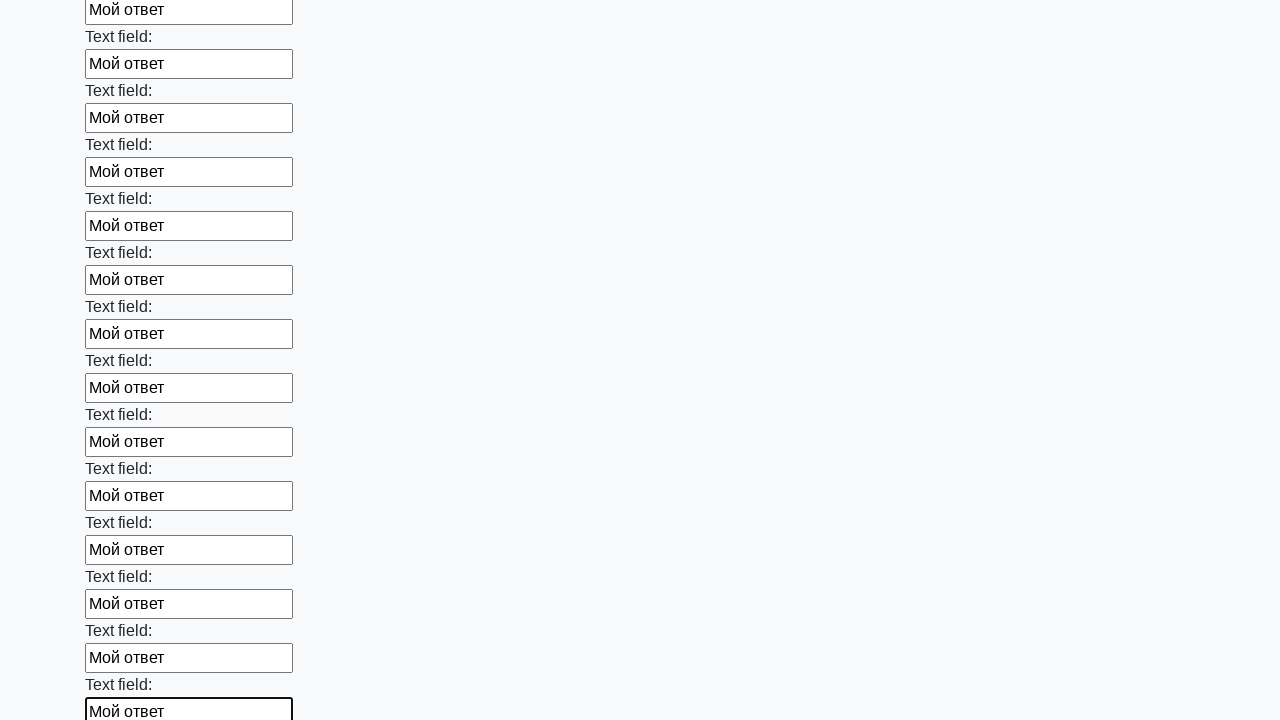

Filled input field with text 'Мой ответ' on input >> nth=69
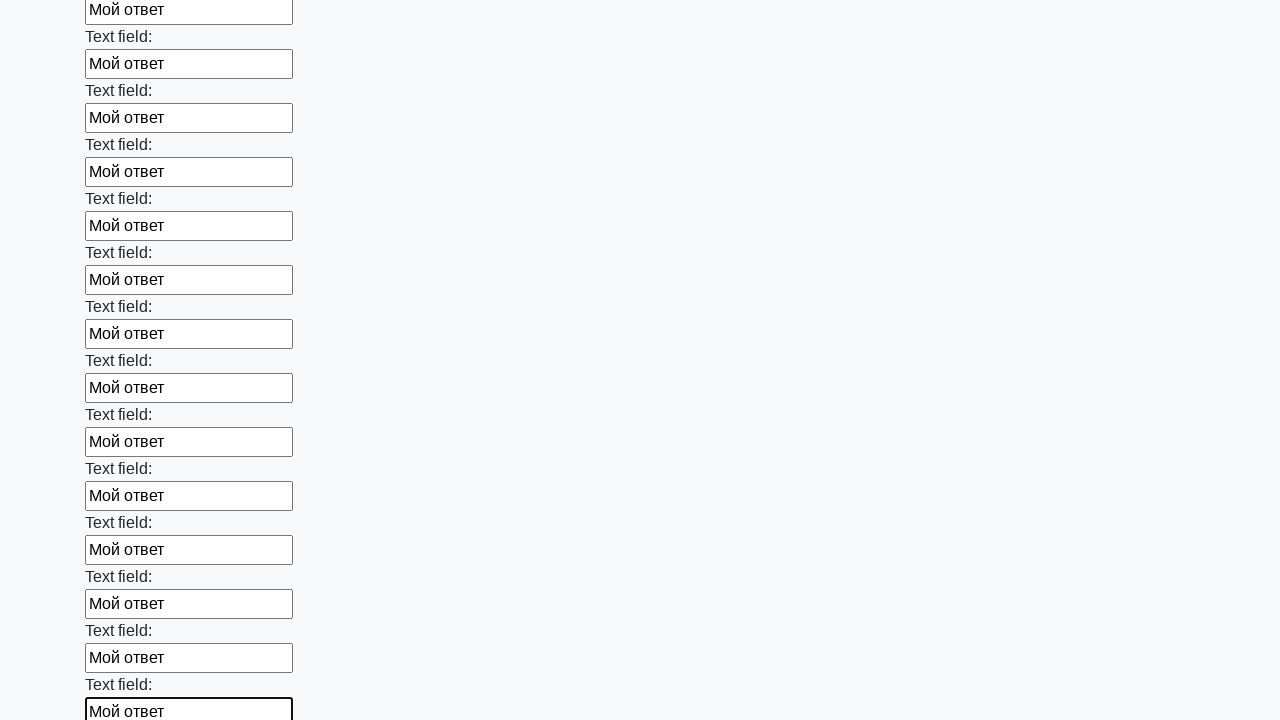

Filled input field with text 'Мой ответ' on input >> nth=70
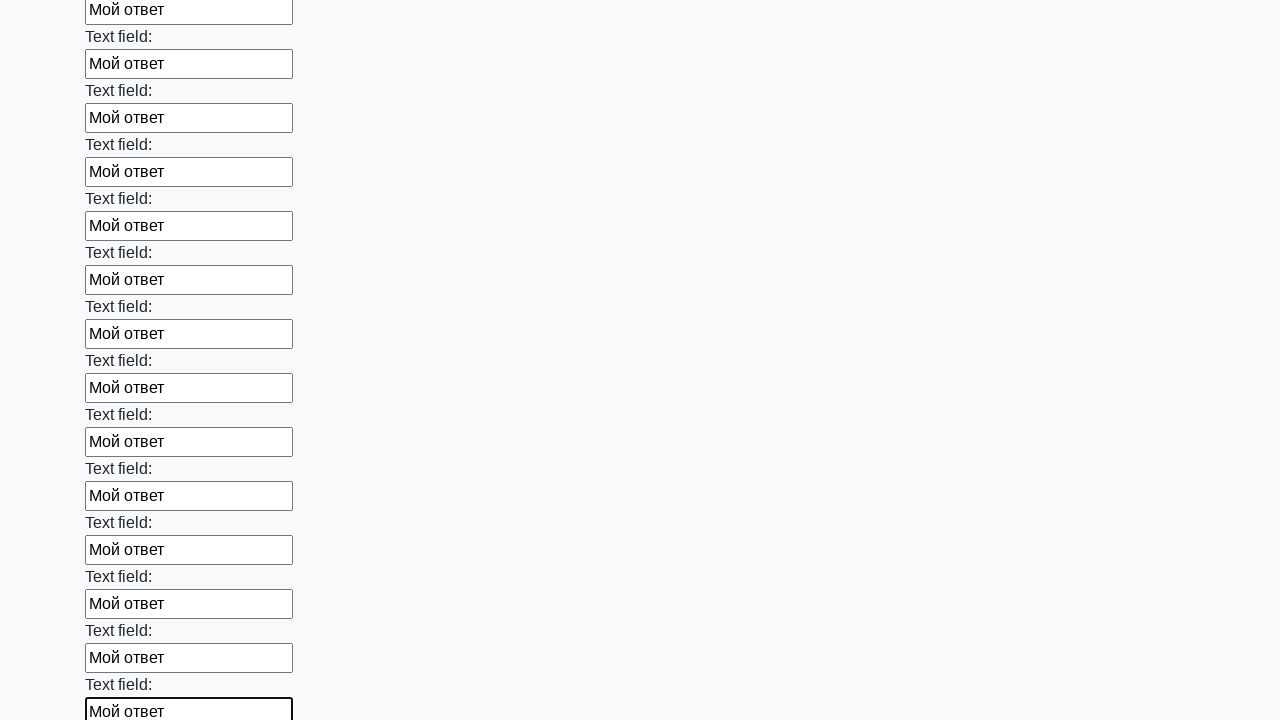

Filled input field with text 'Мой ответ' on input >> nth=71
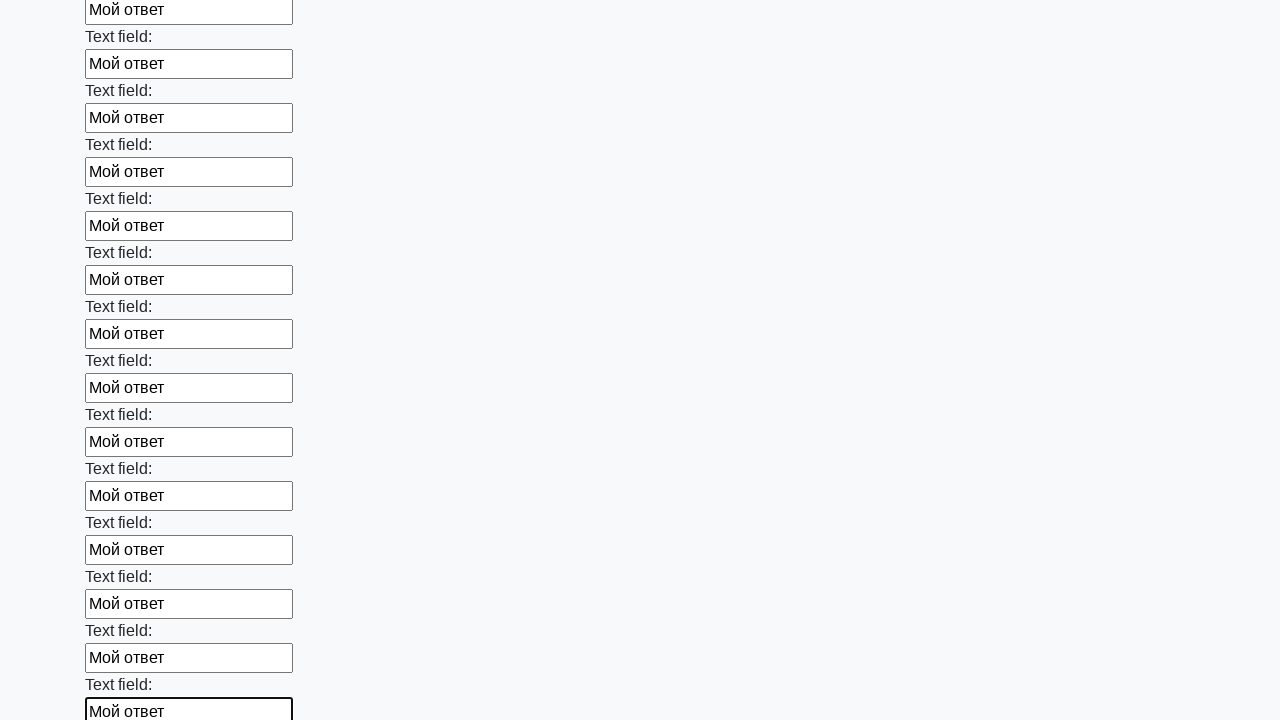

Filled input field with text 'Мой ответ' on input >> nth=72
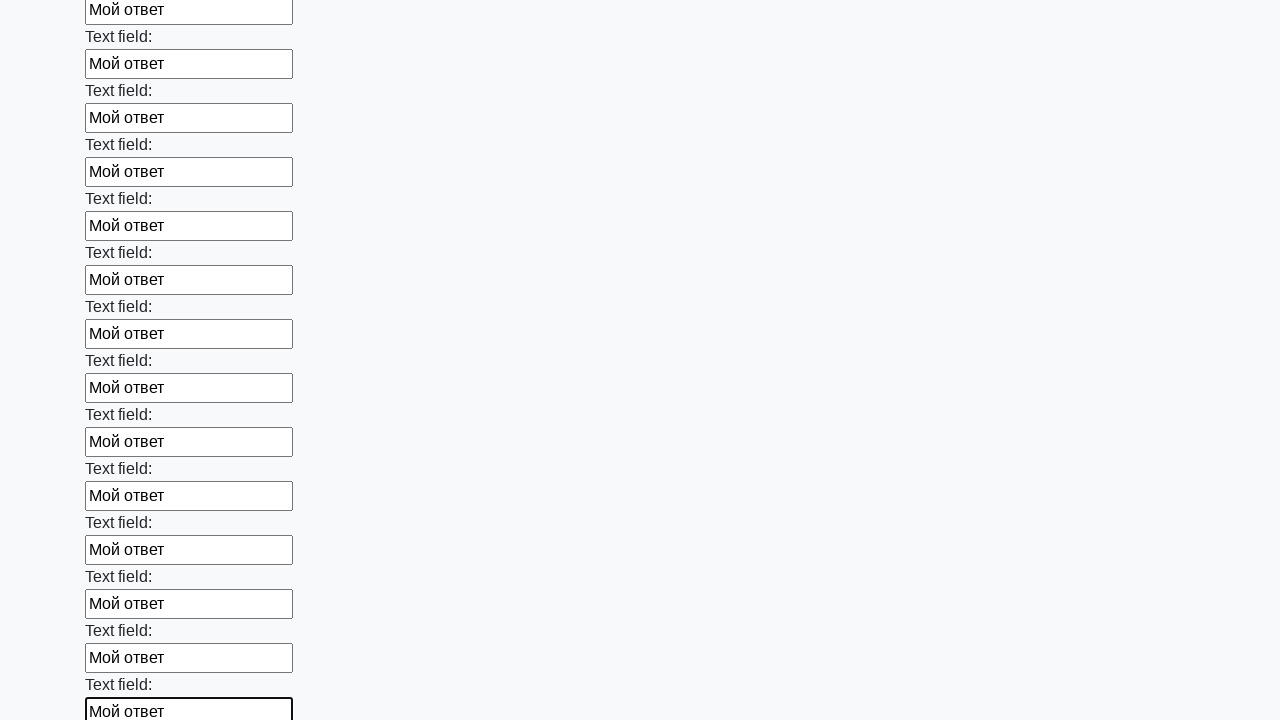

Filled input field with text 'Мой ответ' on input >> nth=73
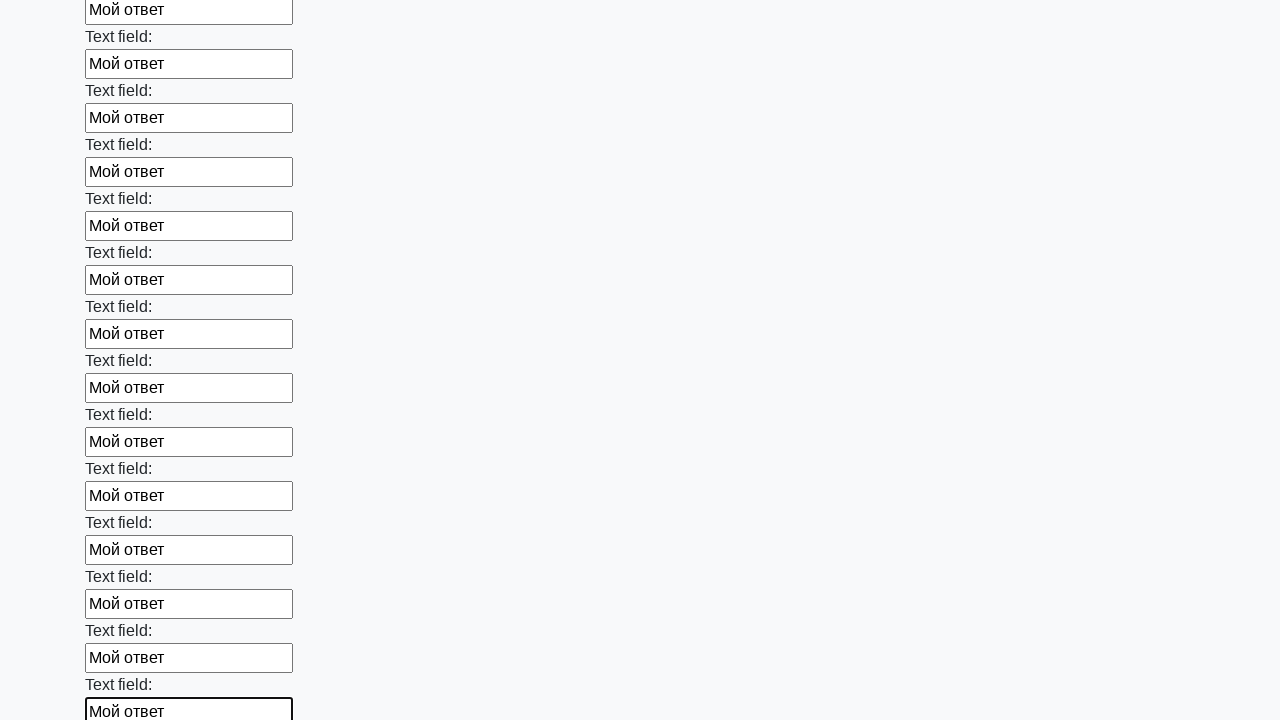

Filled input field with text 'Мой ответ' on input >> nth=74
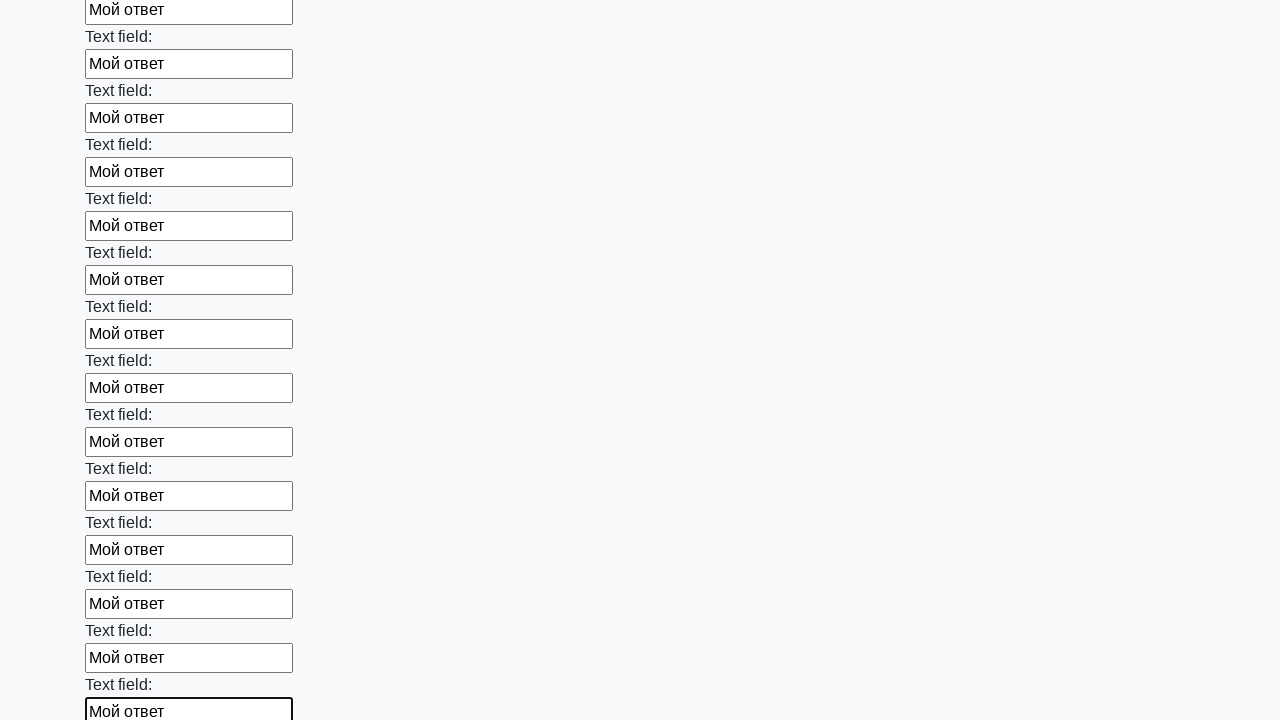

Filled input field with text 'Мой ответ' on input >> nth=75
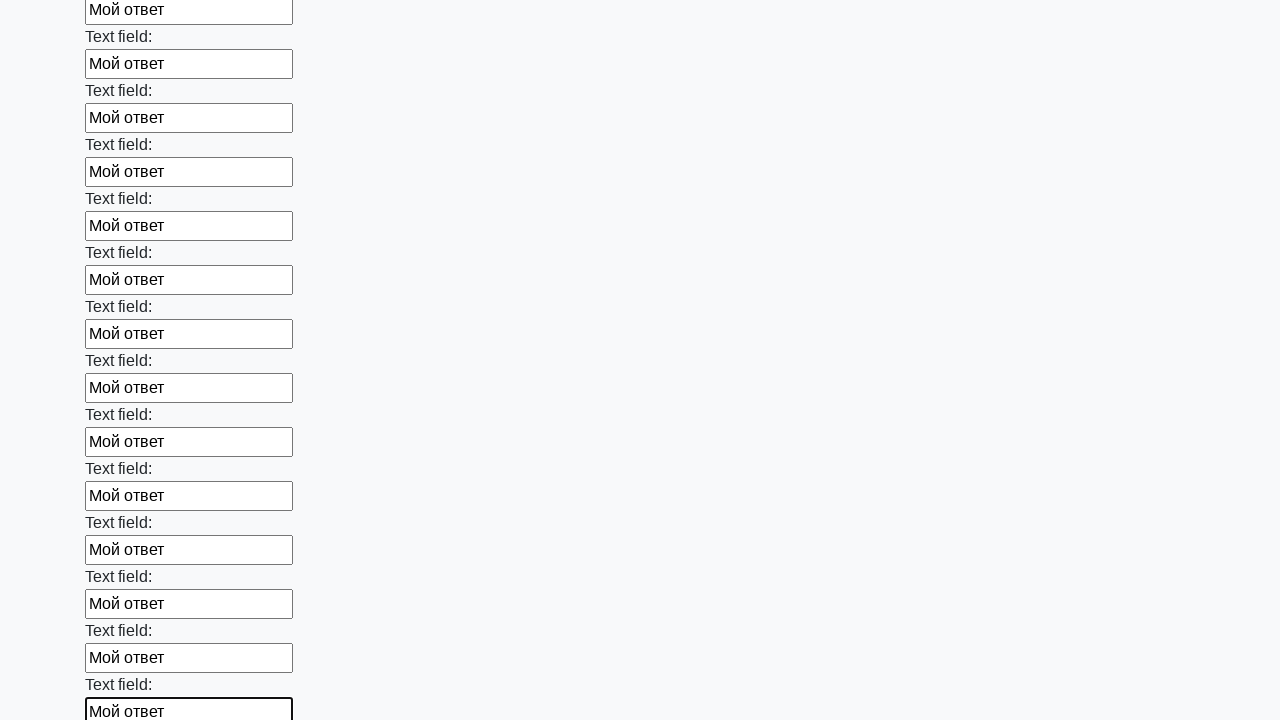

Filled input field with text 'Мой ответ' on input >> nth=76
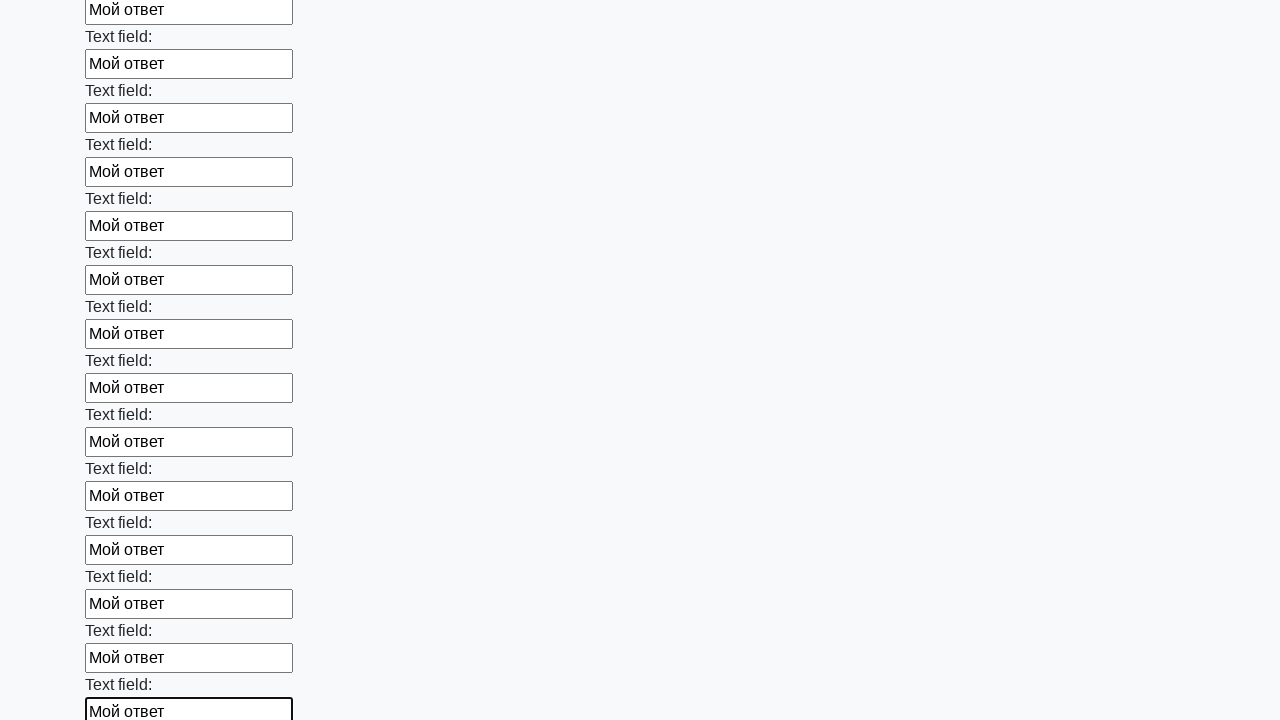

Filled input field with text 'Мой ответ' on input >> nth=77
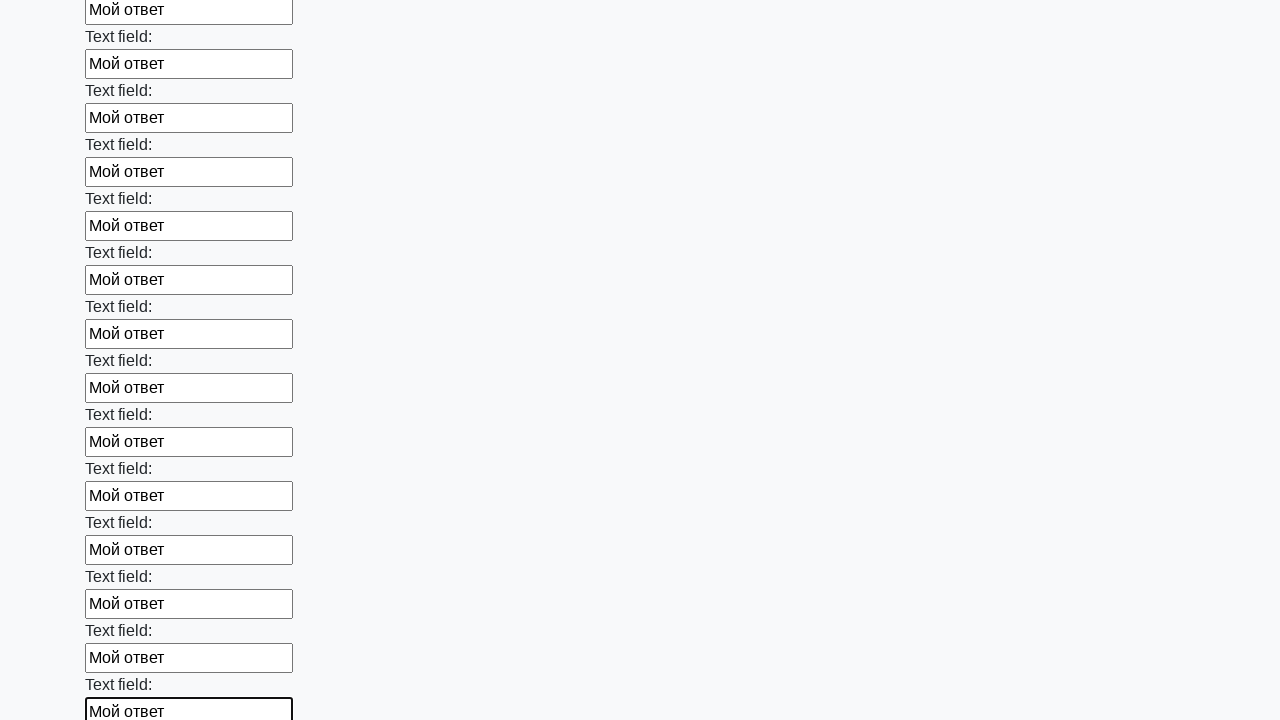

Filled input field with text 'Мой ответ' on input >> nth=78
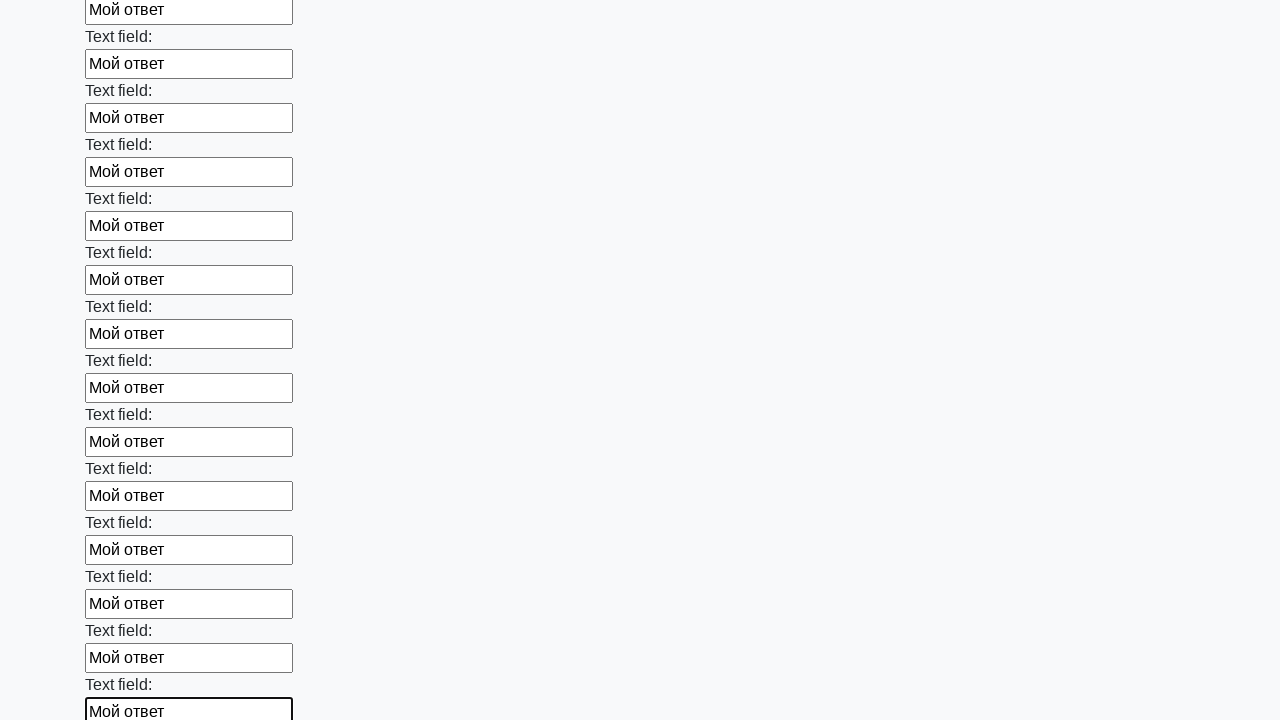

Filled input field with text 'Мой ответ' on input >> nth=79
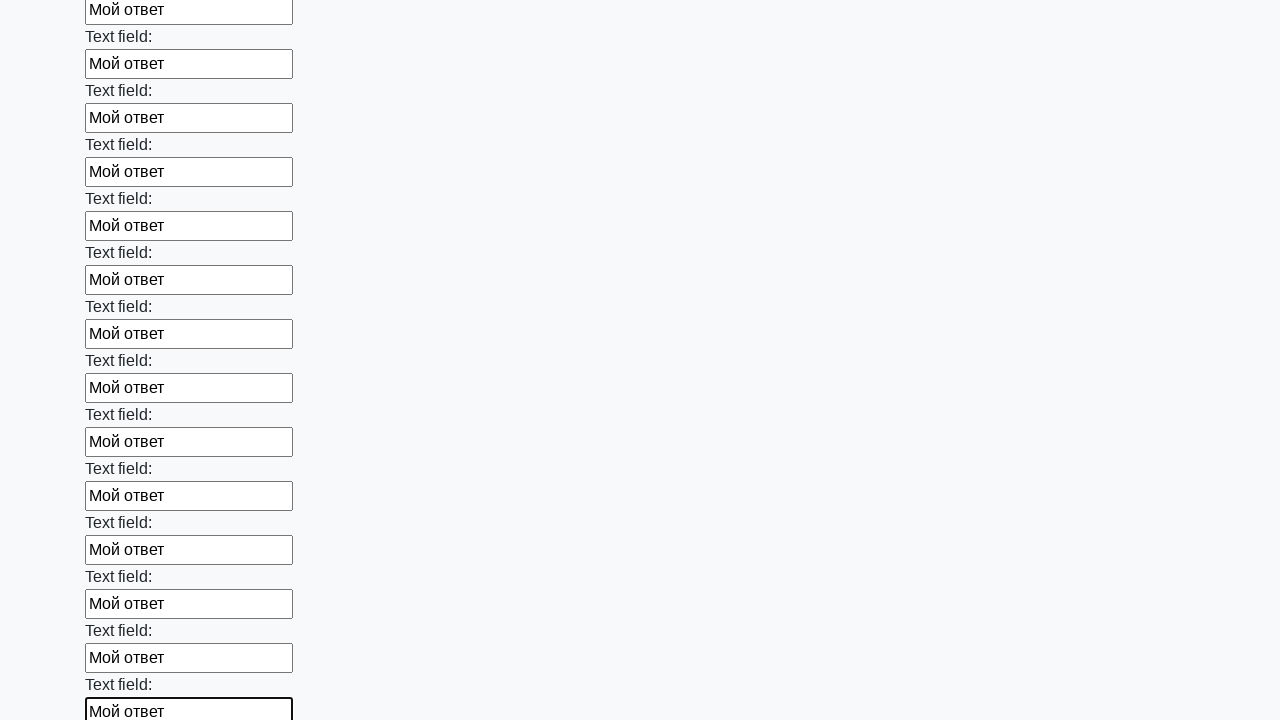

Filled input field with text 'Мой ответ' on input >> nth=80
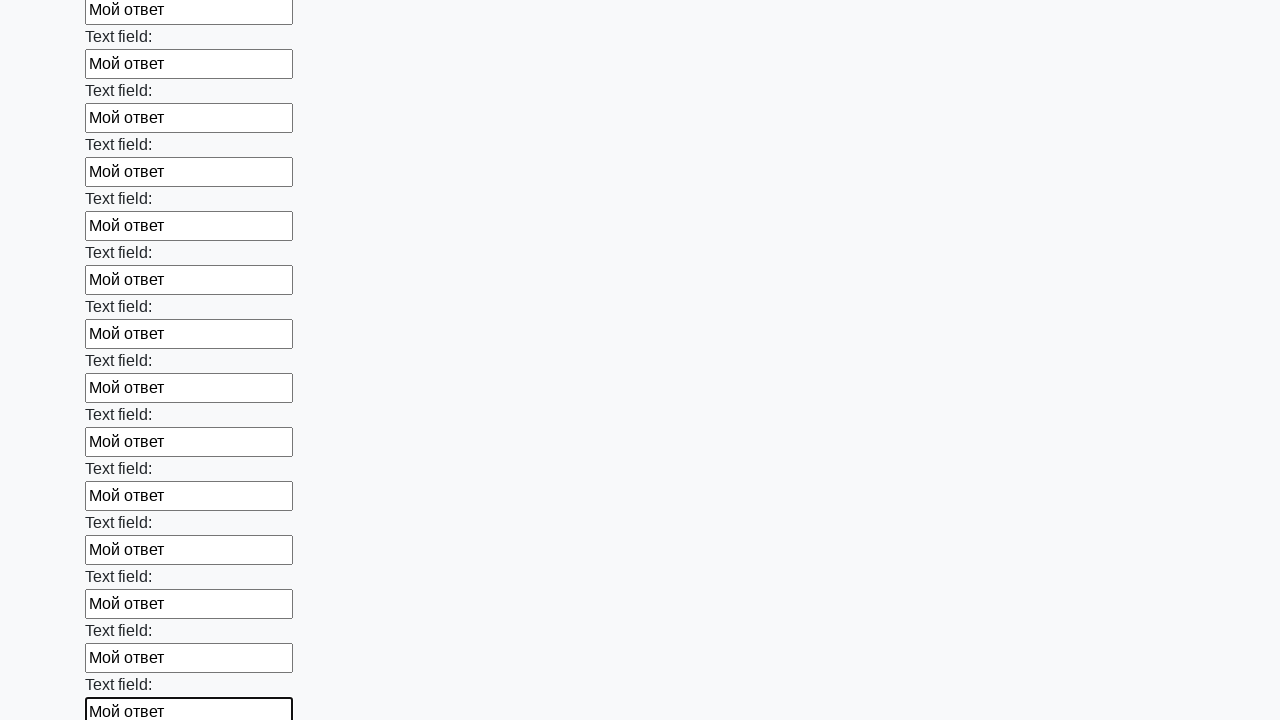

Filled input field with text 'Мой ответ' on input >> nth=81
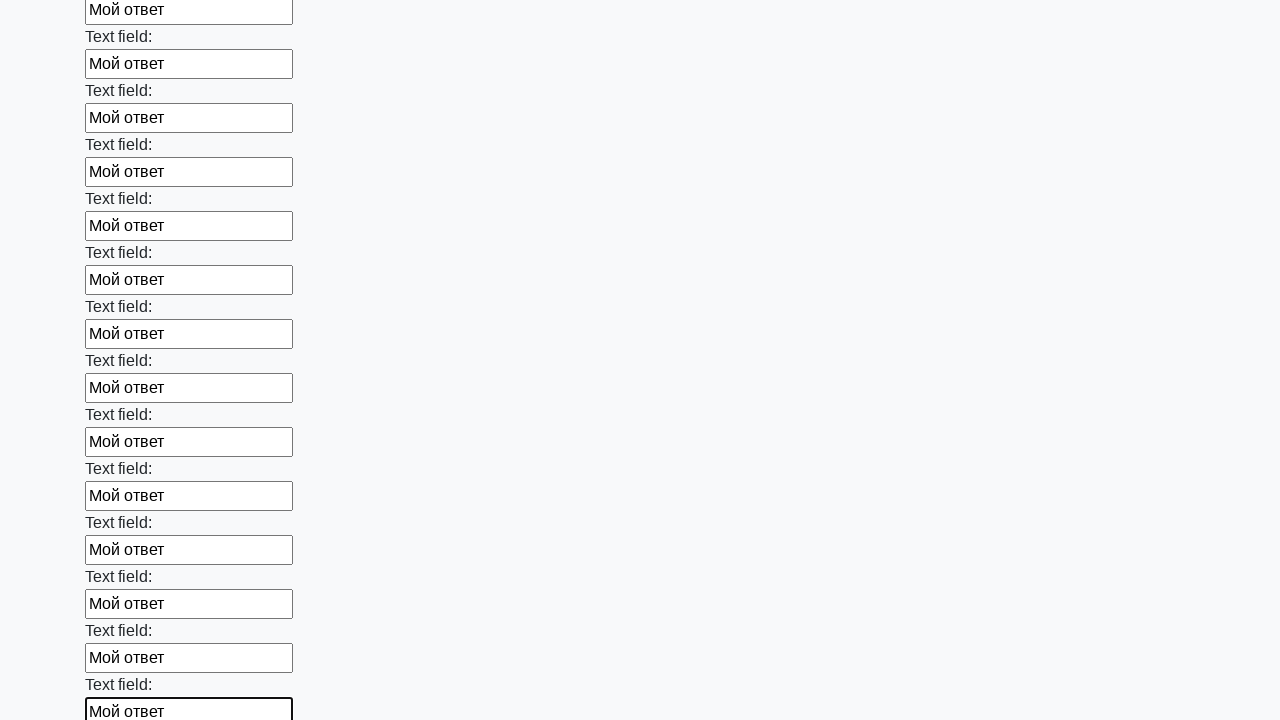

Filled input field with text 'Мой ответ' on input >> nth=82
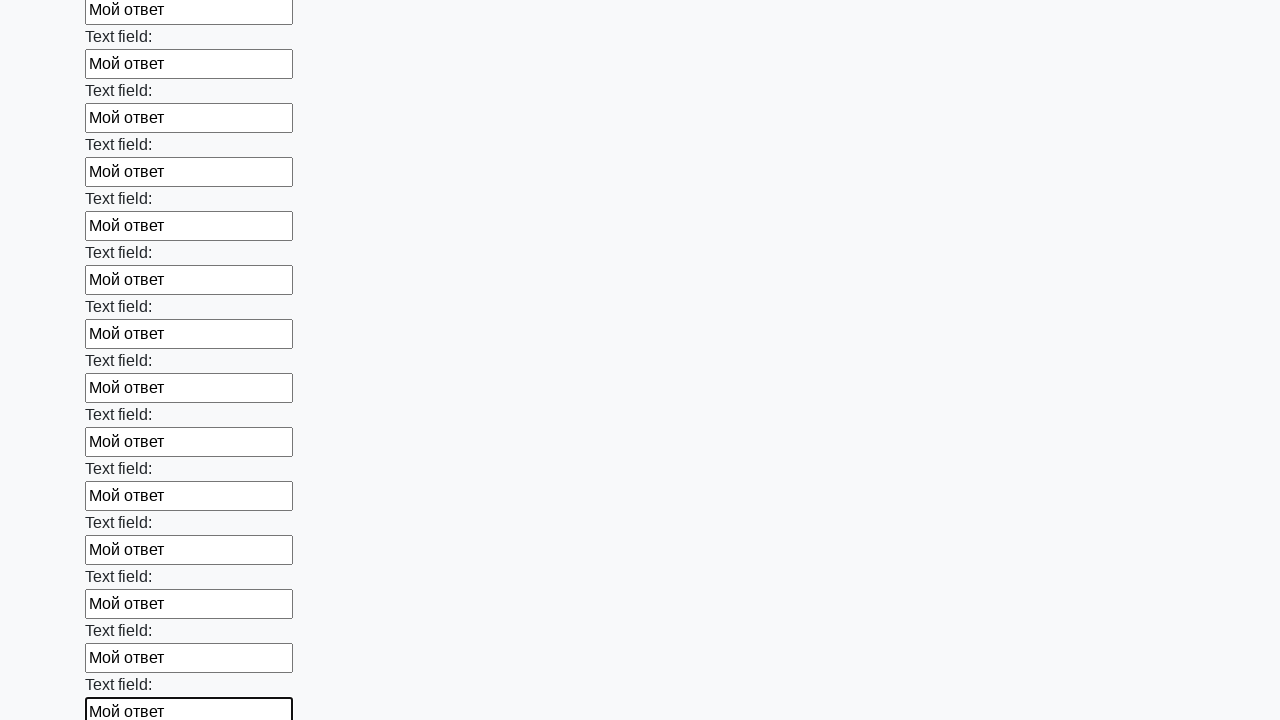

Filled input field with text 'Мой ответ' on input >> nth=83
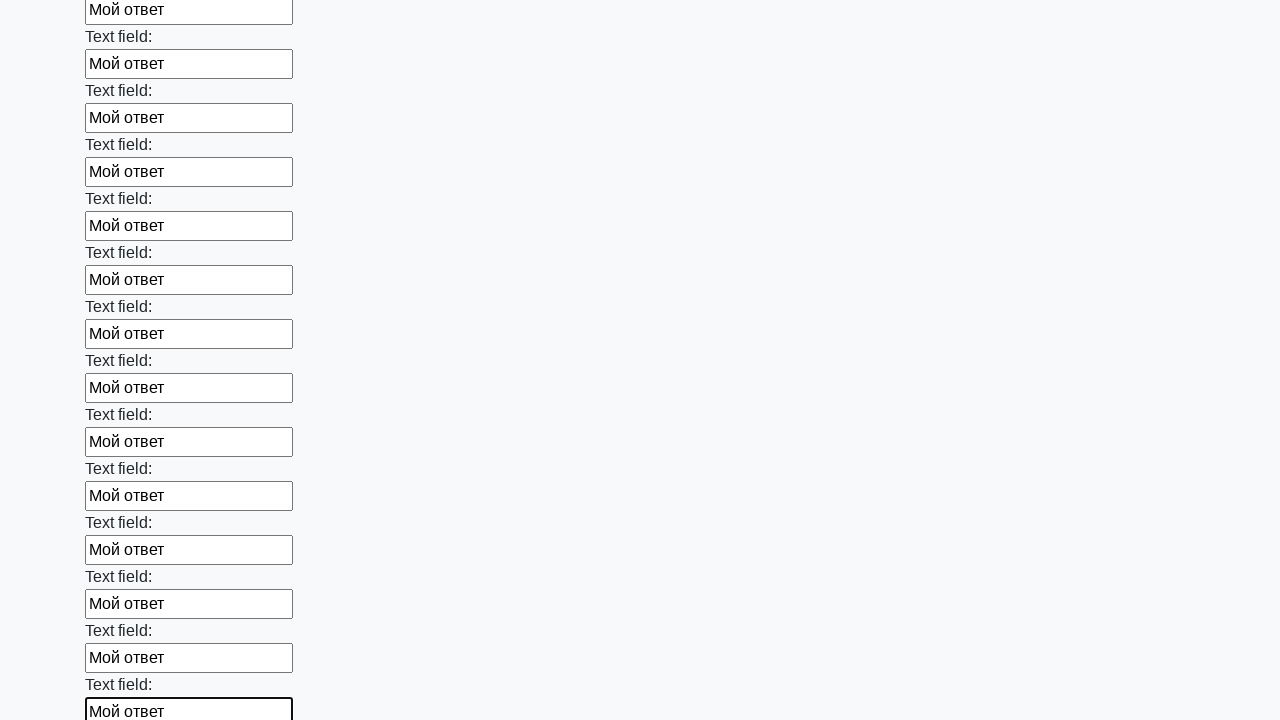

Filled input field with text 'Мой ответ' on input >> nth=84
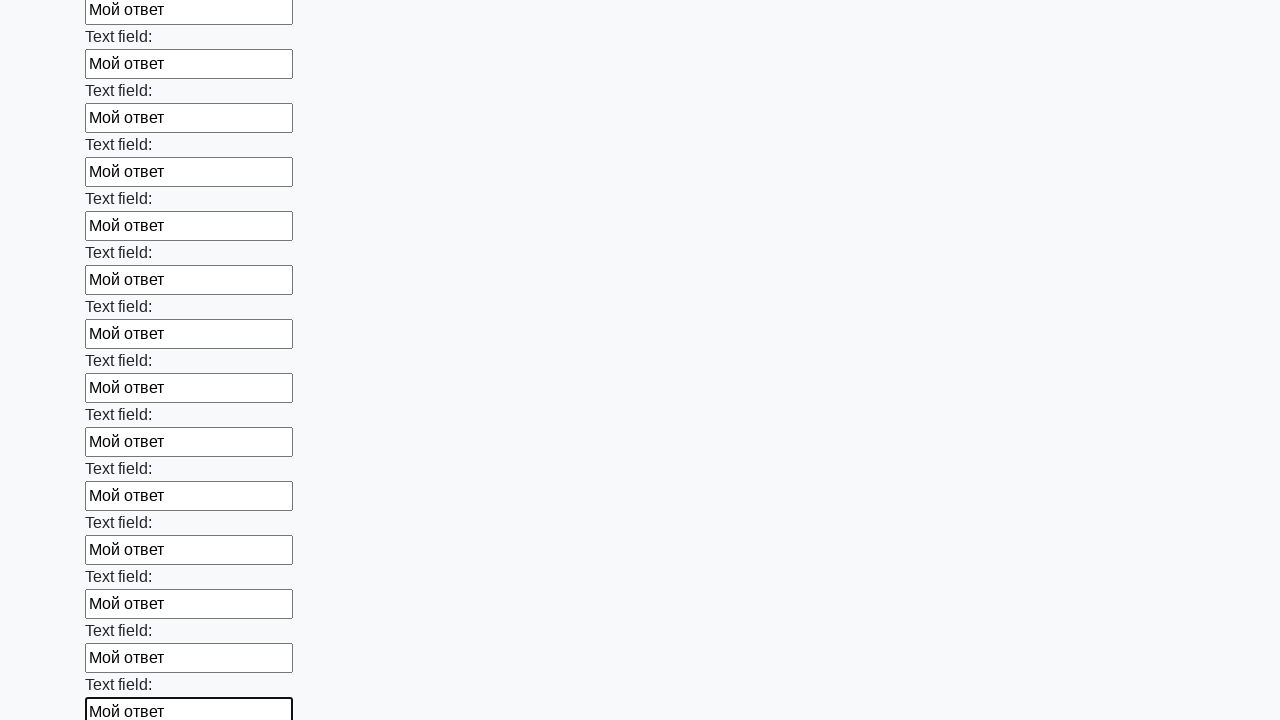

Filled input field with text 'Мой ответ' on input >> nth=85
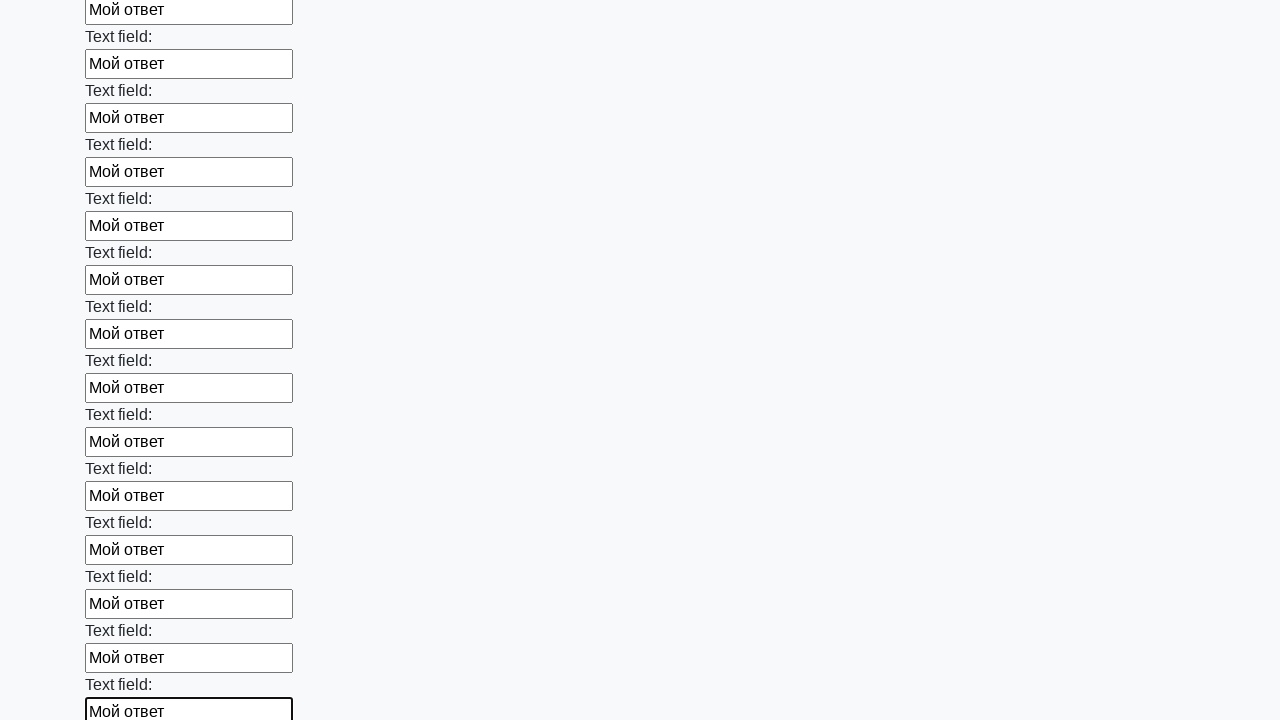

Filled input field with text 'Мой ответ' on input >> nth=86
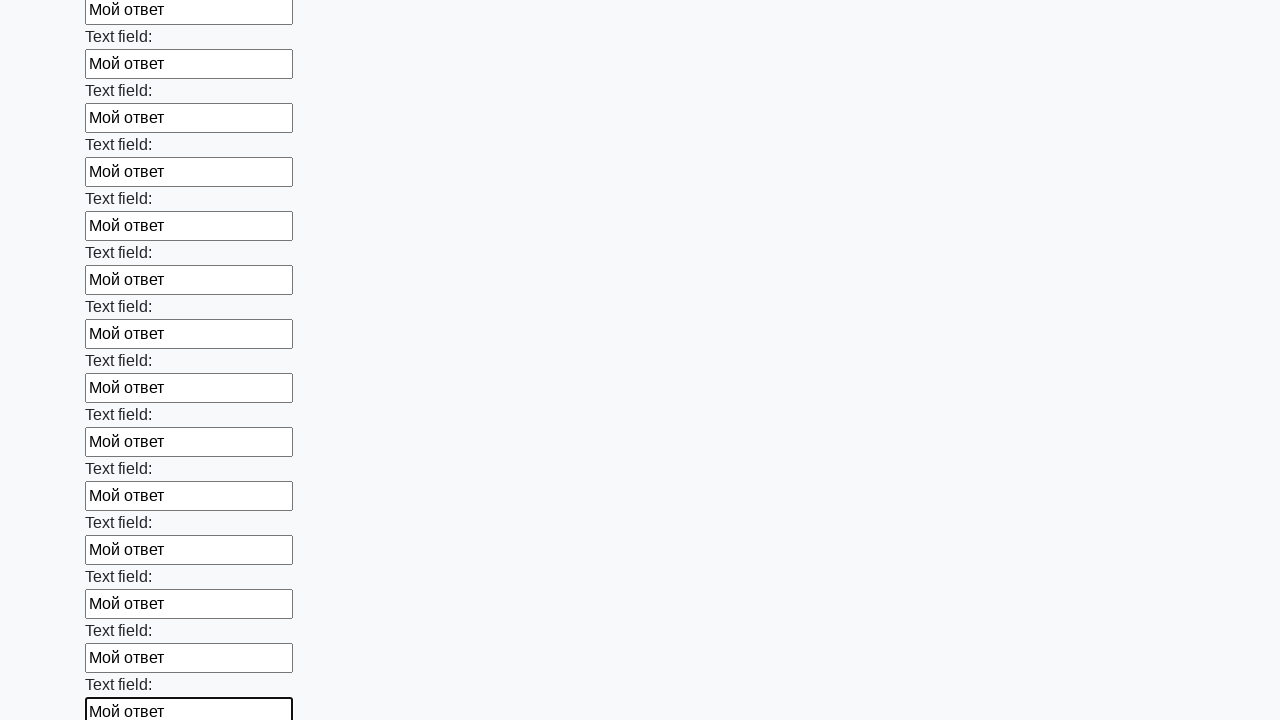

Filled input field with text 'Мой ответ' on input >> nth=87
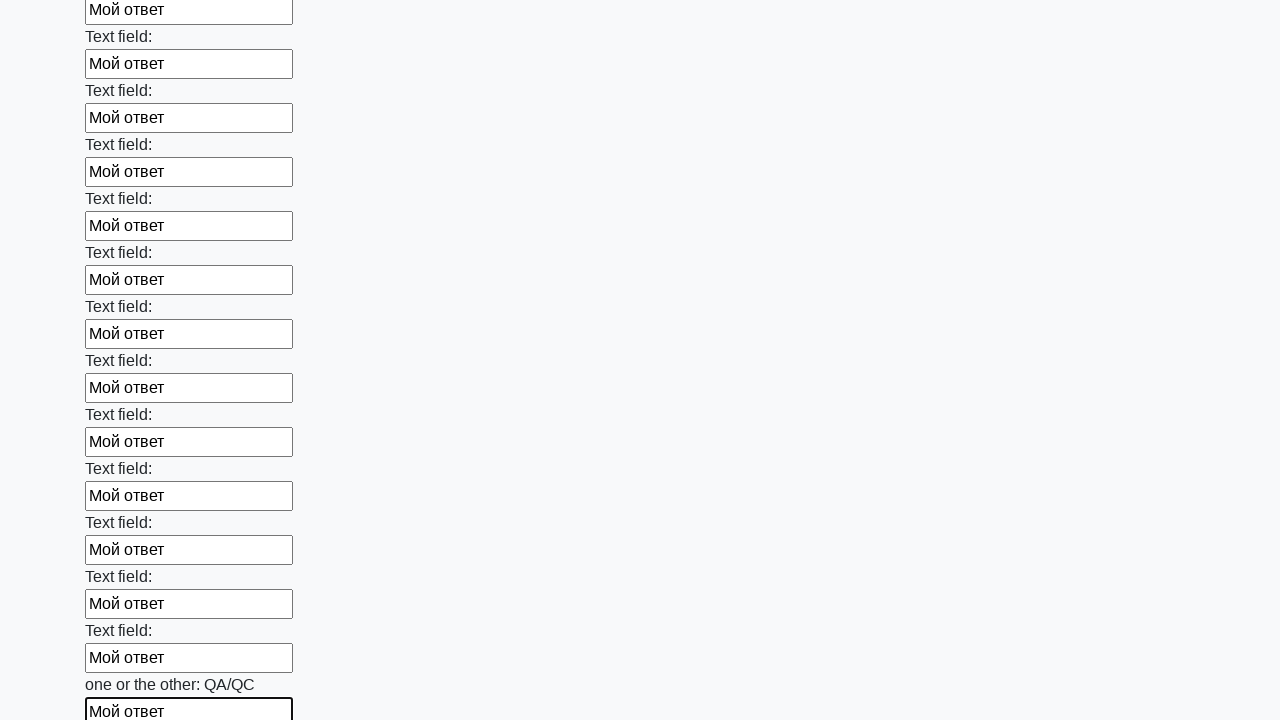

Filled input field with text 'Мой ответ' on input >> nth=88
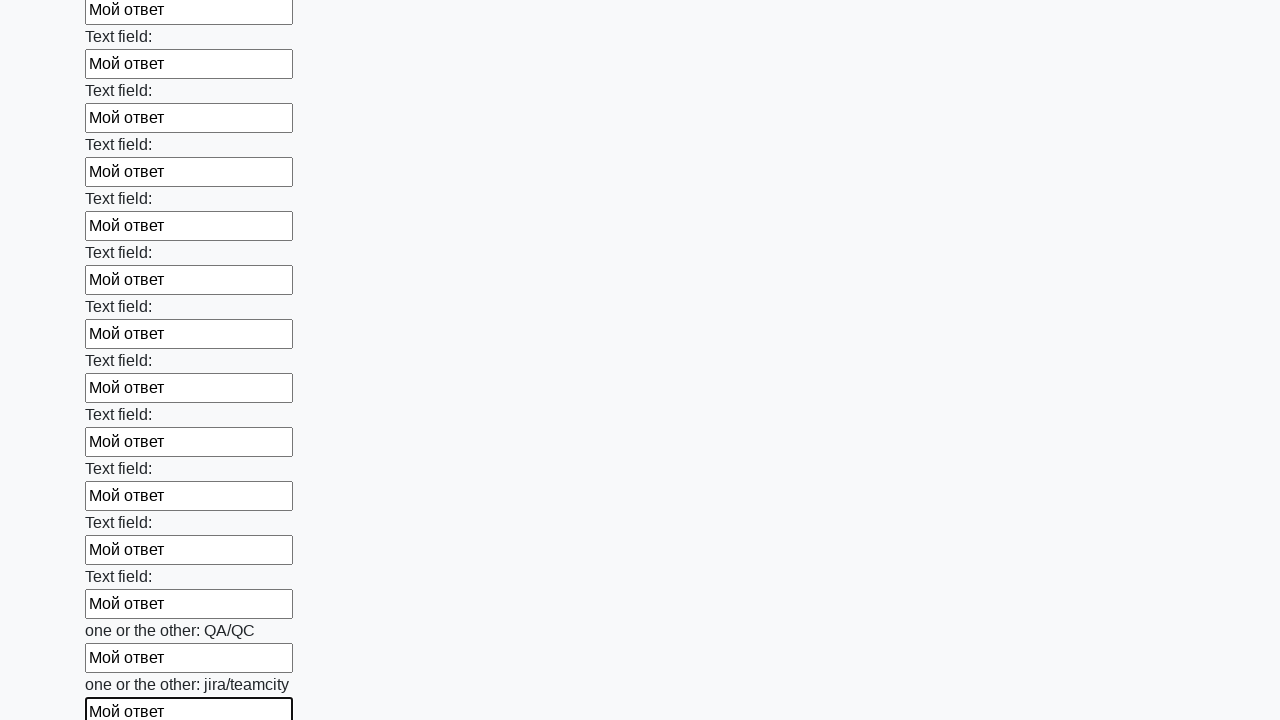

Filled input field with text 'Мой ответ' on input >> nth=89
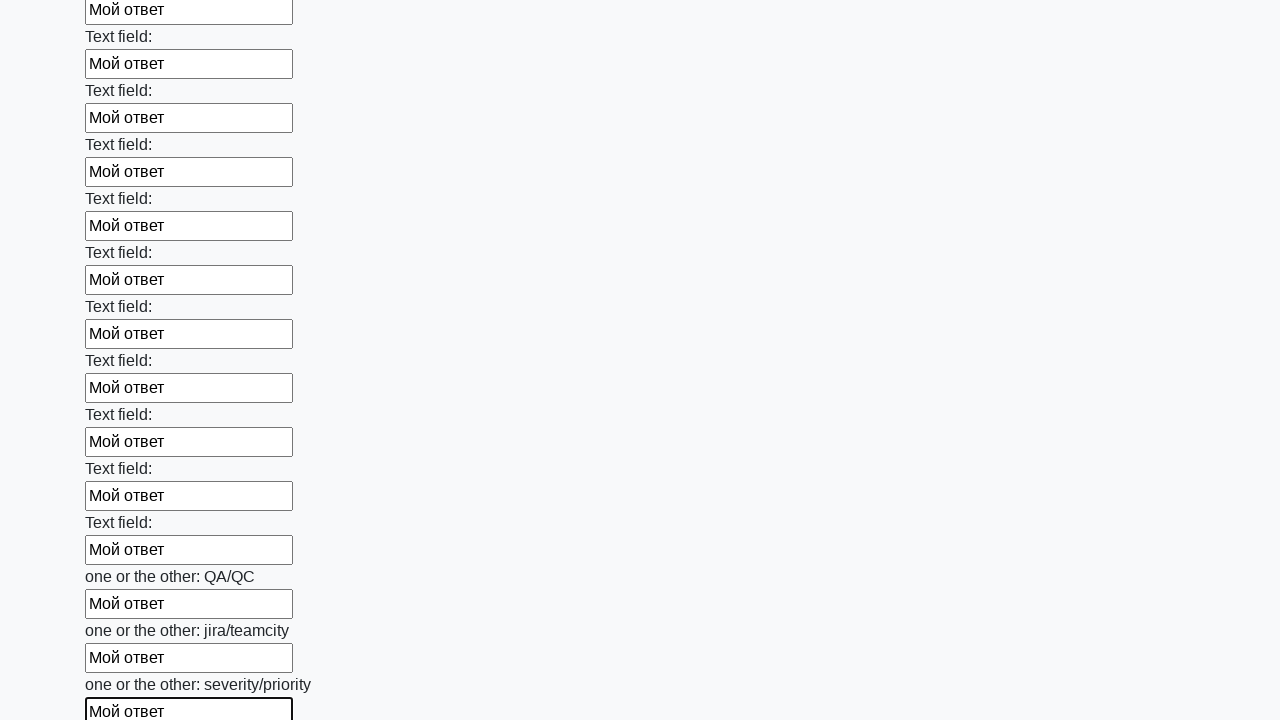

Filled input field with text 'Мой ответ' on input >> nth=90
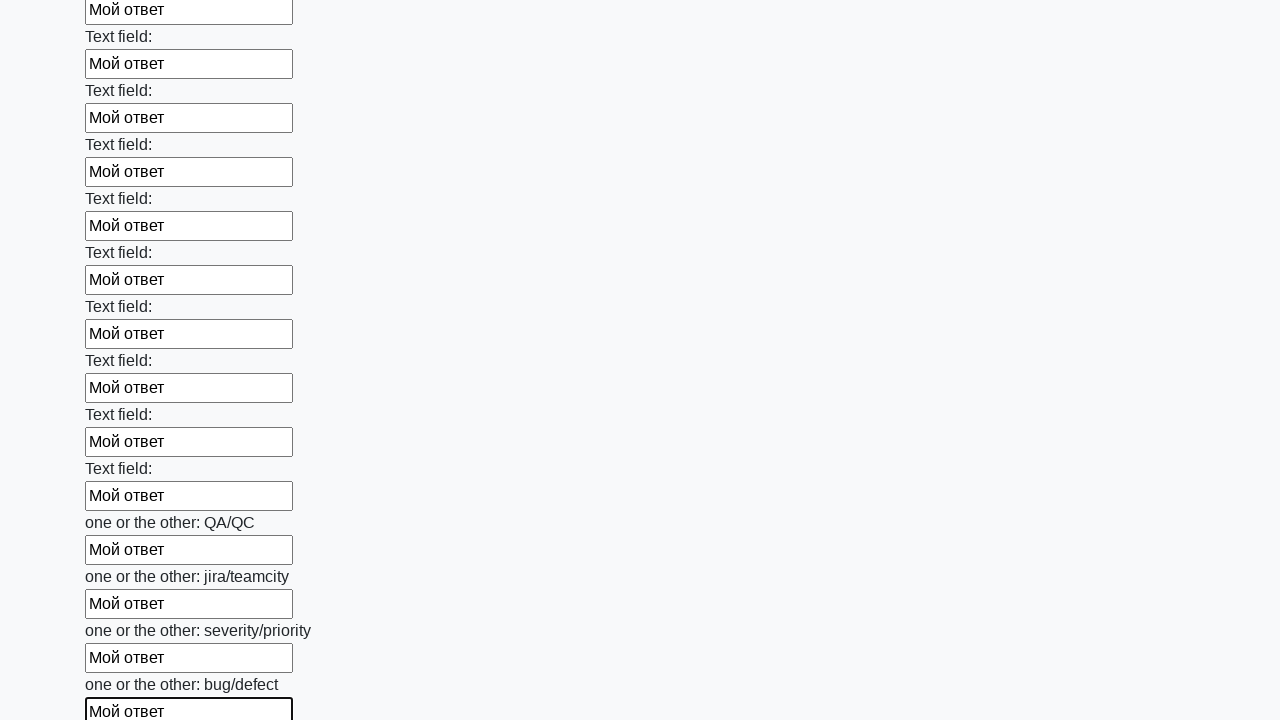

Filled input field with text 'Мой ответ' on input >> nth=91
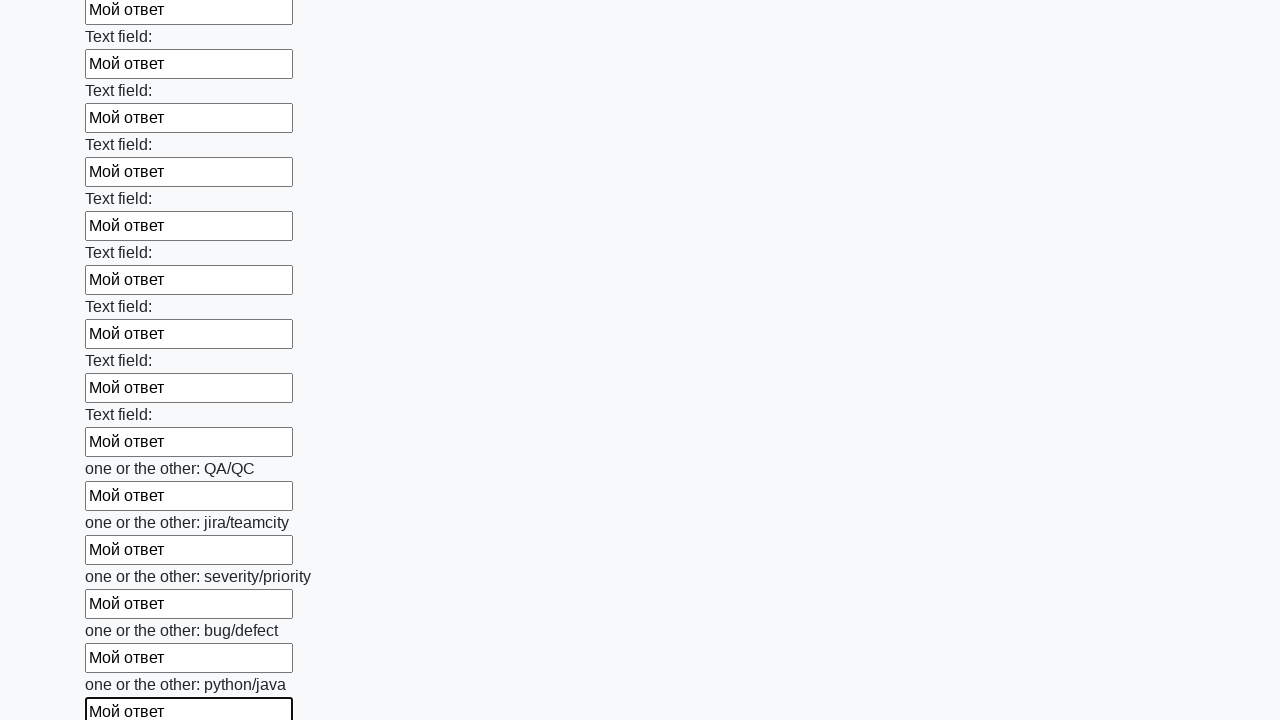

Filled input field with text 'Мой ответ' on input >> nth=92
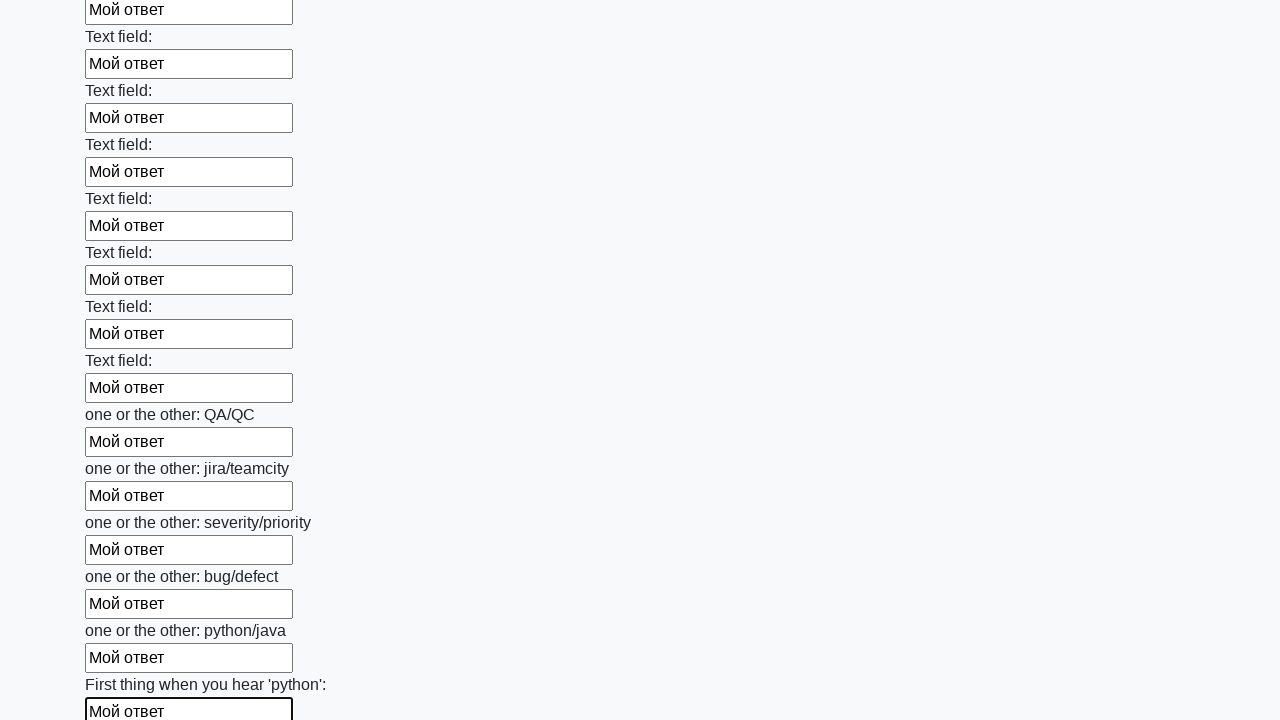

Filled input field with text 'Мой ответ' on input >> nth=93
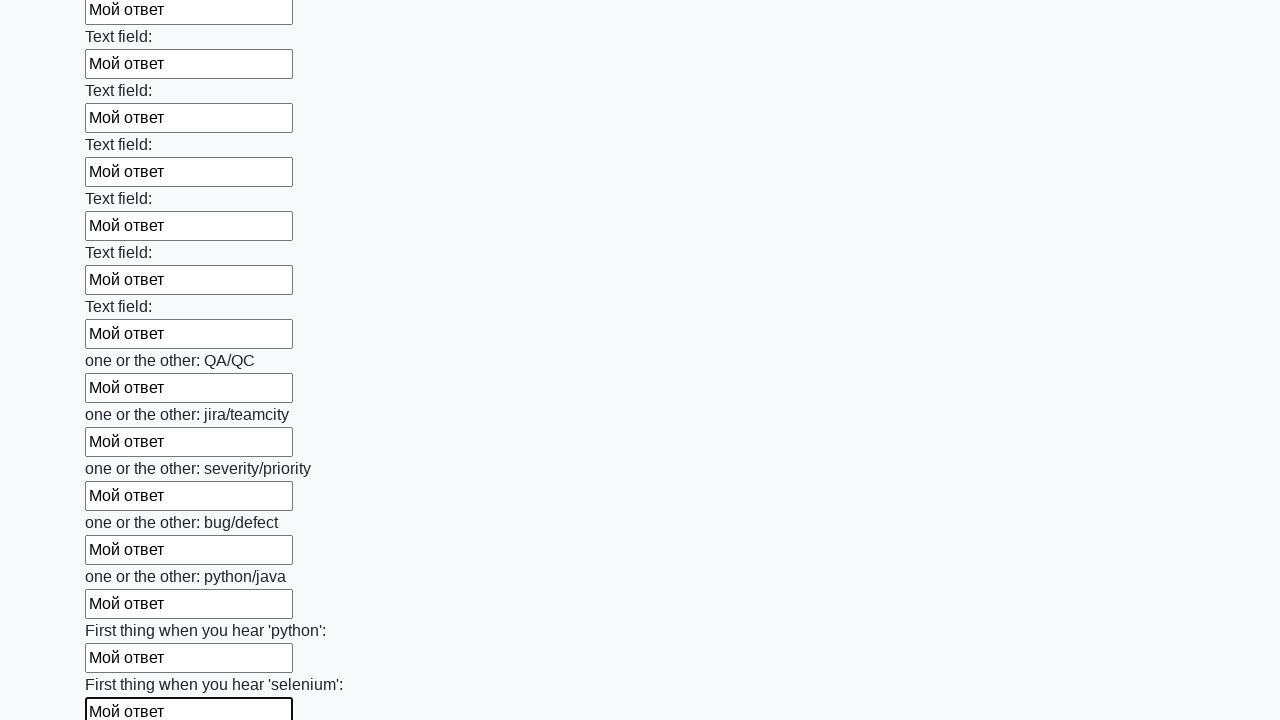

Filled input field with text 'Мой ответ' on input >> nth=94
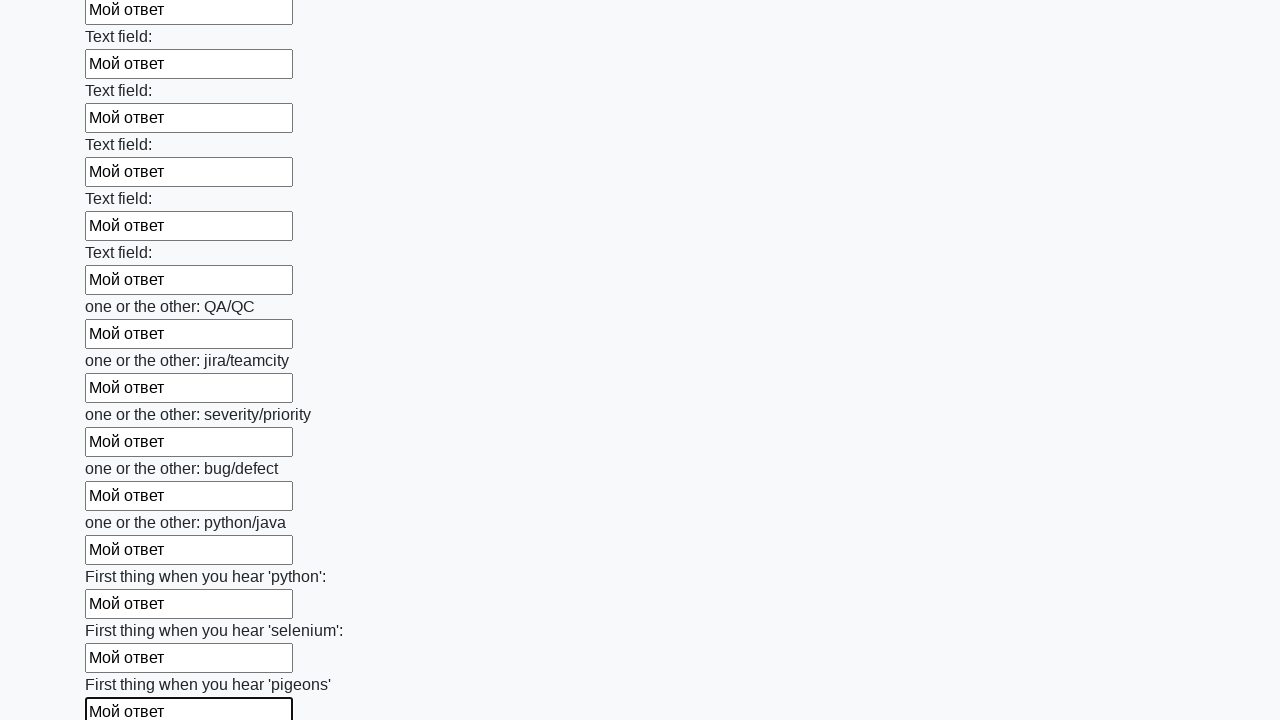

Filled input field with text 'Мой ответ' on input >> nth=95
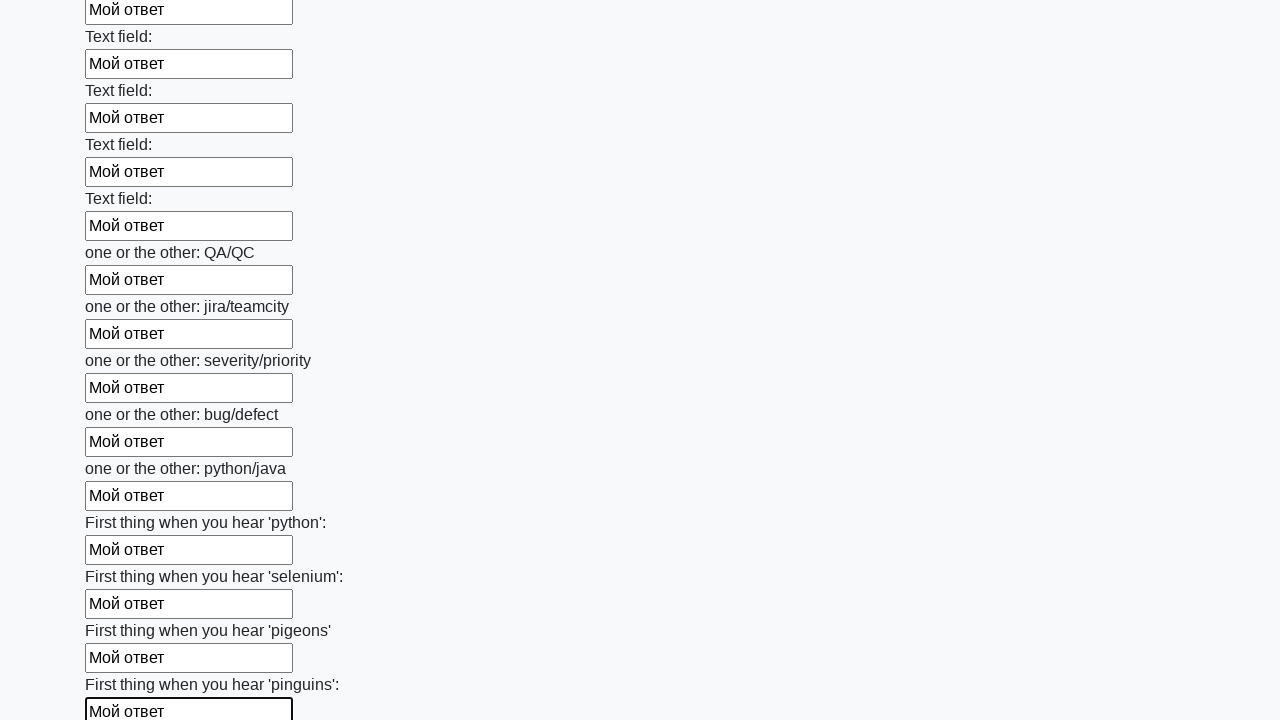

Filled input field with text 'Мой ответ' on input >> nth=96
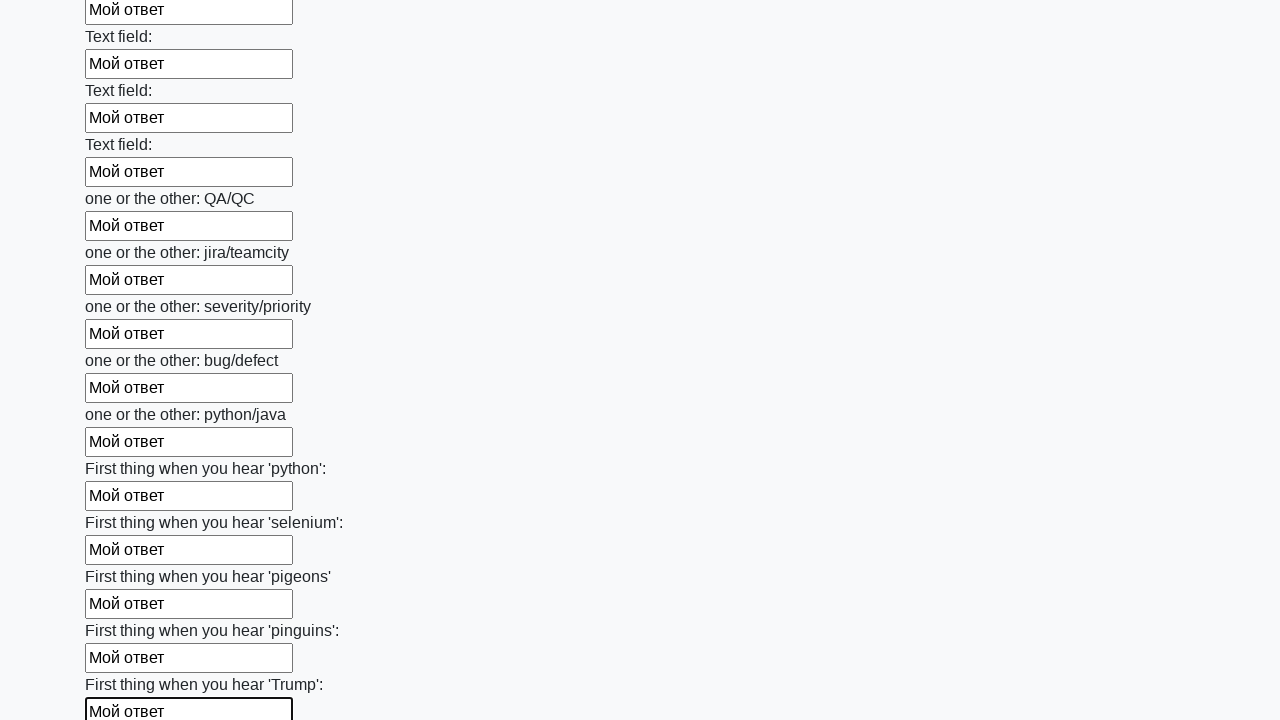

Filled input field with text 'Мой ответ' on input >> nth=97
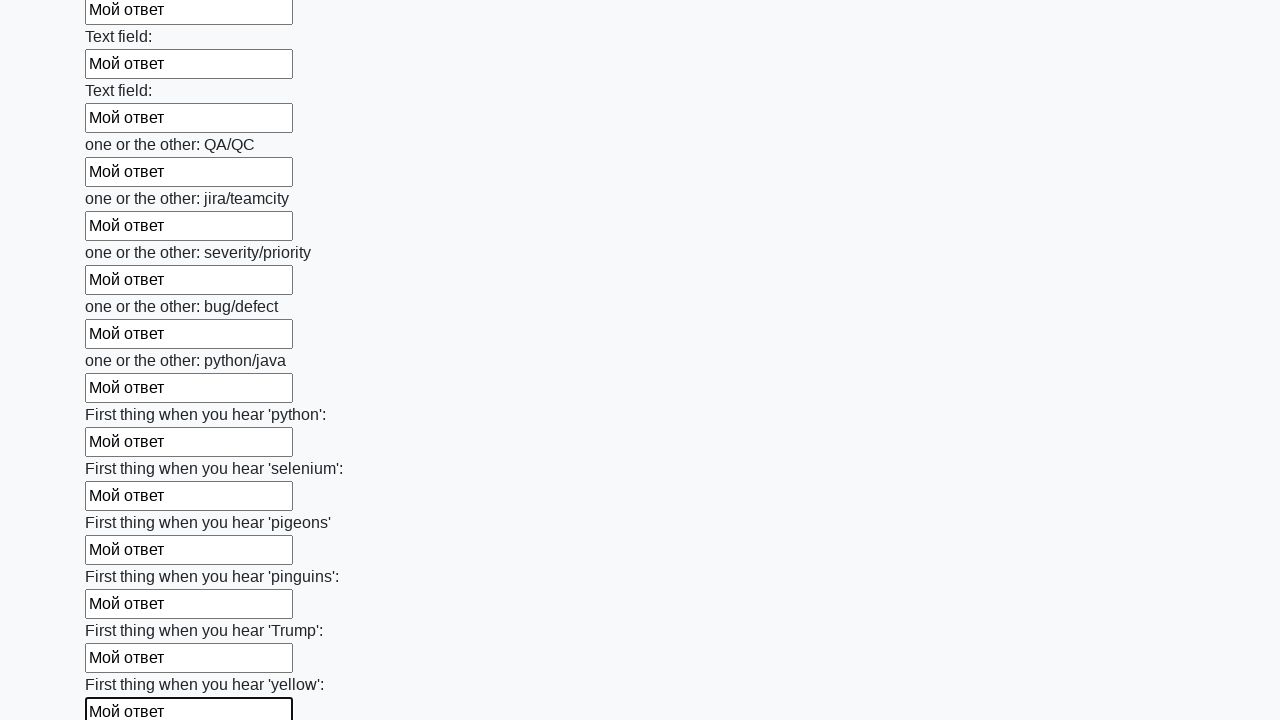

Filled input field with text 'Мой ответ' on input >> nth=98
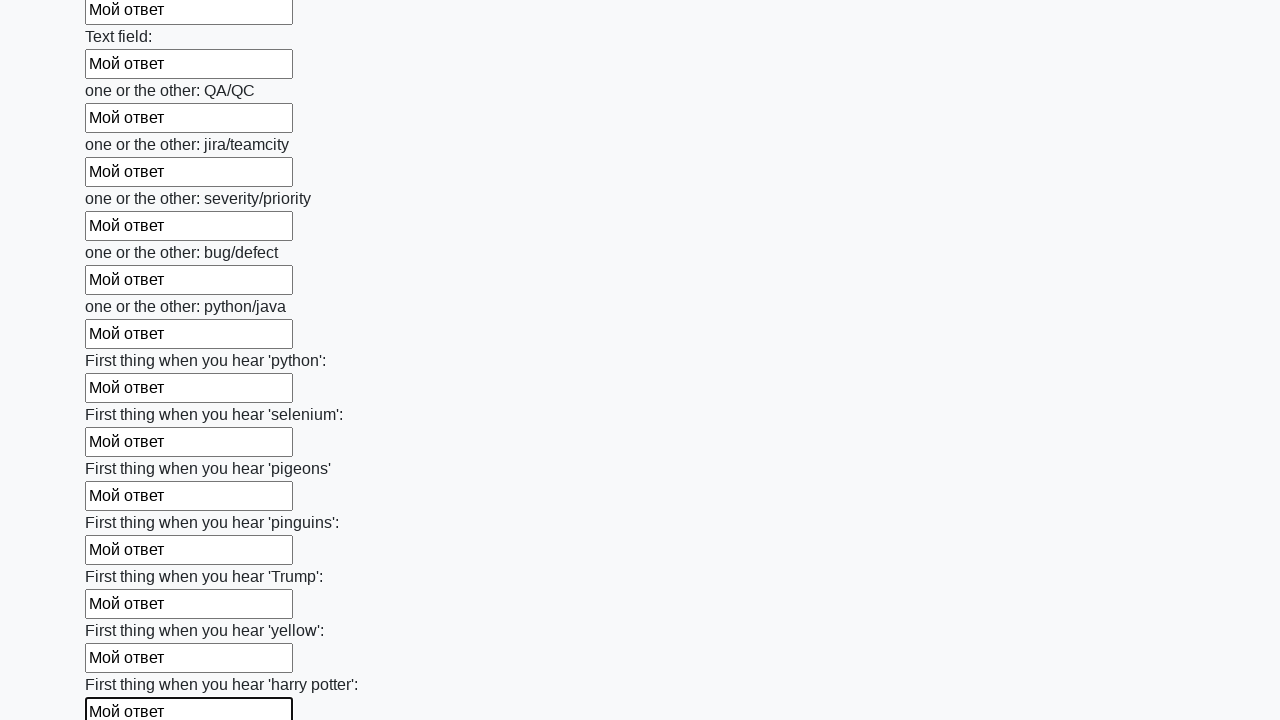

Filled input field with text 'Мой ответ' on input >> nth=99
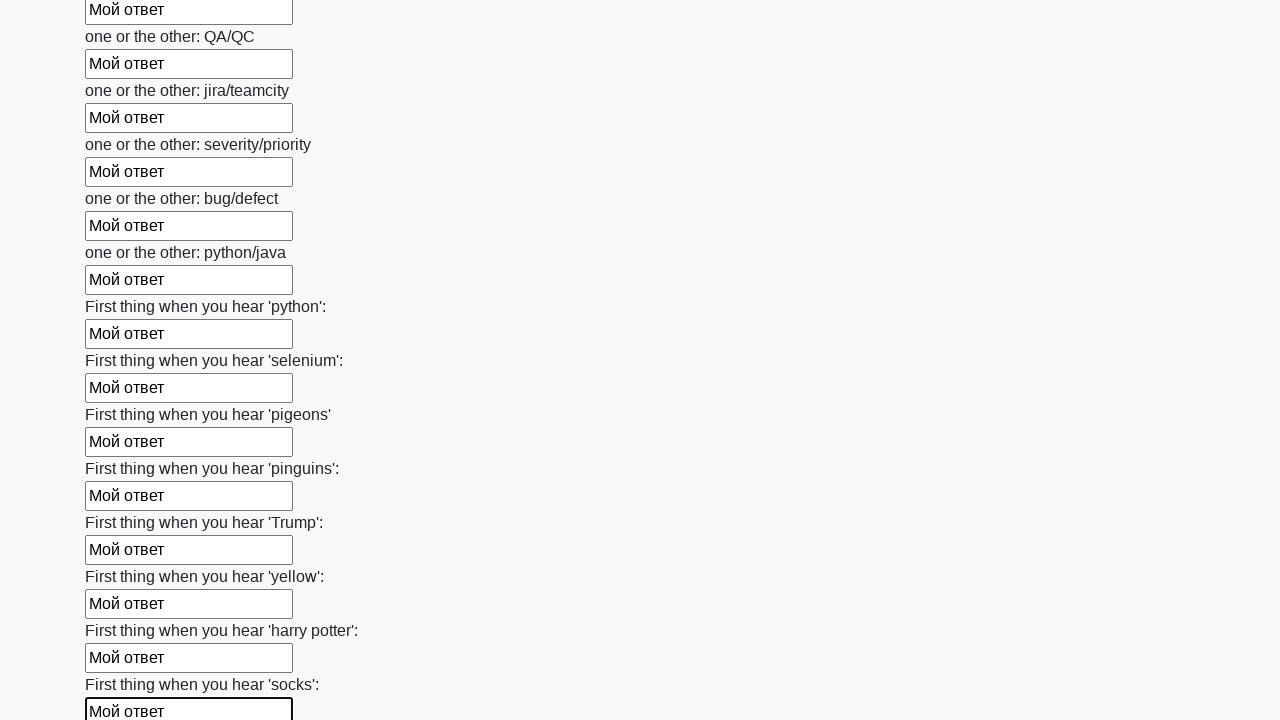

Clicked the submit button at (123, 611) on button.btn
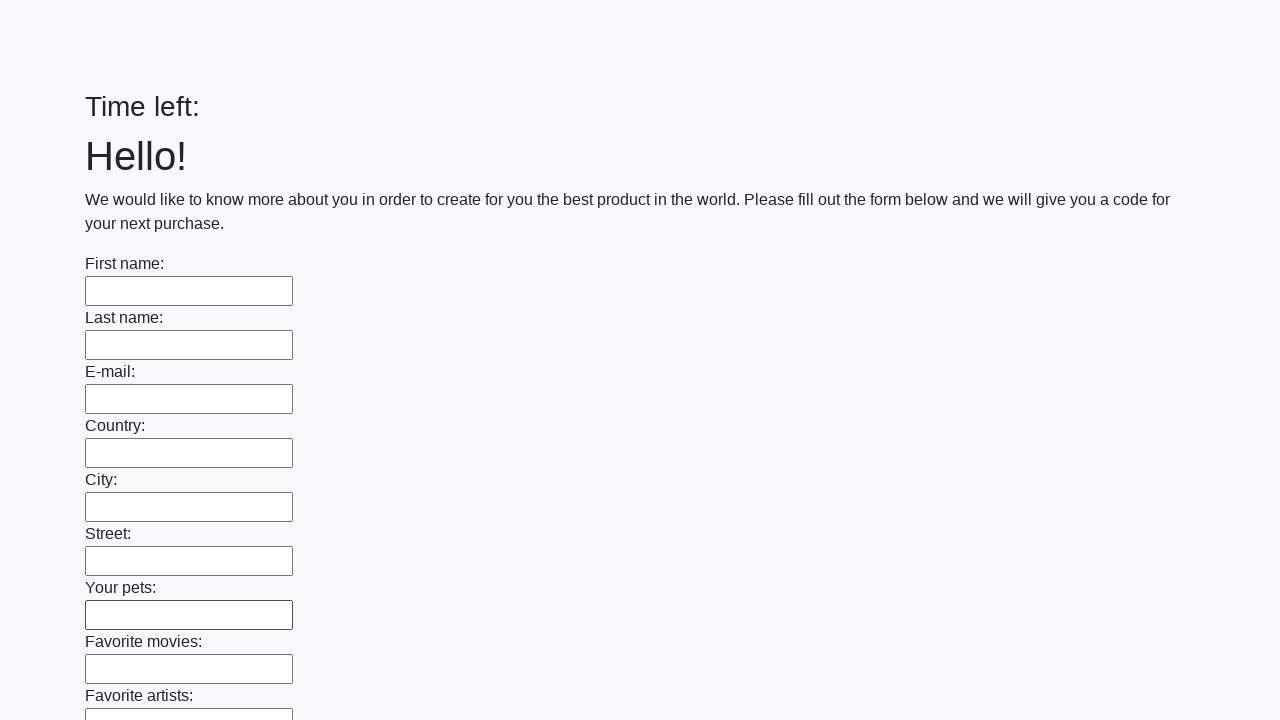

Waited 2 seconds for form submission response
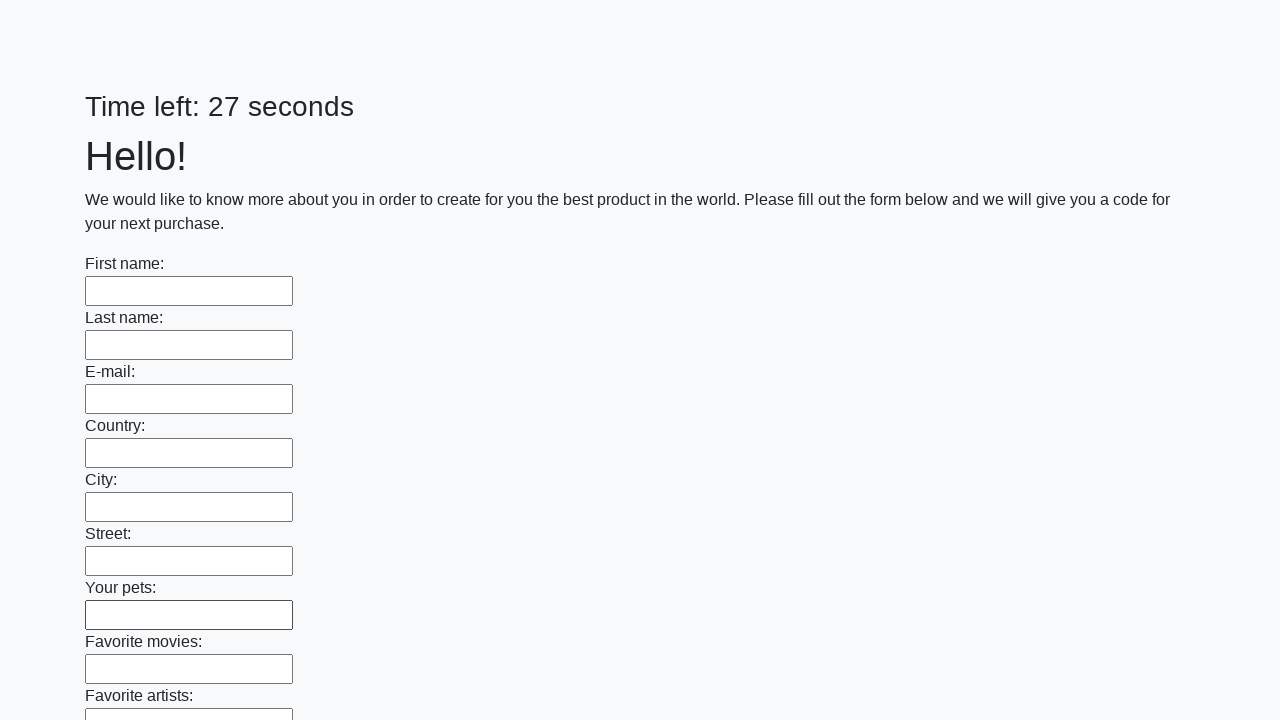

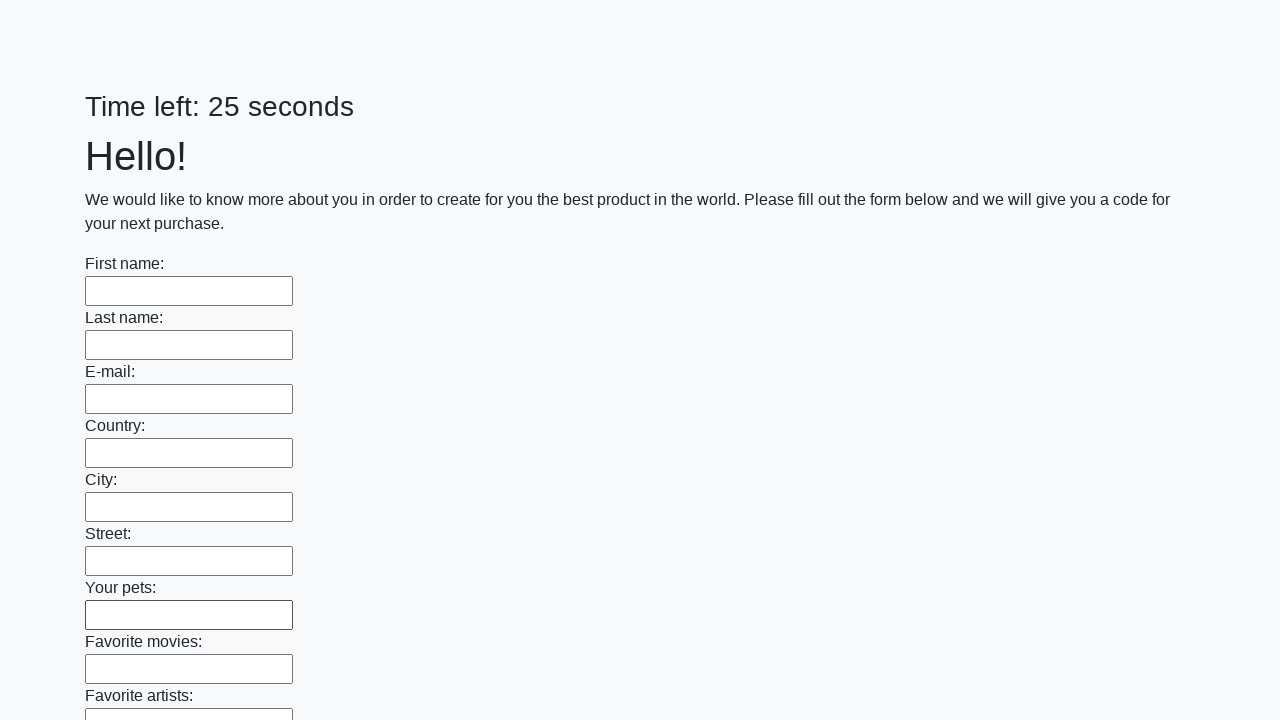